Navigates to the Excedrin homepage and scrolls down the entire page to load all content

Starting URL: https://excedrin.com/

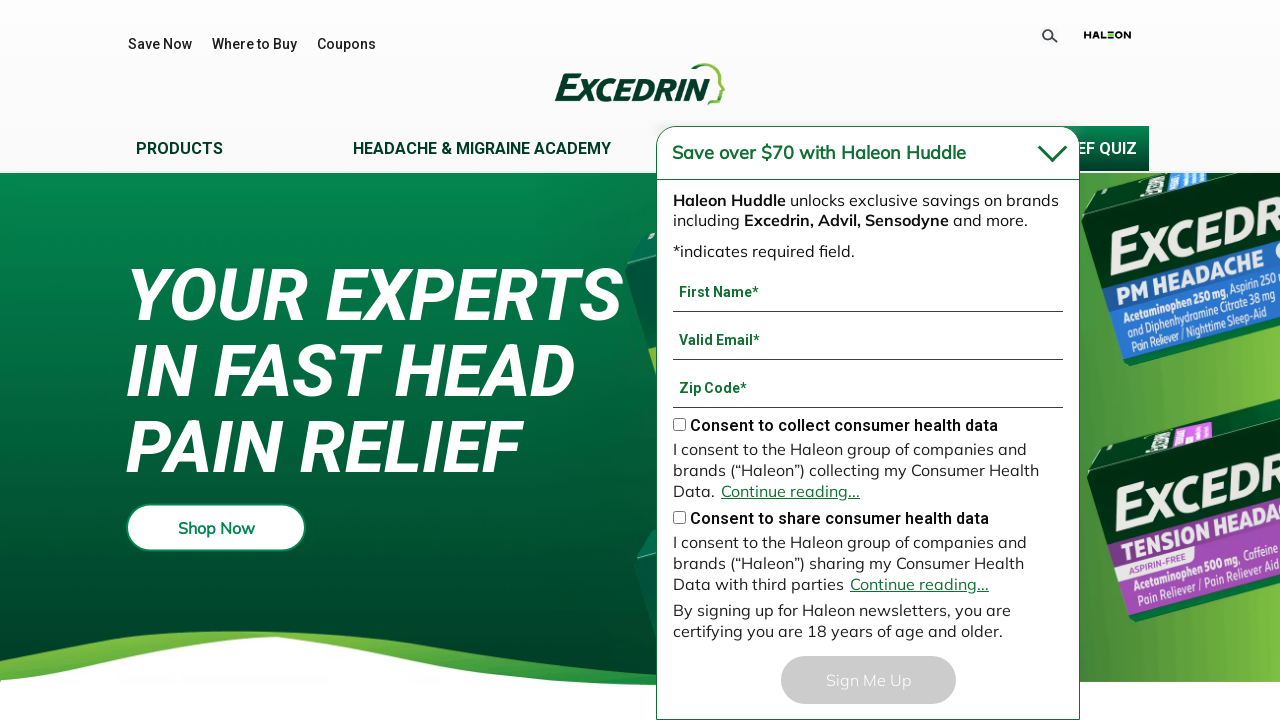

Navigated to Excedrin homepage
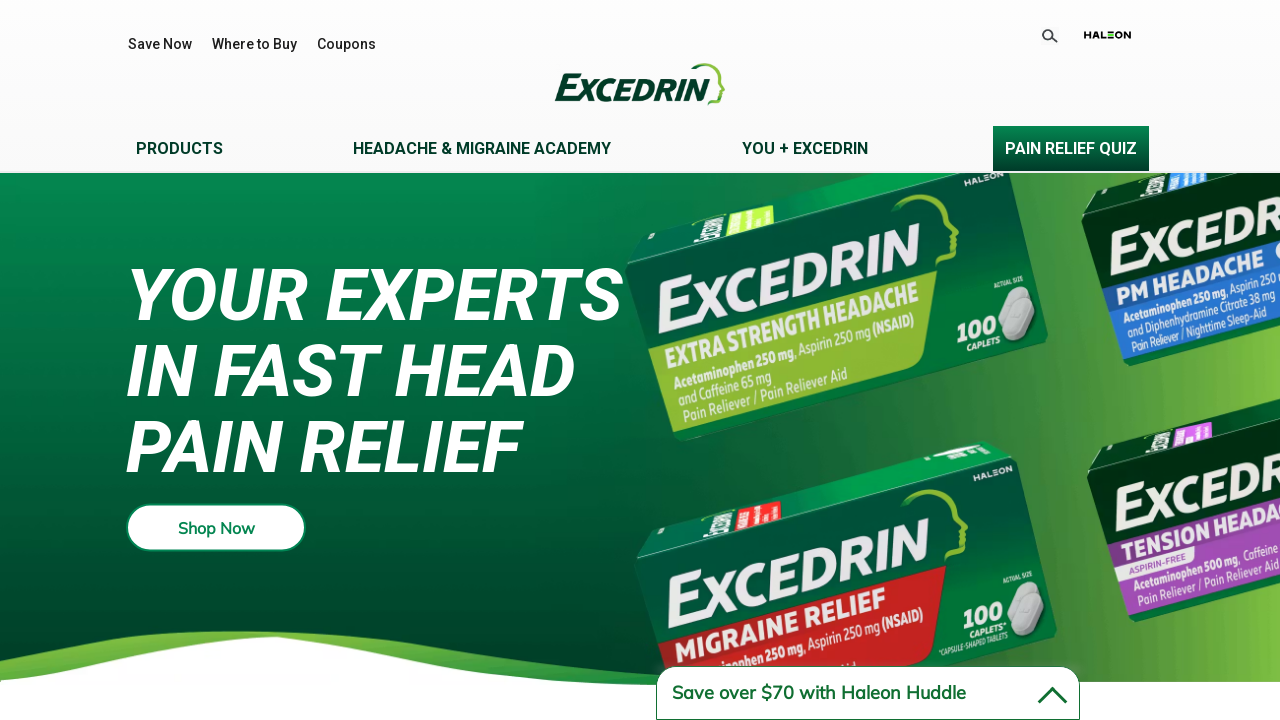

Page DOM content loaded
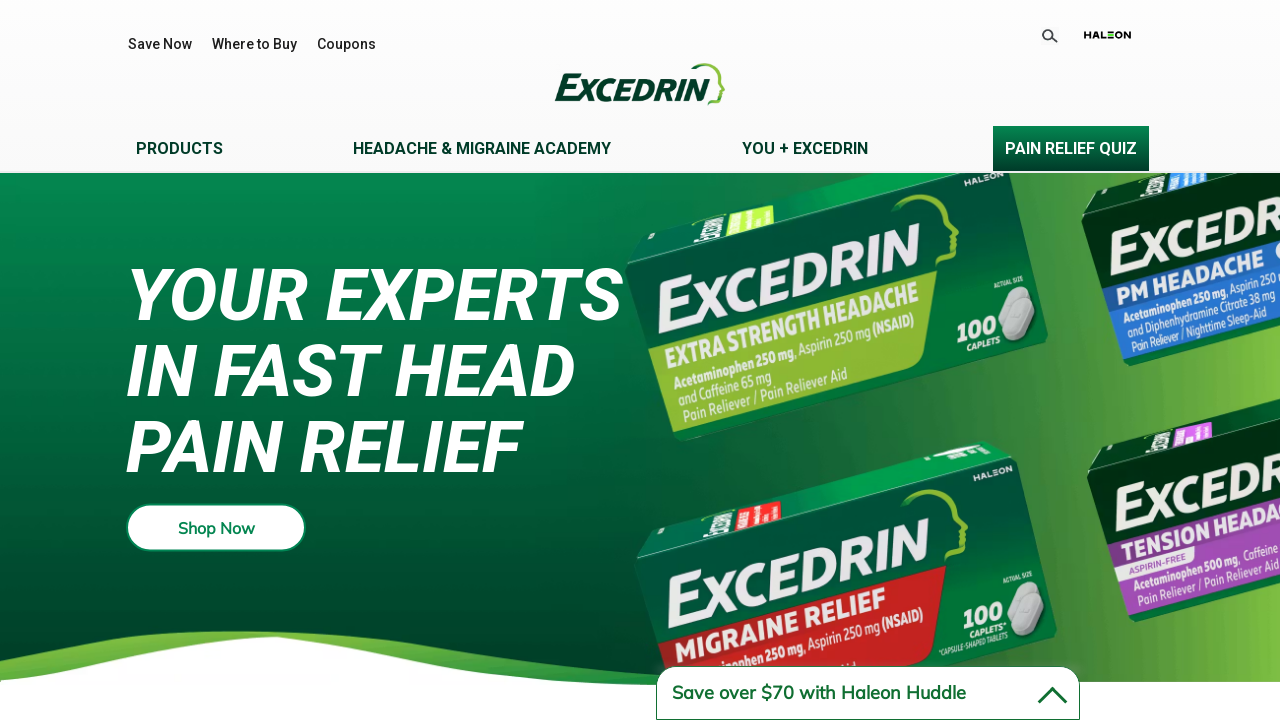

Retrieved page height: 4058px
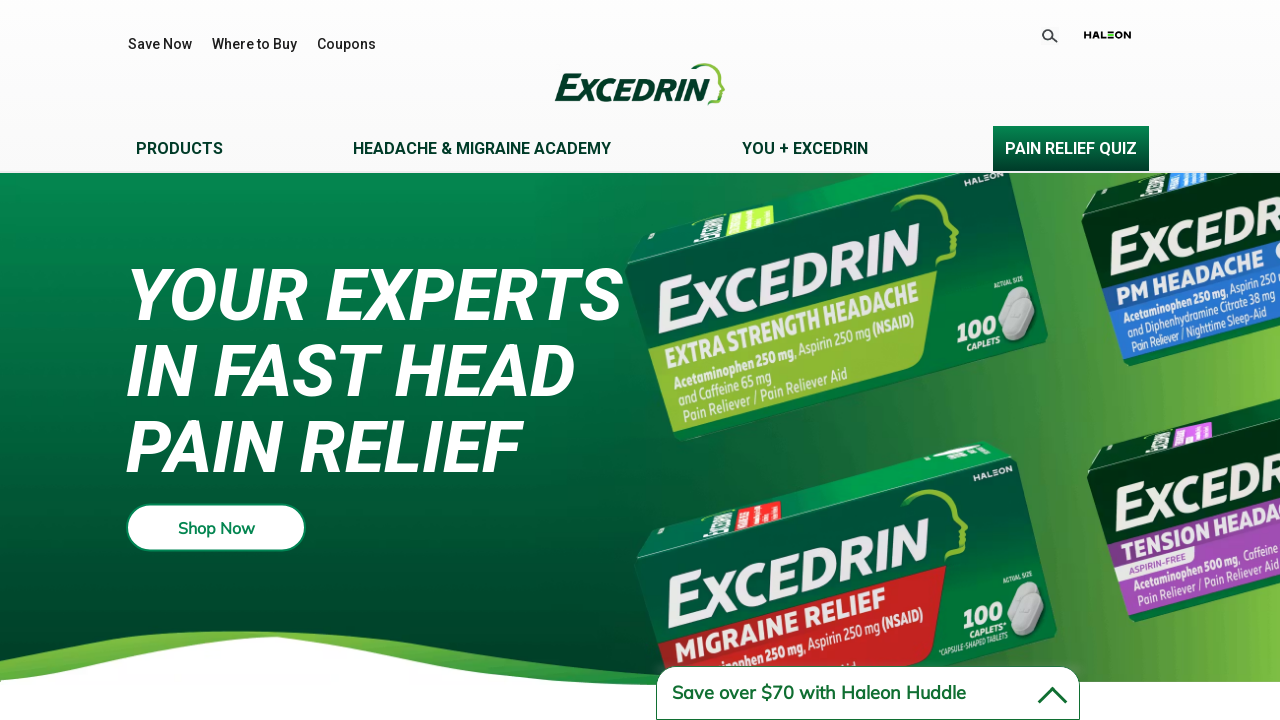

Scrolled down 100px (position: 100px)
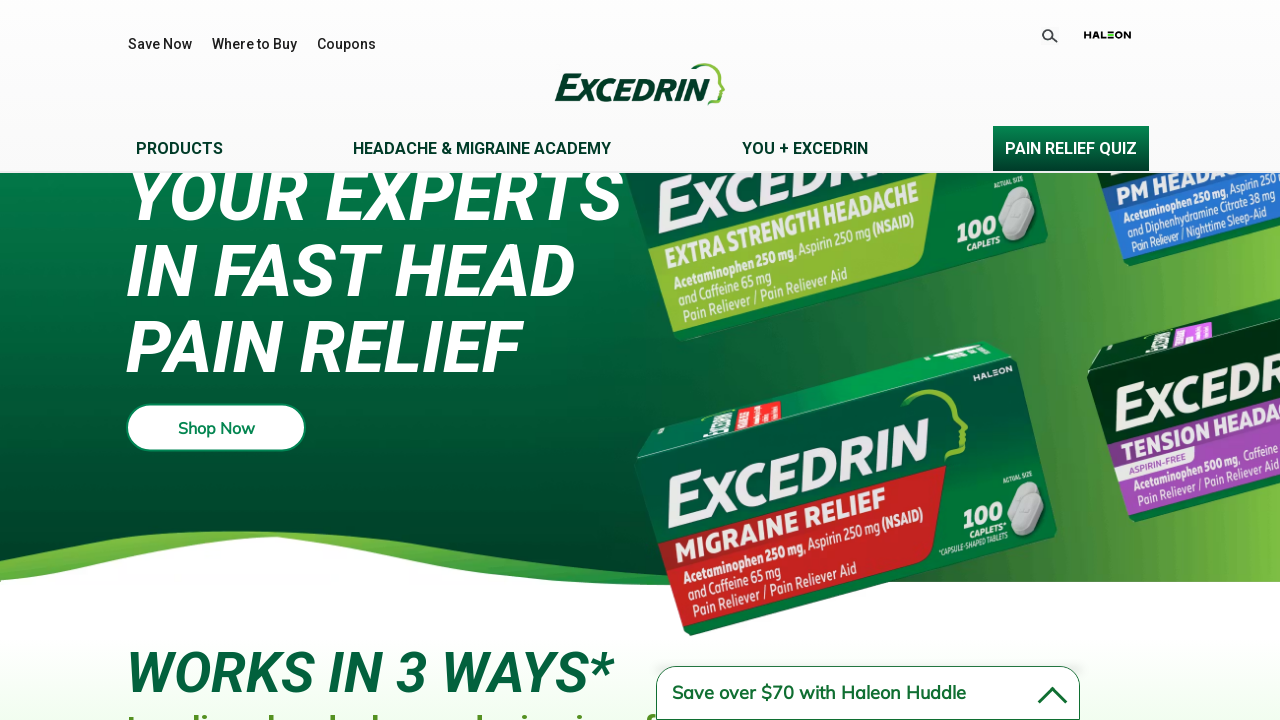

Waited 50ms for content to render
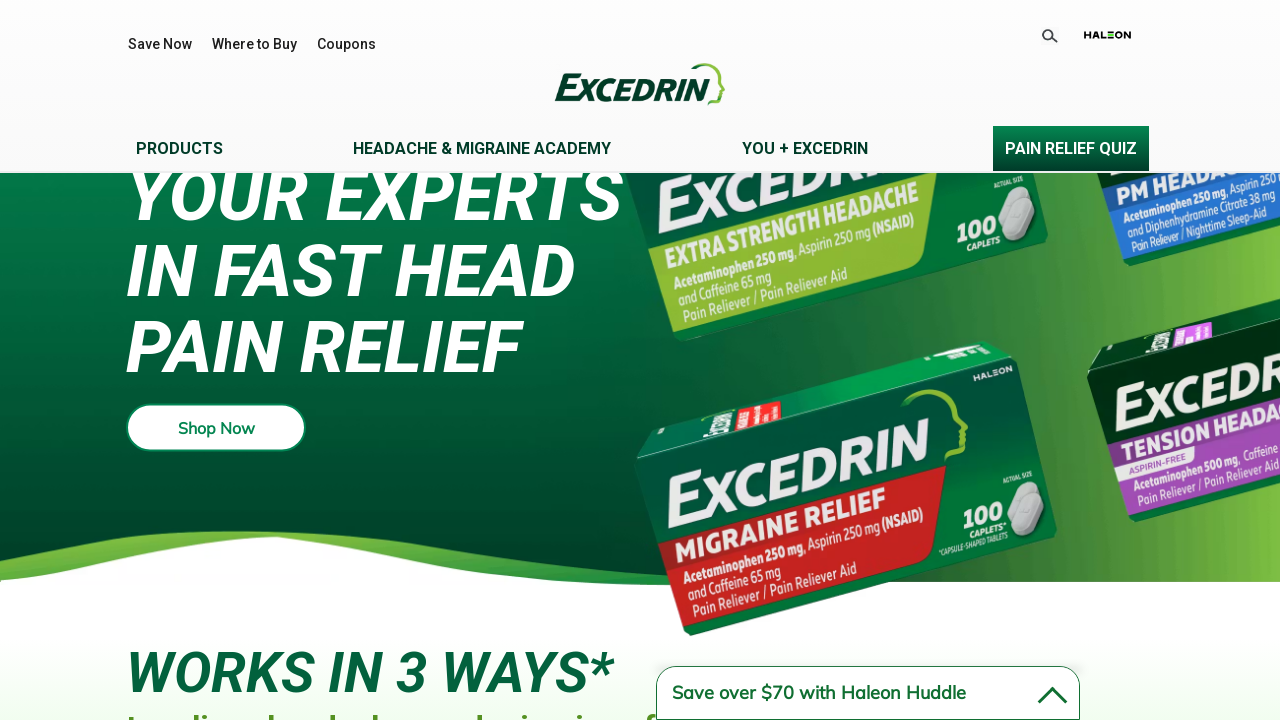

Scrolled down 100px (position: 200px)
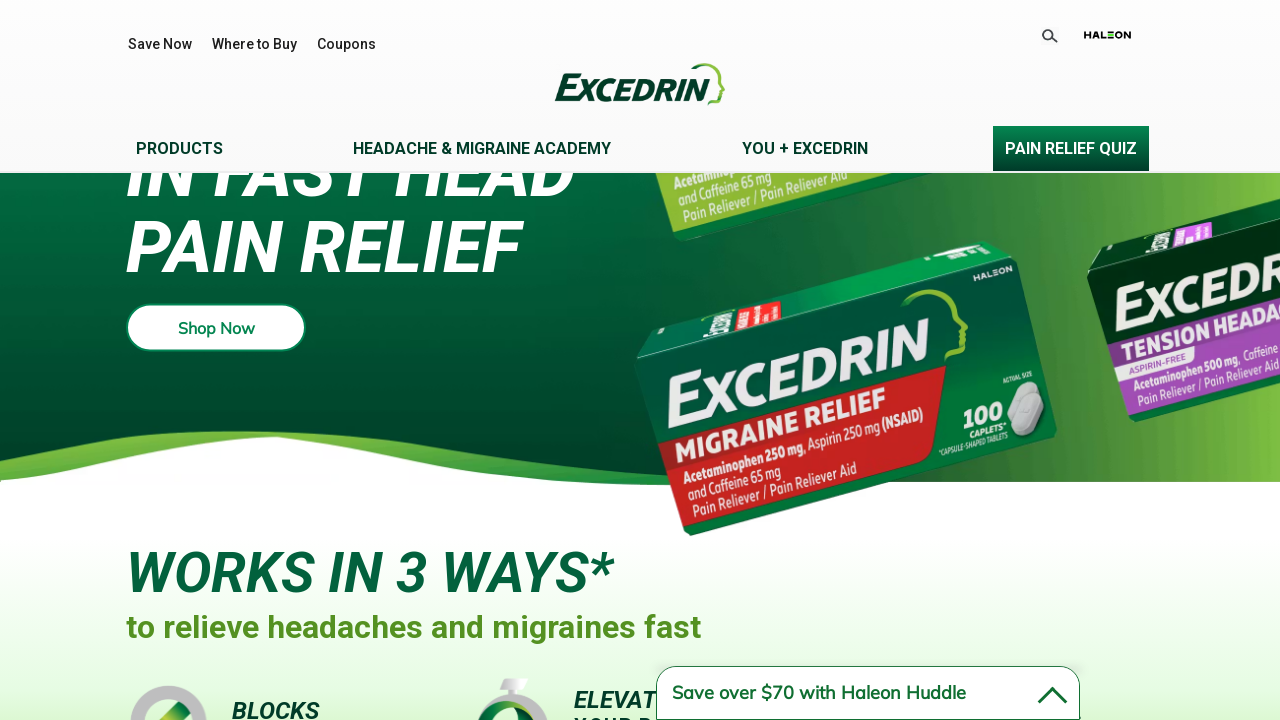

Waited 50ms for content to render
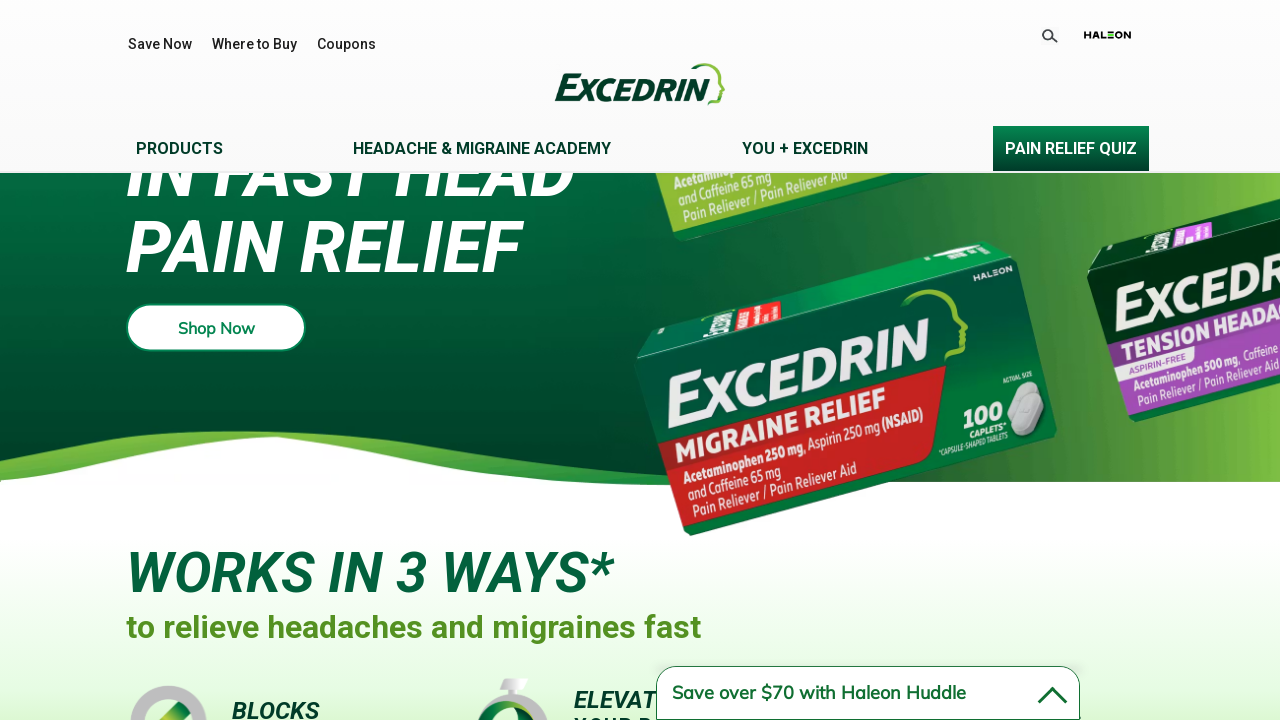

Scrolled down 100px (position: 300px)
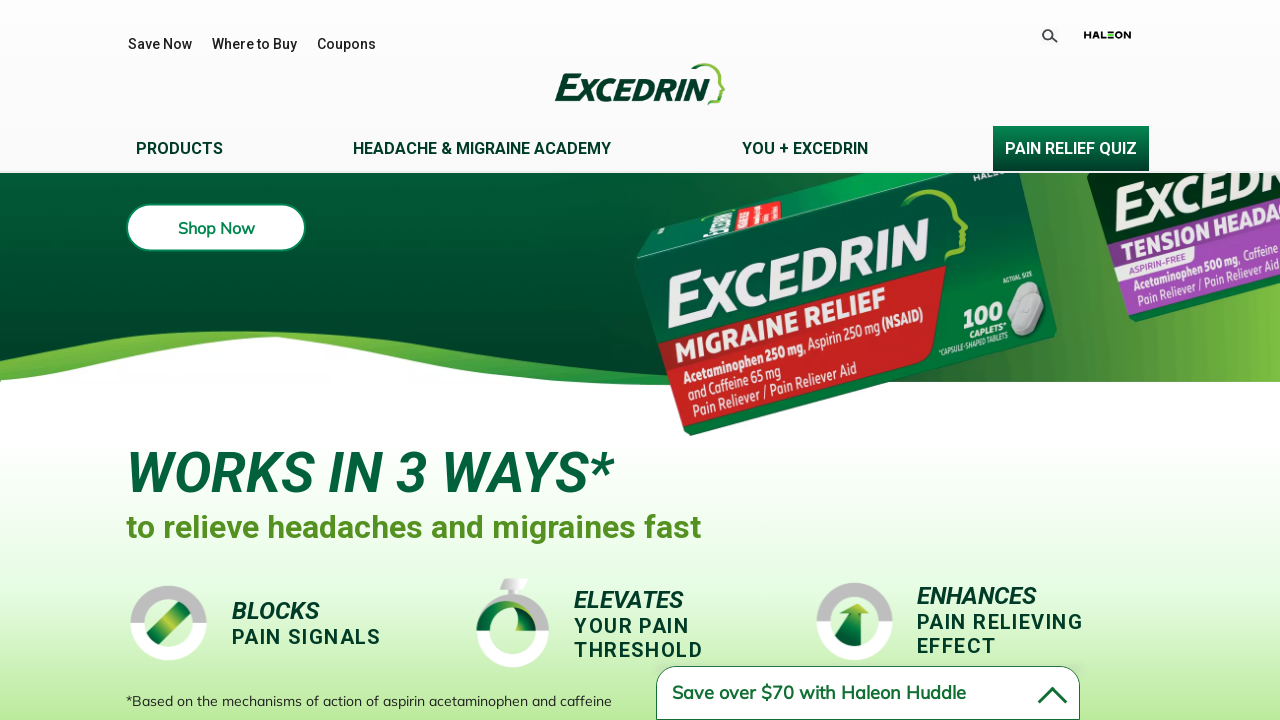

Waited 50ms for content to render
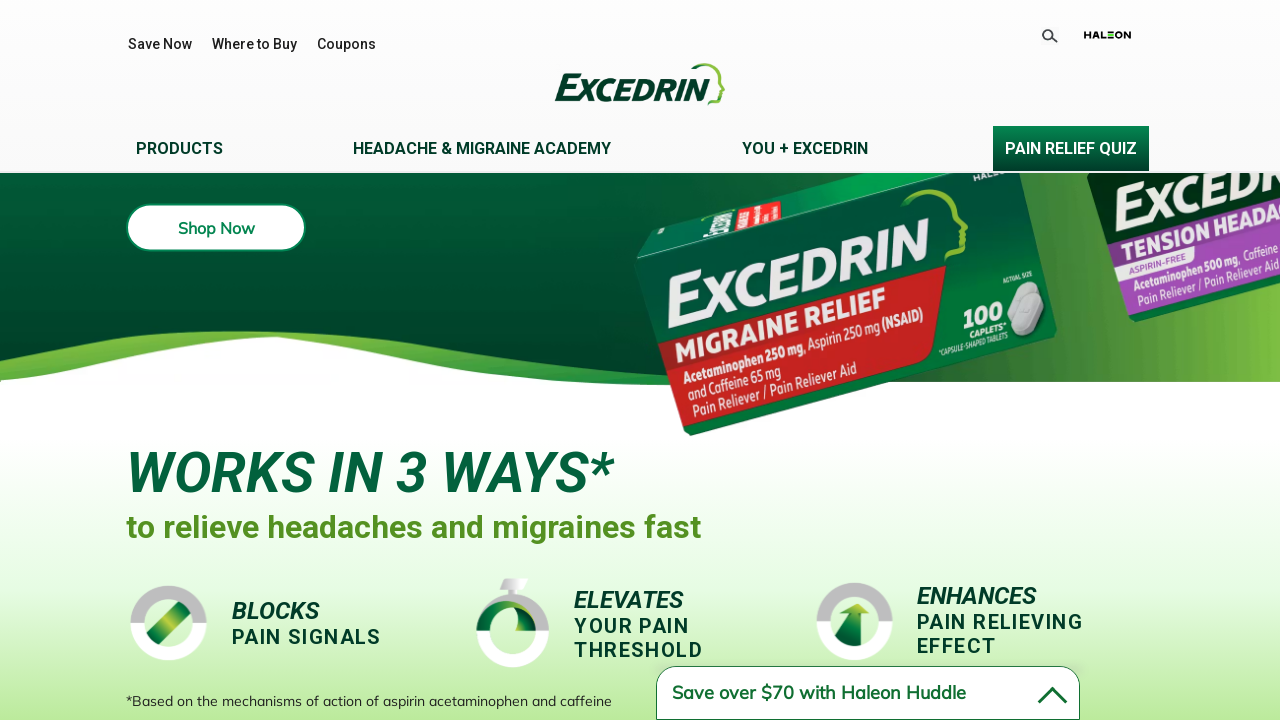

Scrolled down 100px (position: 400px)
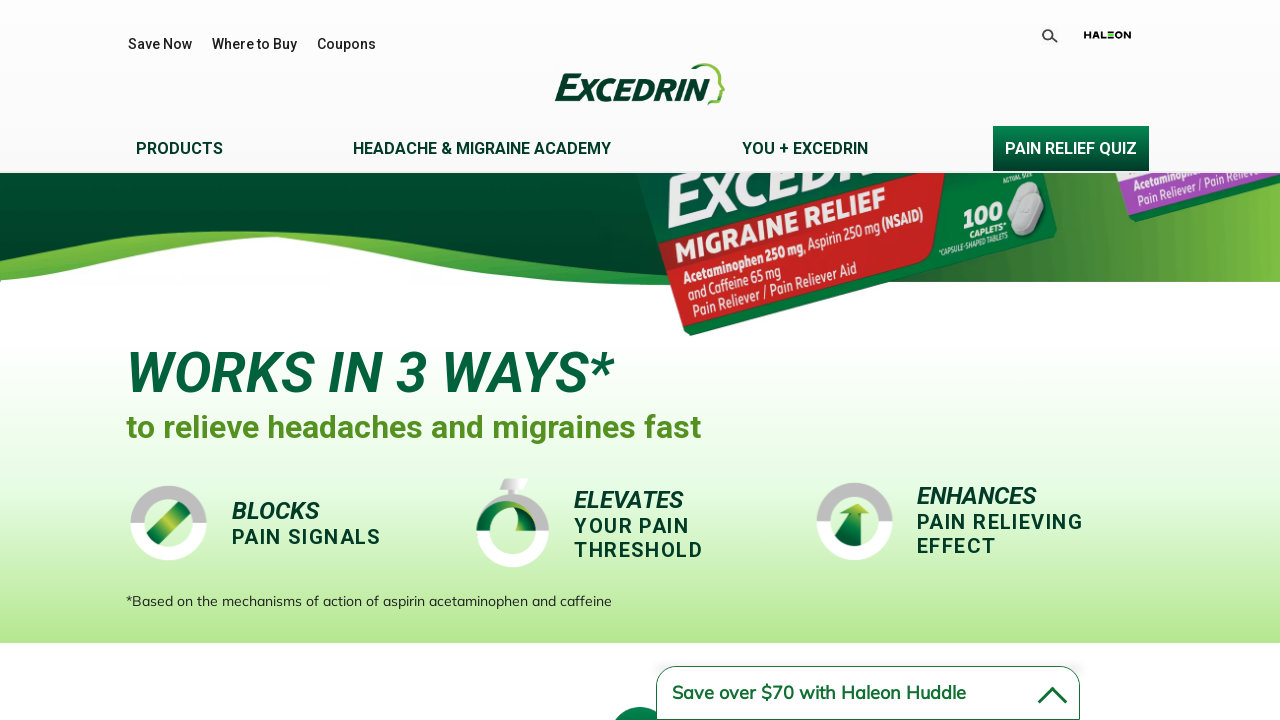

Waited 50ms for content to render
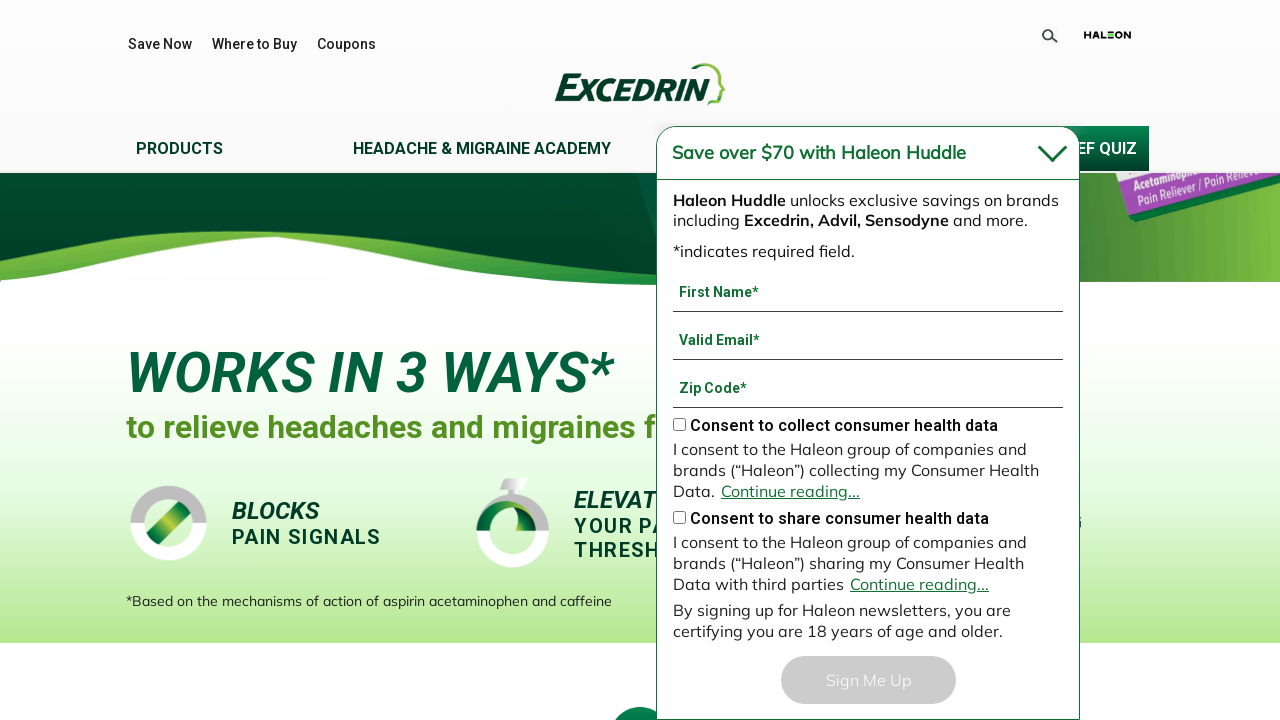

Scrolled down 100px (position: 500px)
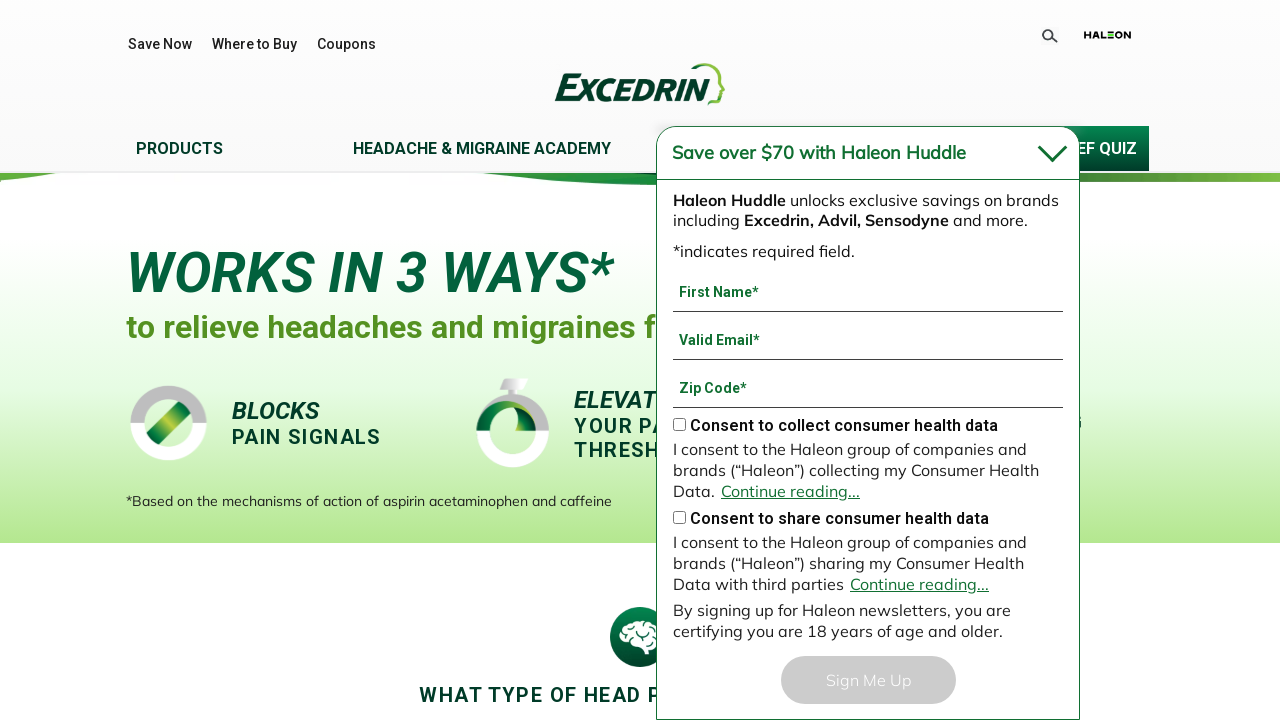

Waited 50ms for content to render
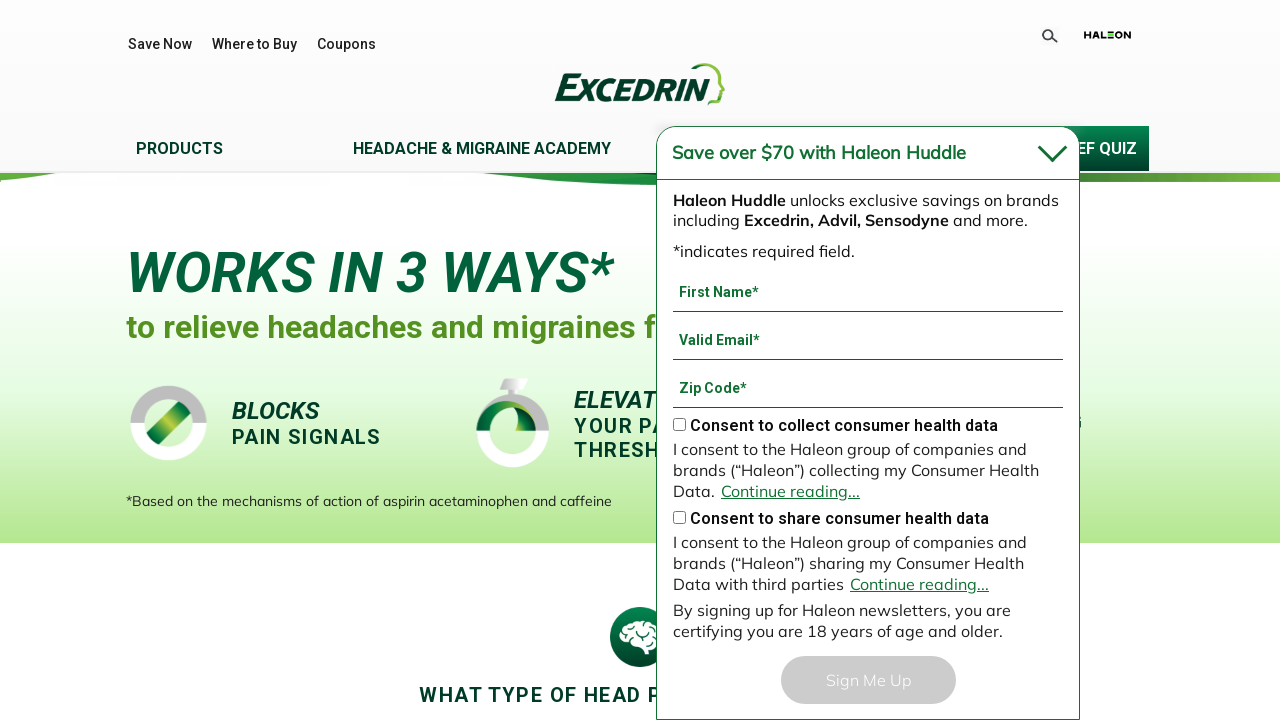

Scrolled down 100px (position: 600px)
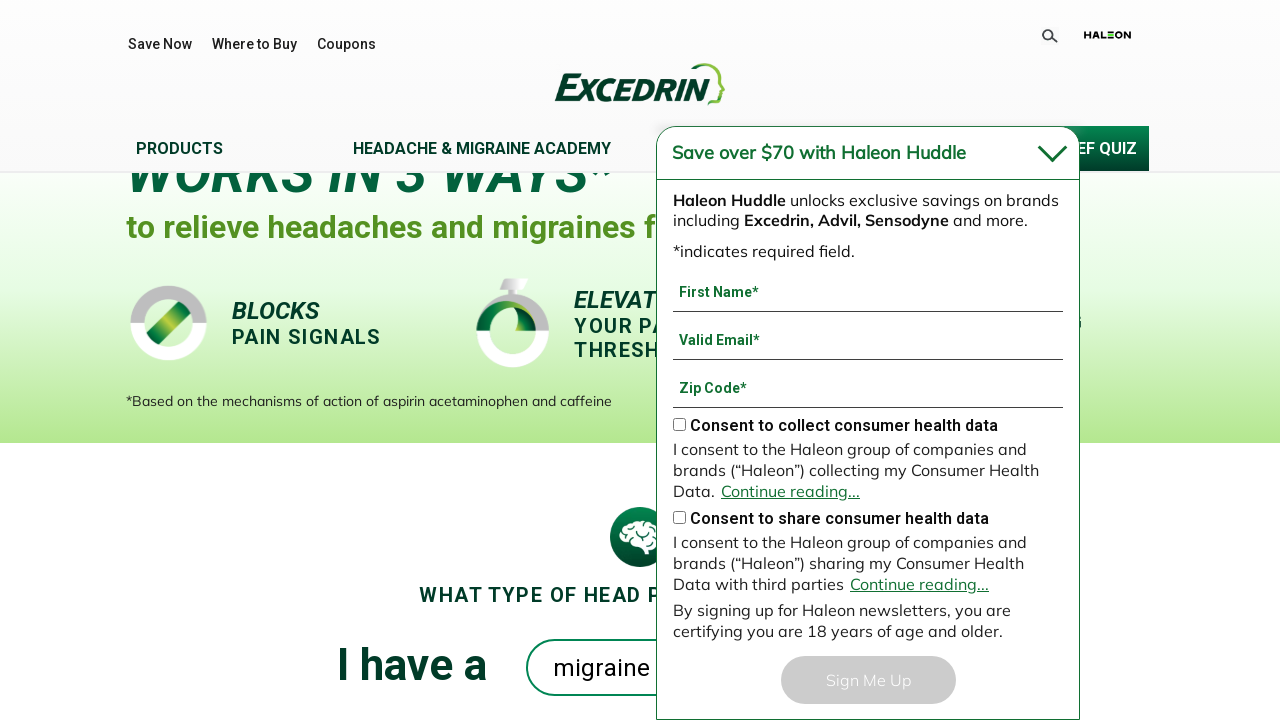

Waited 50ms for content to render
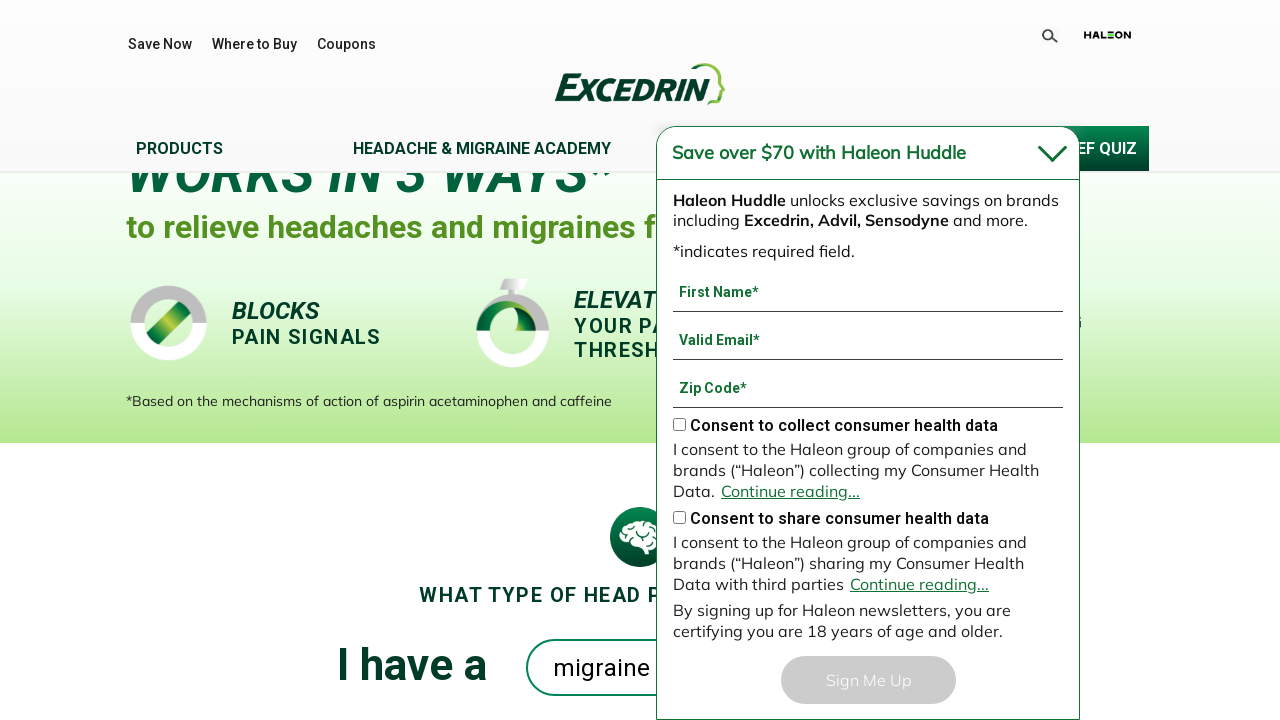

Scrolled down 100px (position: 700px)
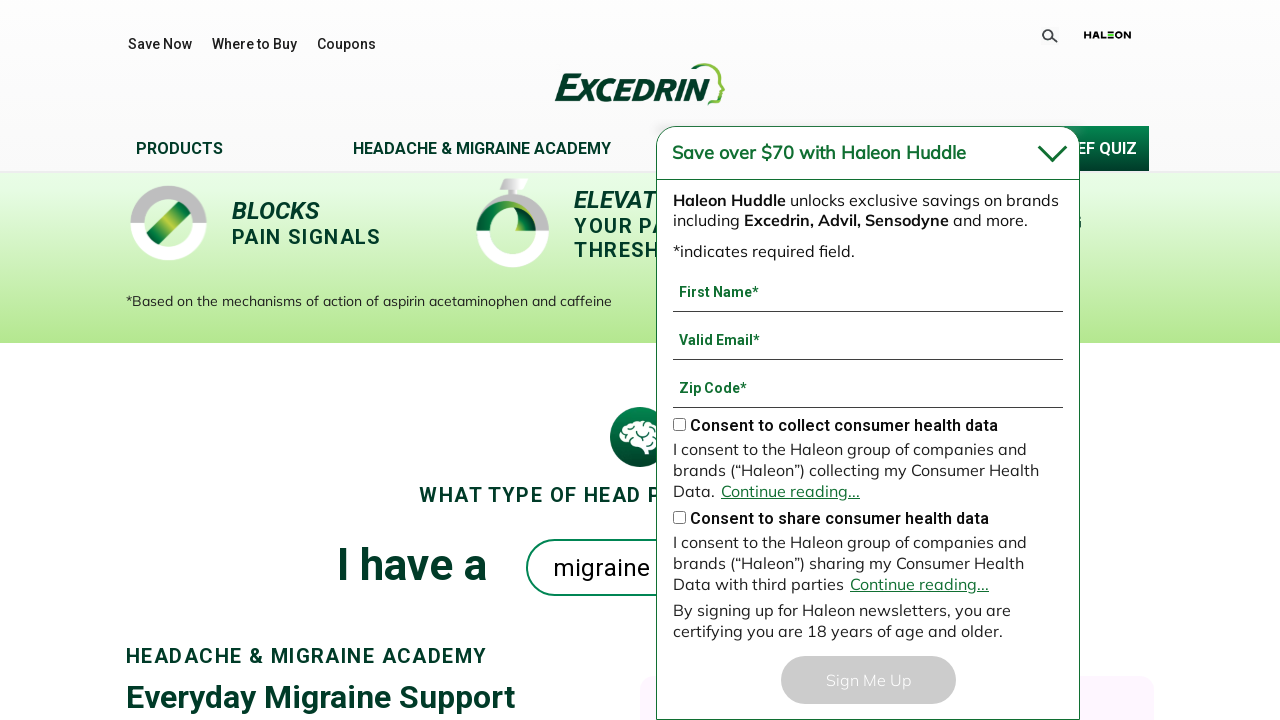

Waited 50ms for content to render
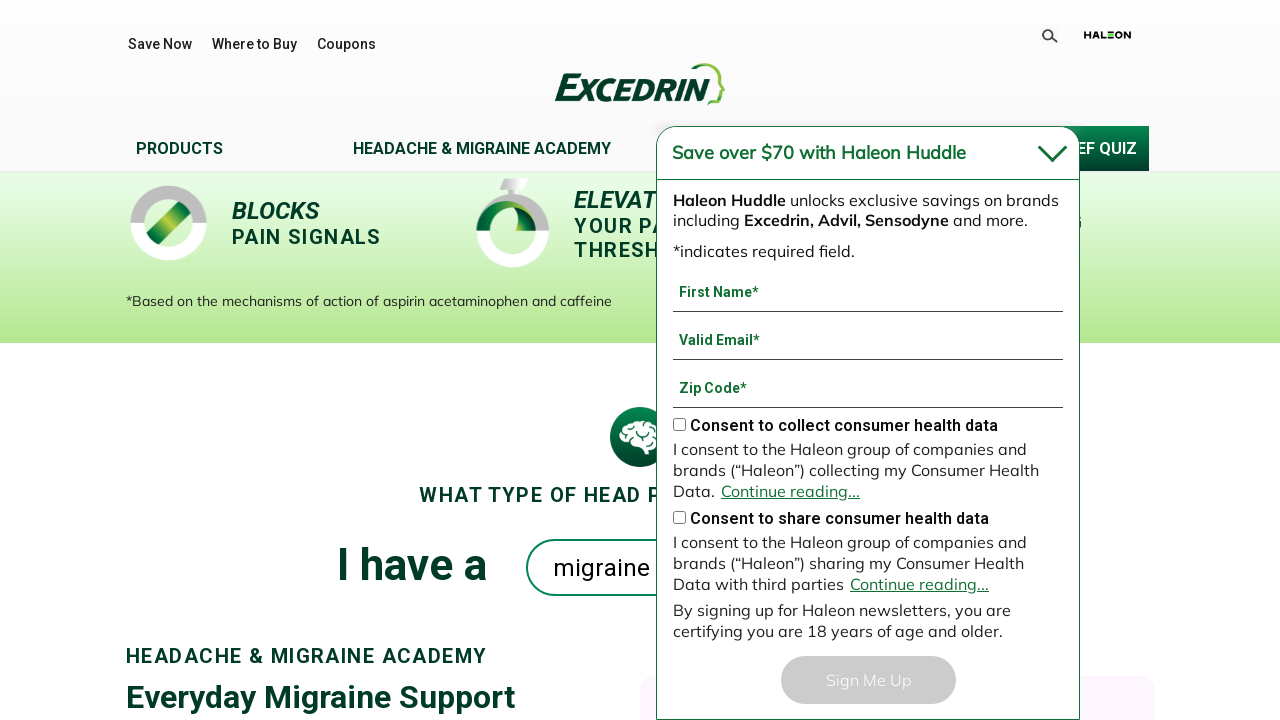

Scrolled down 100px (position: 800px)
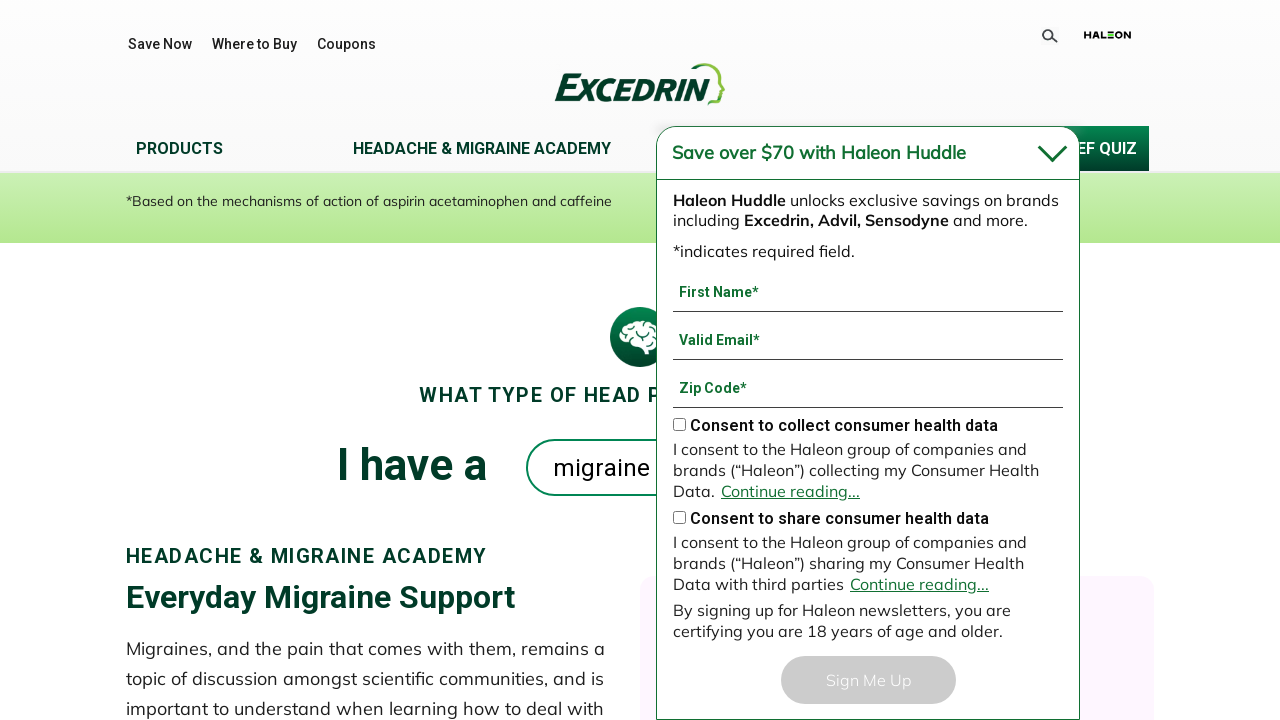

Waited 50ms for content to render
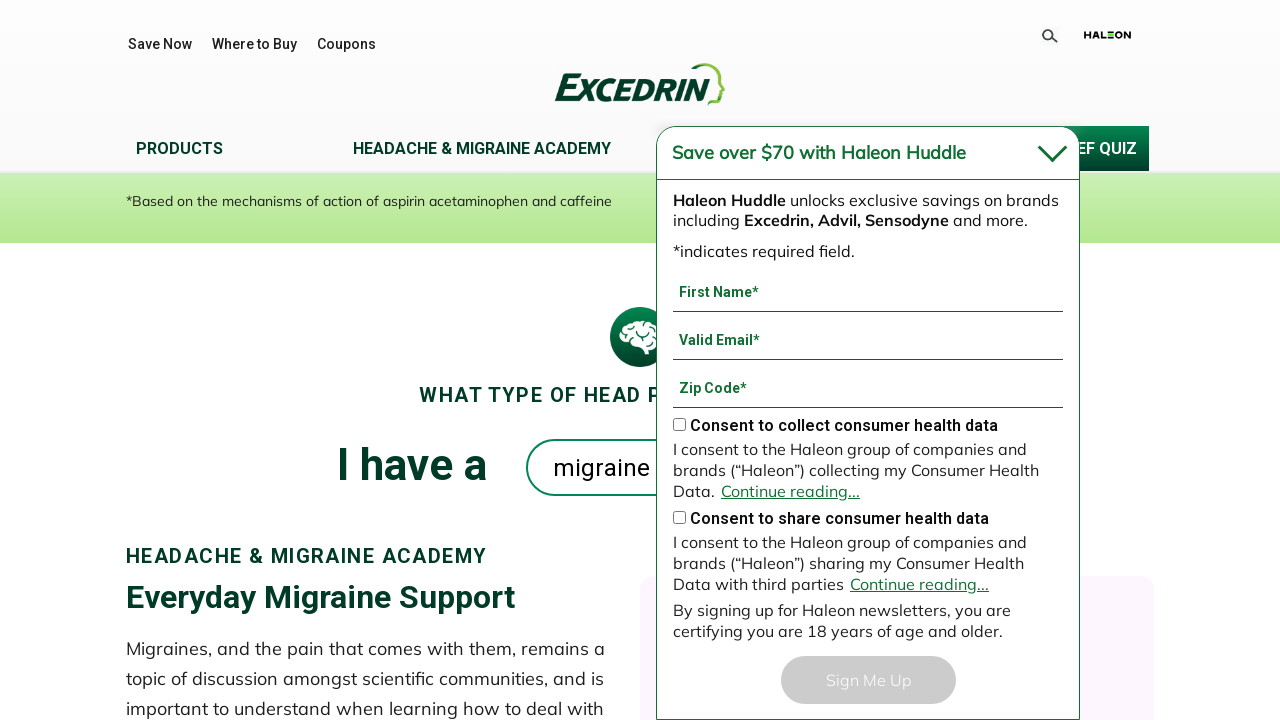

Scrolled down 100px (position: 900px)
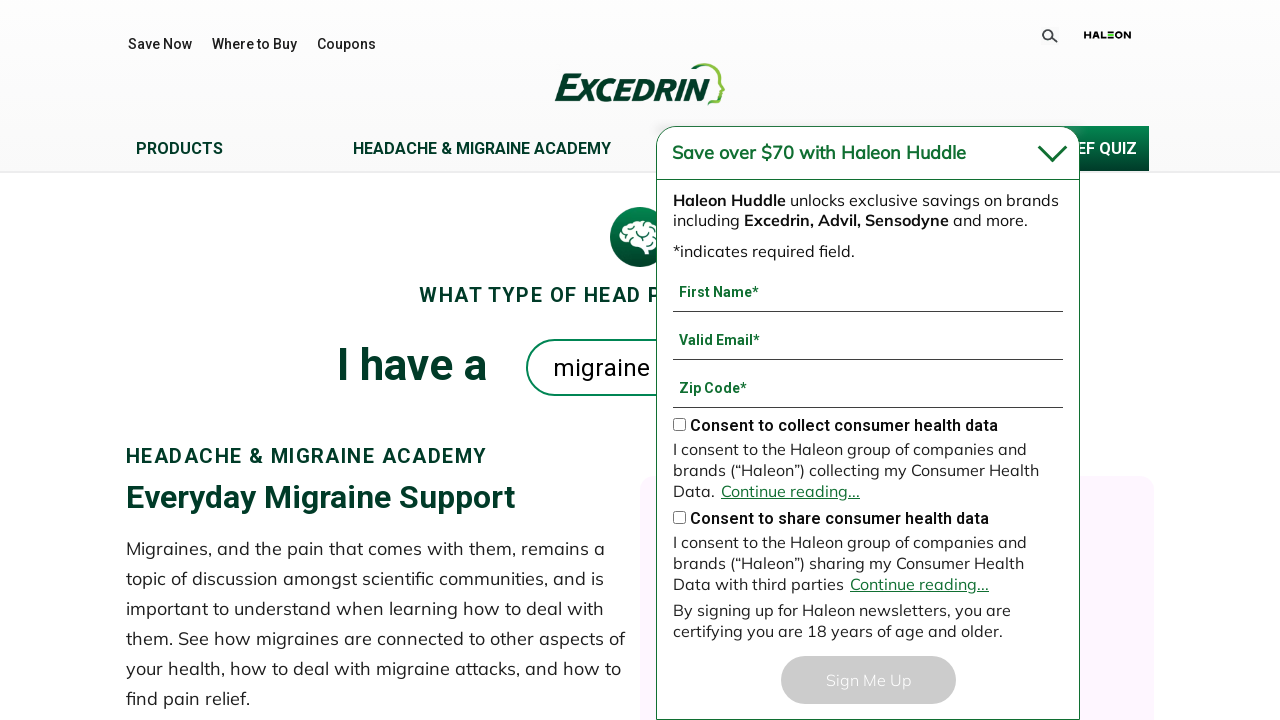

Waited 50ms for content to render
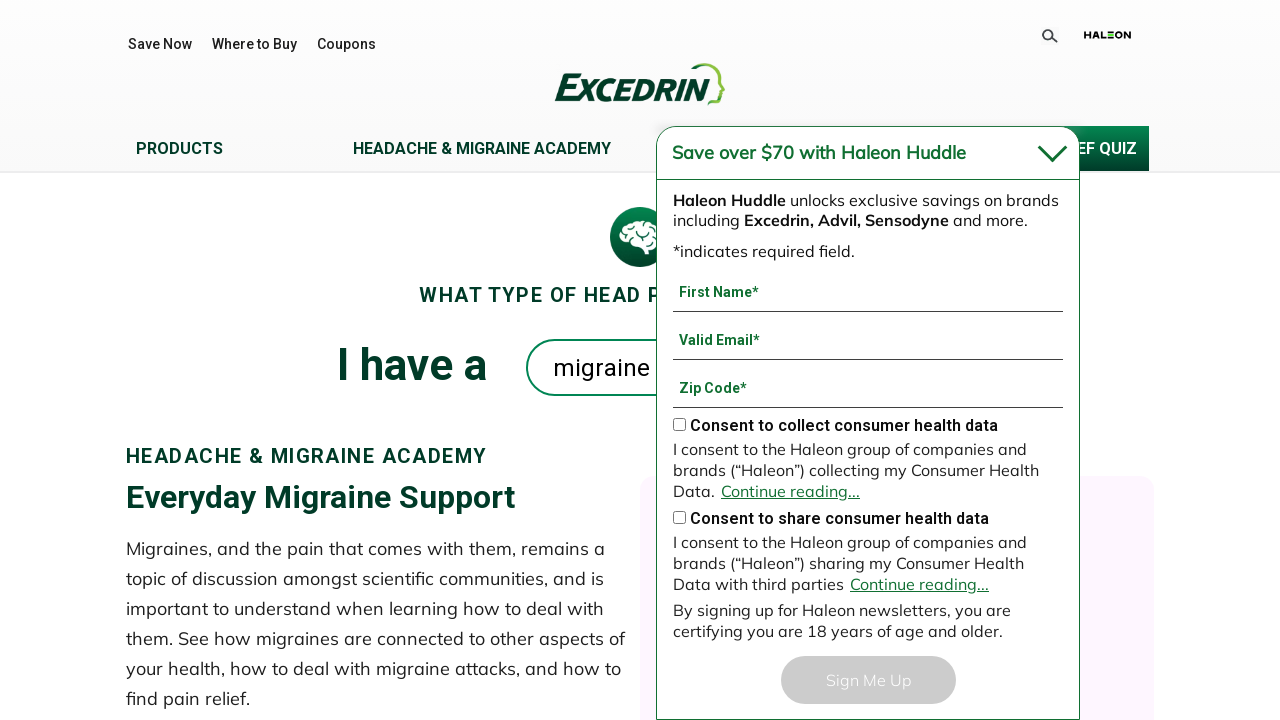

Scrolled down 100px (position: 1000px)
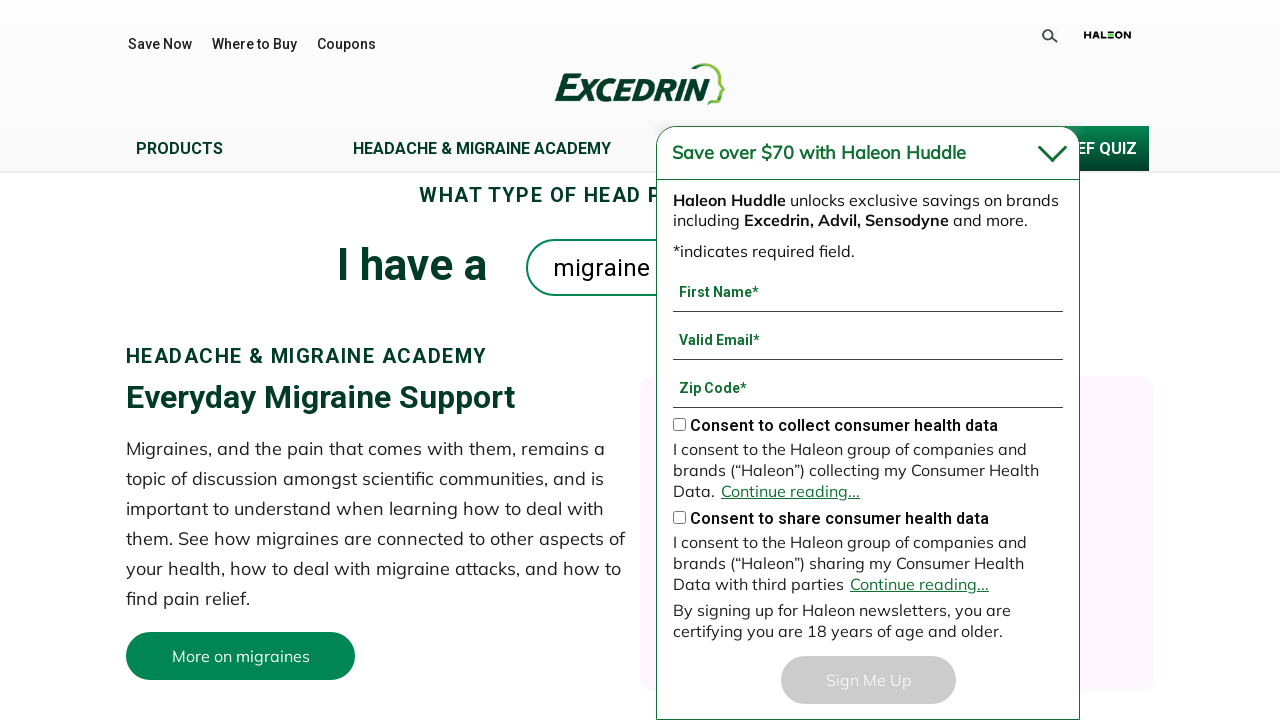

Waited 50ms for content to render
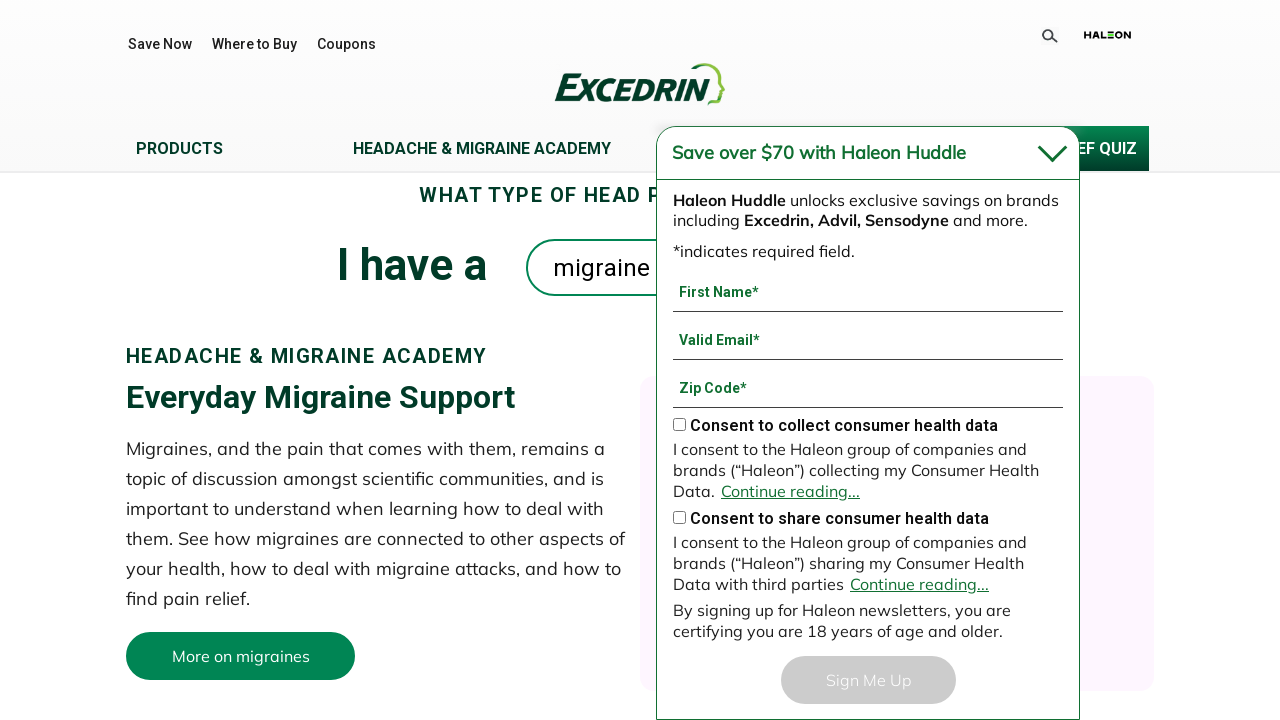

Scrolled down 100px (position: 1100px)
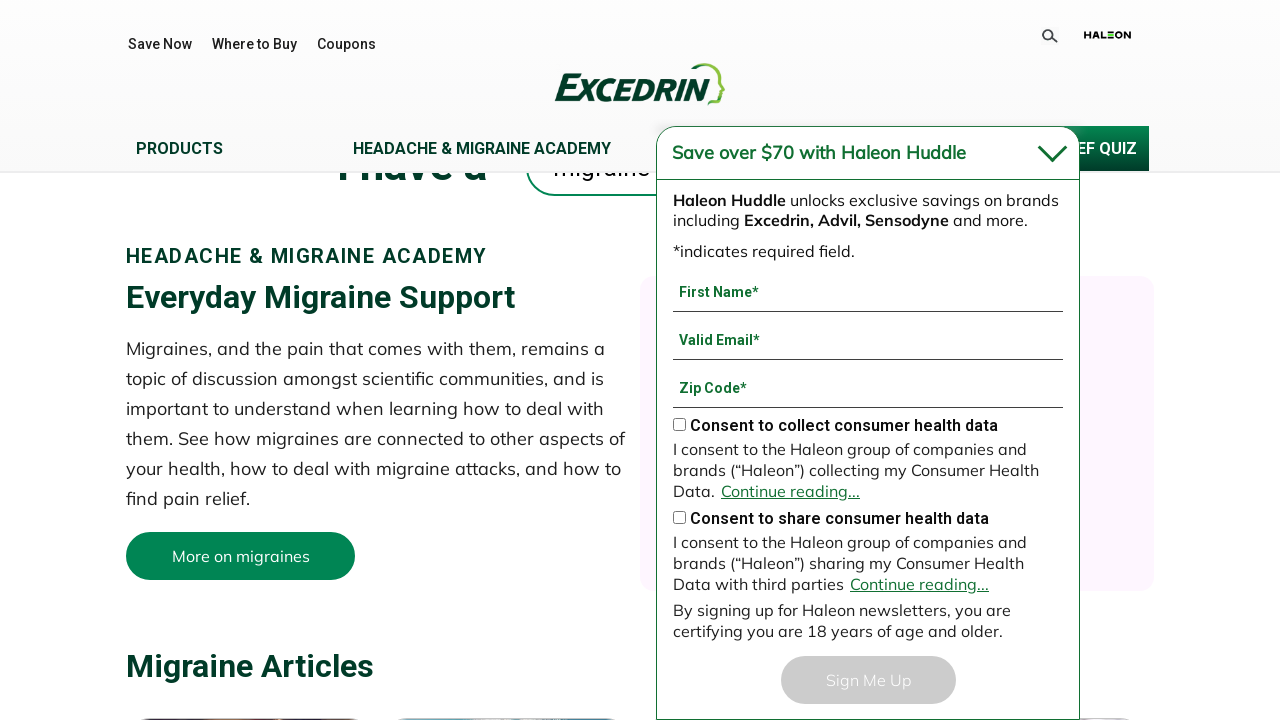

Waited 50ms for content to render
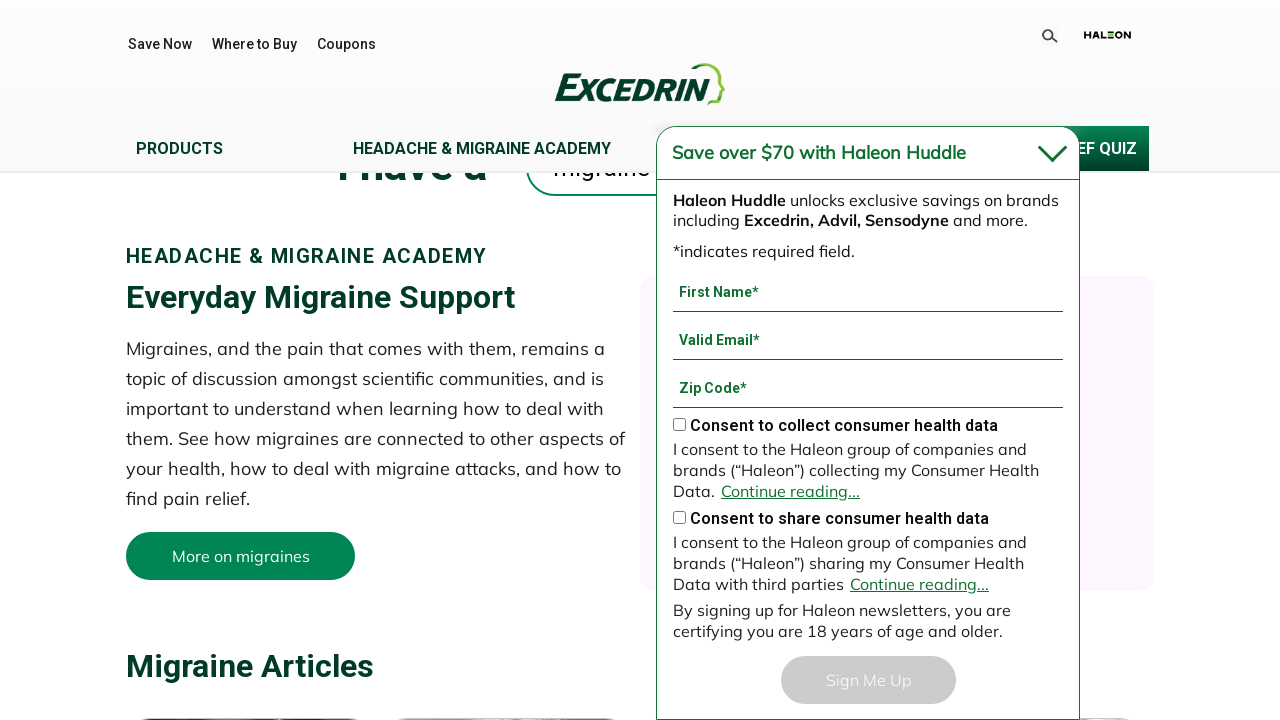

Scrolled down 100px (position: 1200px)
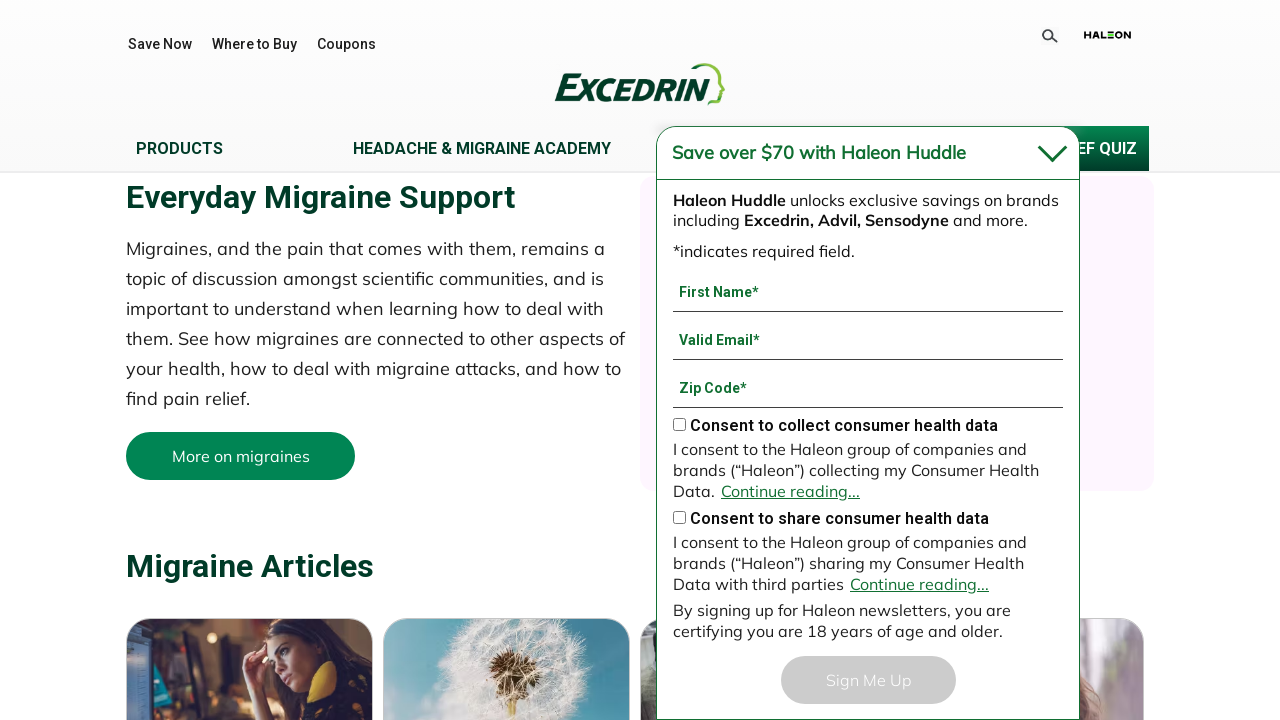

Waited 50ms for content to render
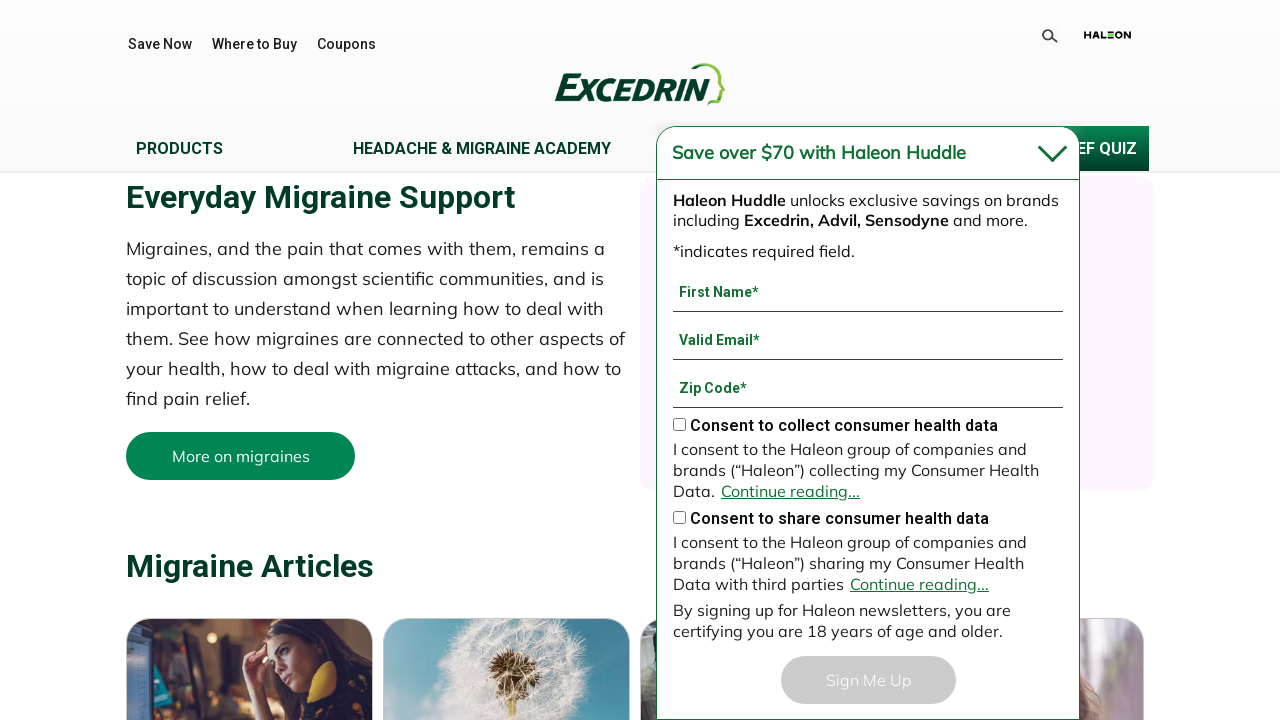

Scrolled down 100px (position: 1300px)
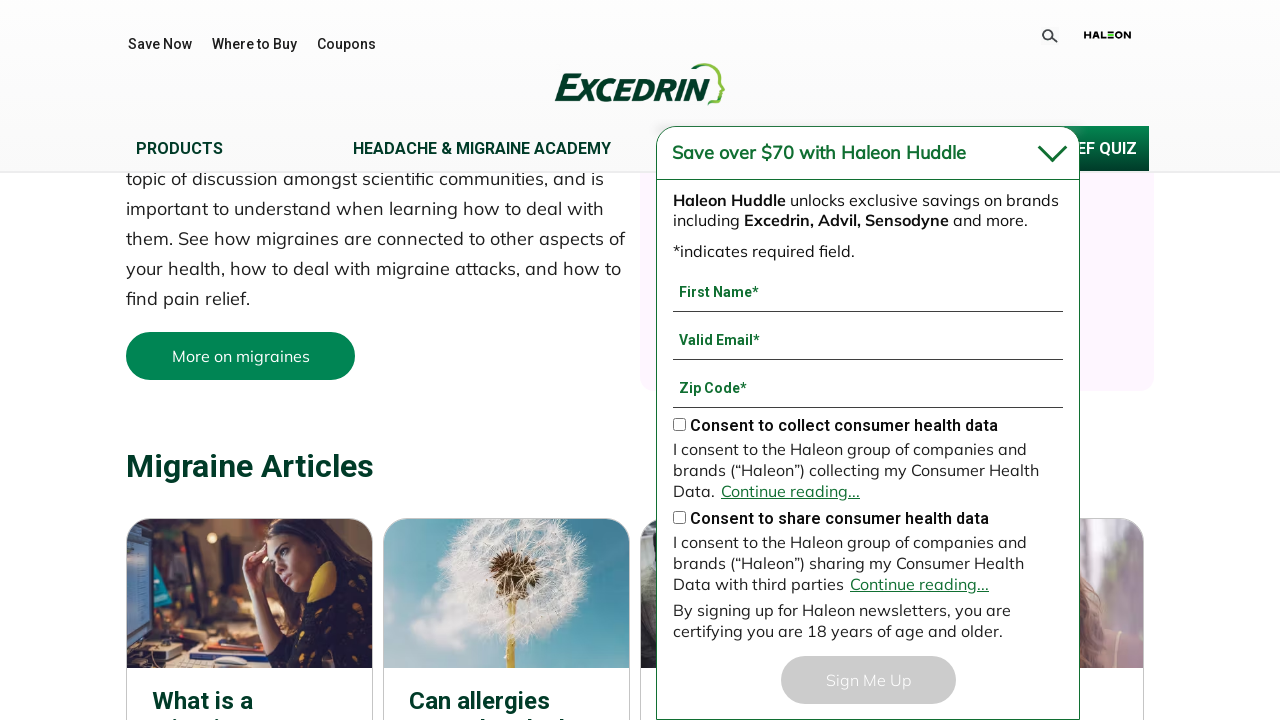

Waited 50ms for content to render
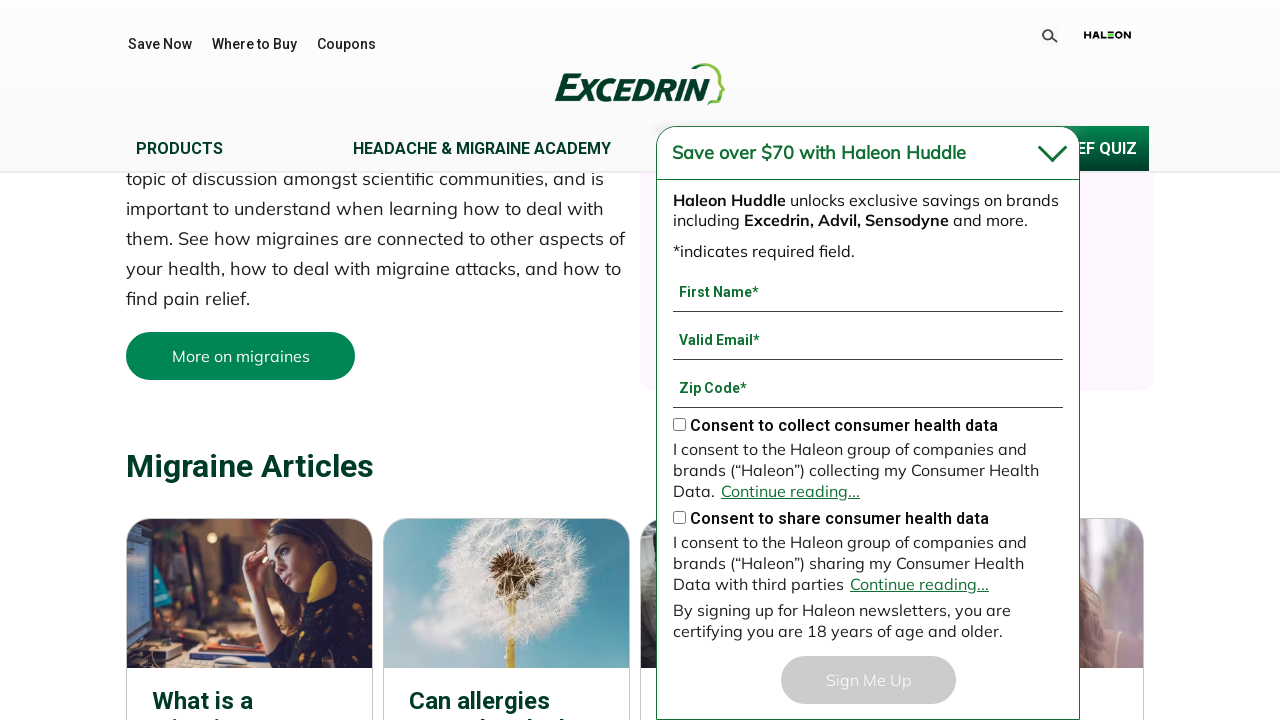

Scrolled down 100px (position: 1400px)
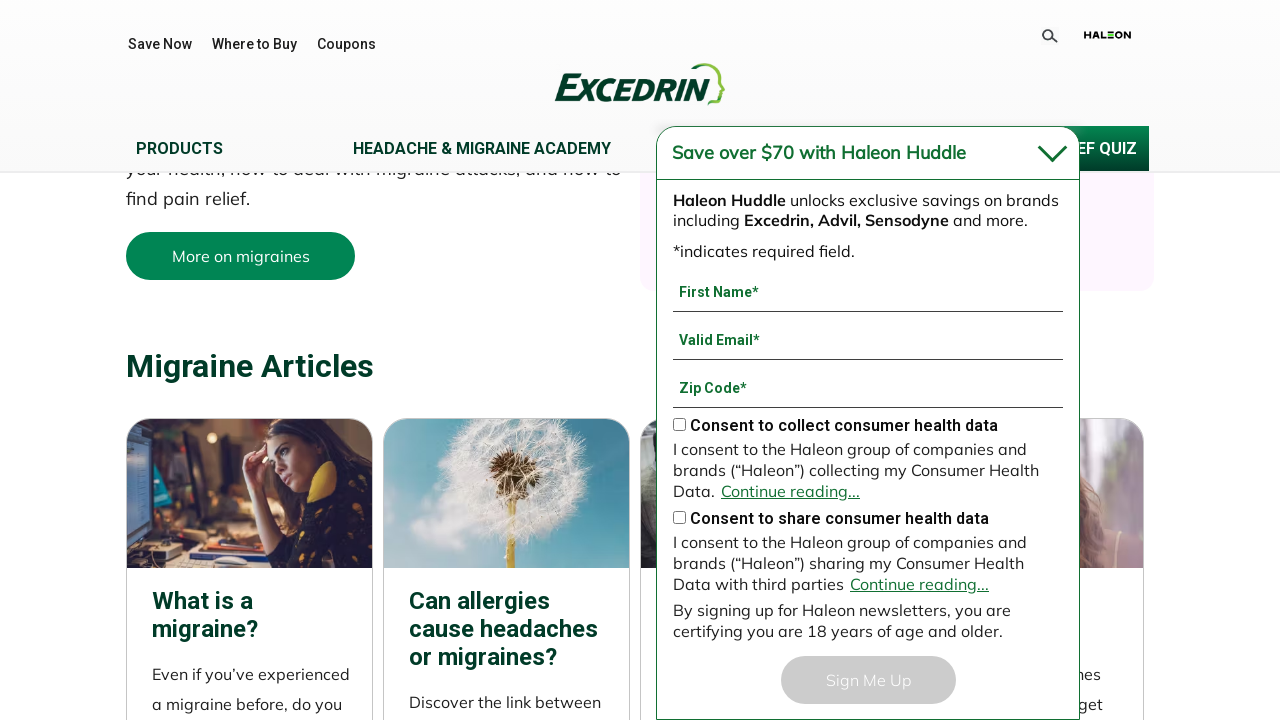

Waited 50ms for content to render
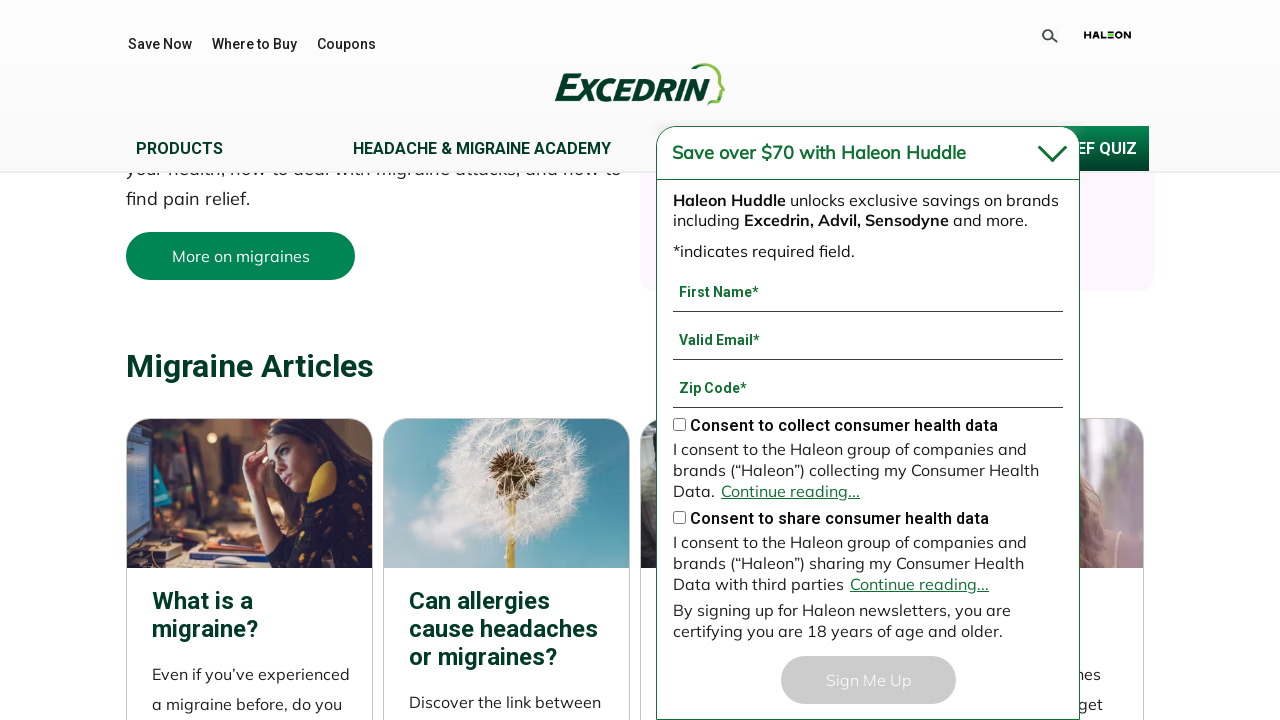

Scrolled down 100px (position: 1500px)
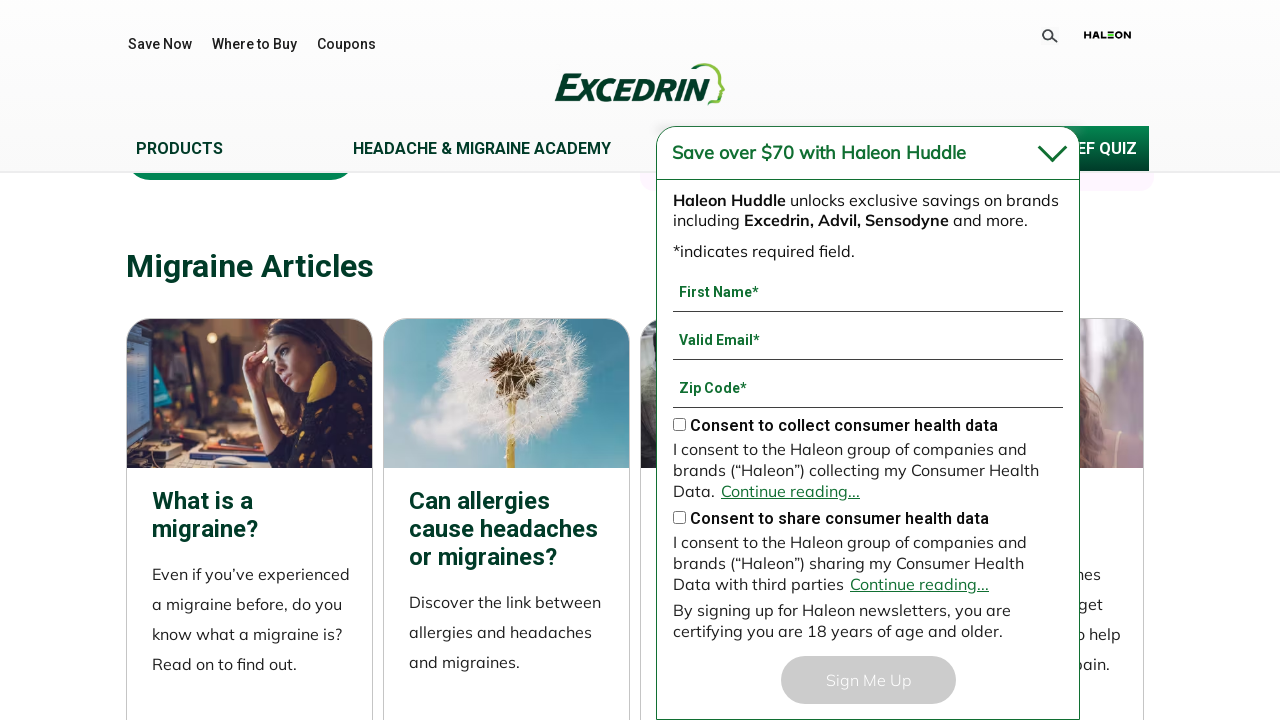

Waited 50ms for content to render
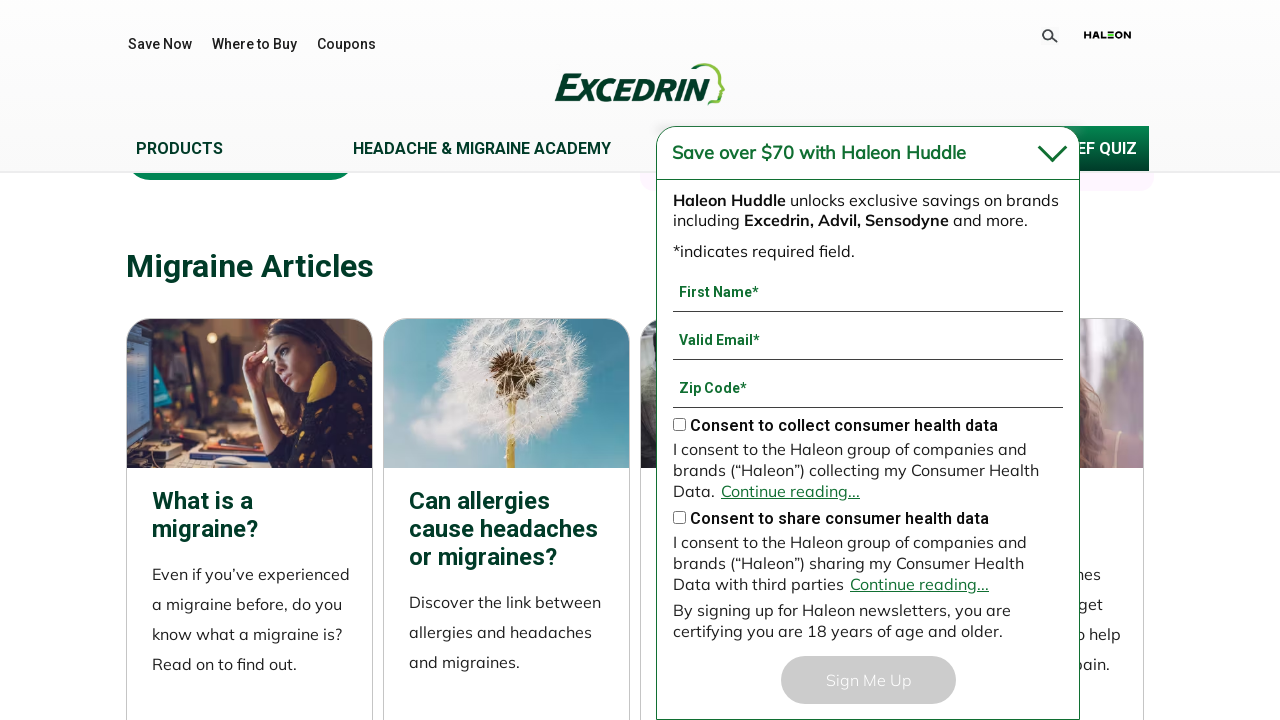

Scrolled down 100px (position: 1600px)
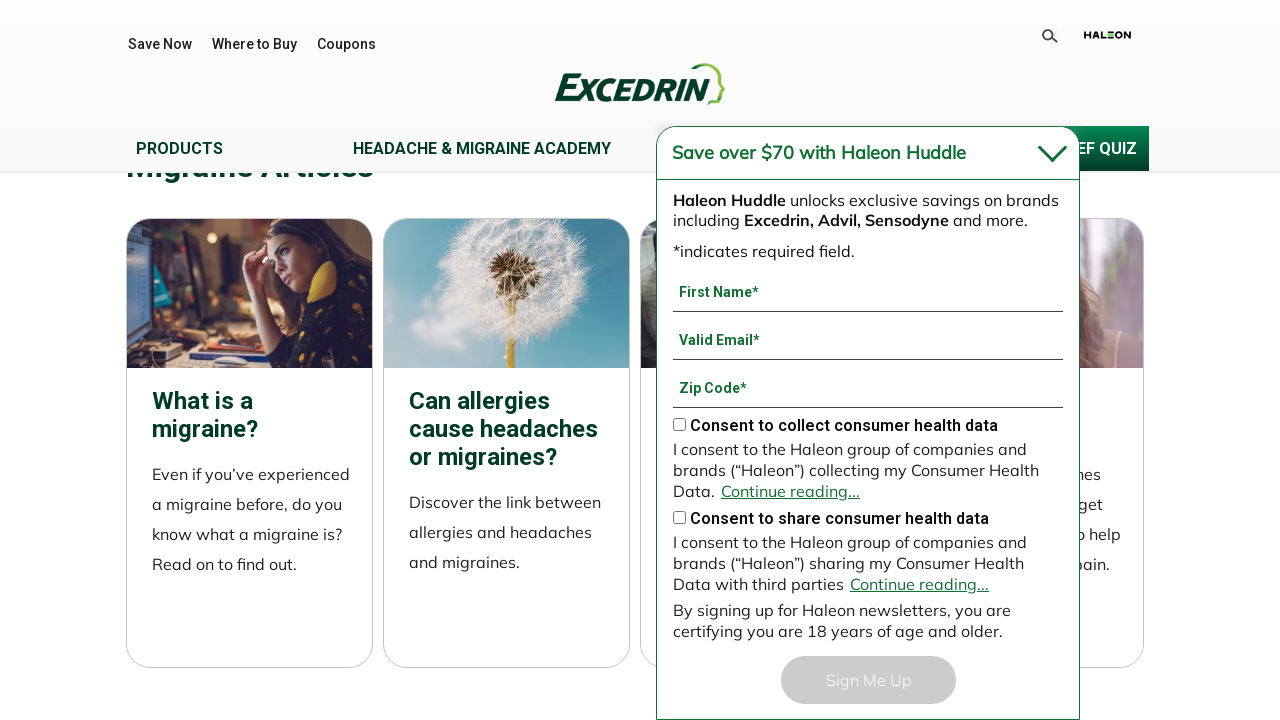

Waited 50ms for content to render
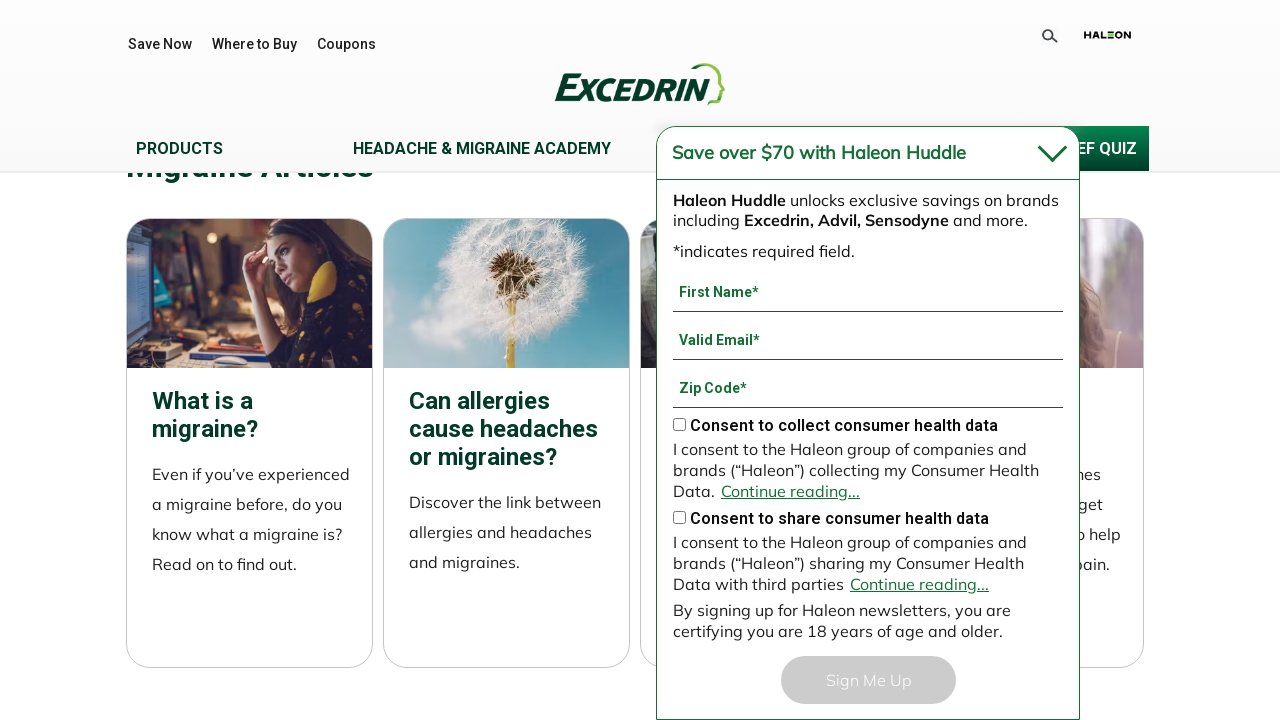

Scrolled down 100px (position: 1700px)
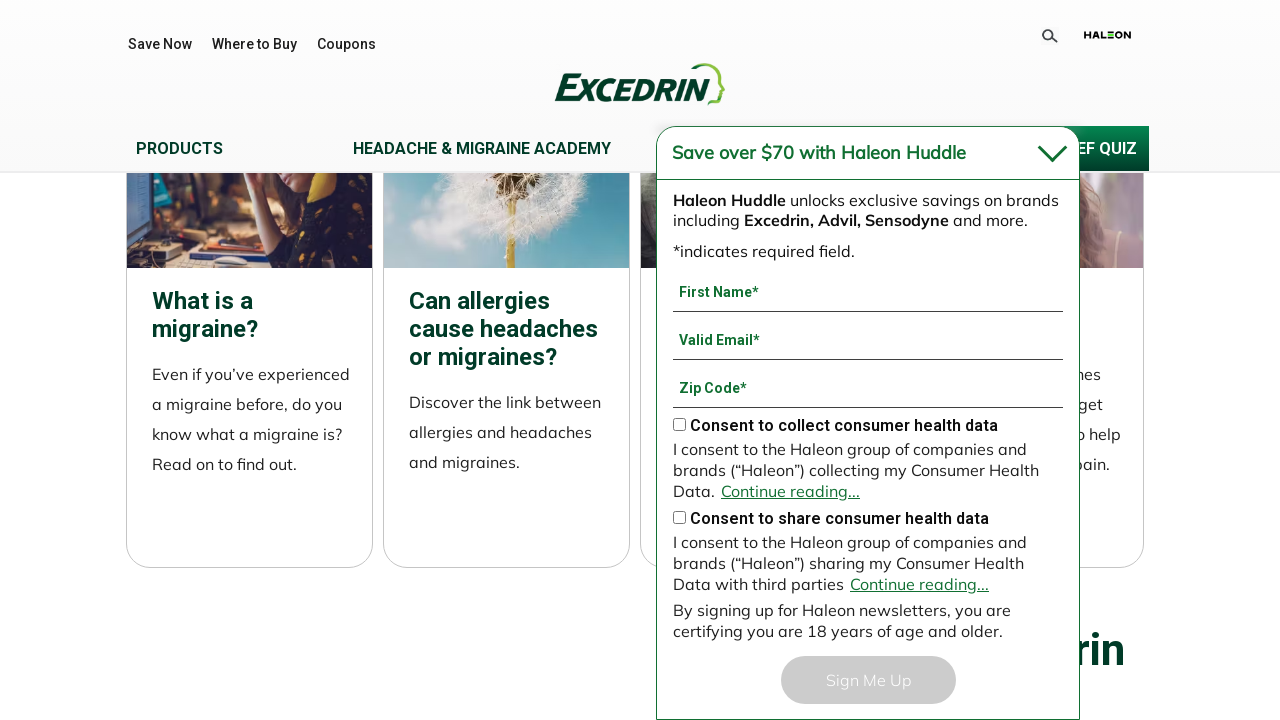

Waited 50ms for content to render
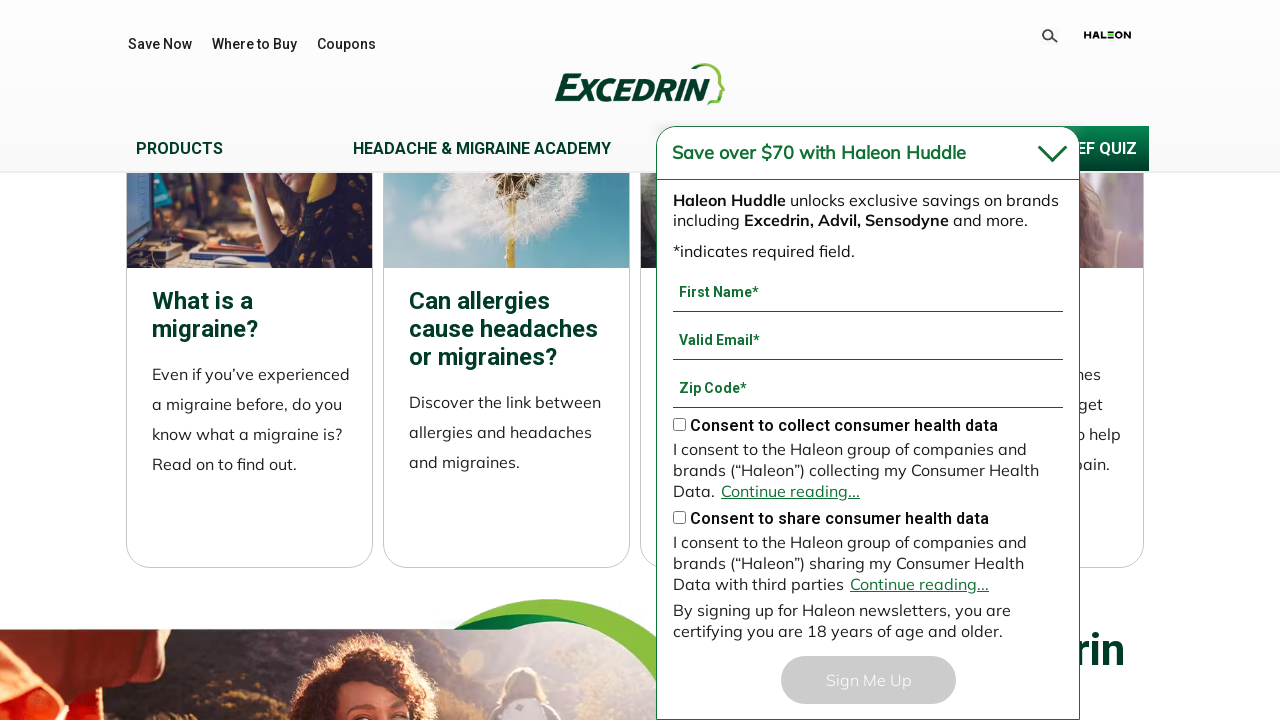

Scrolled down 100px (position: 1800px)
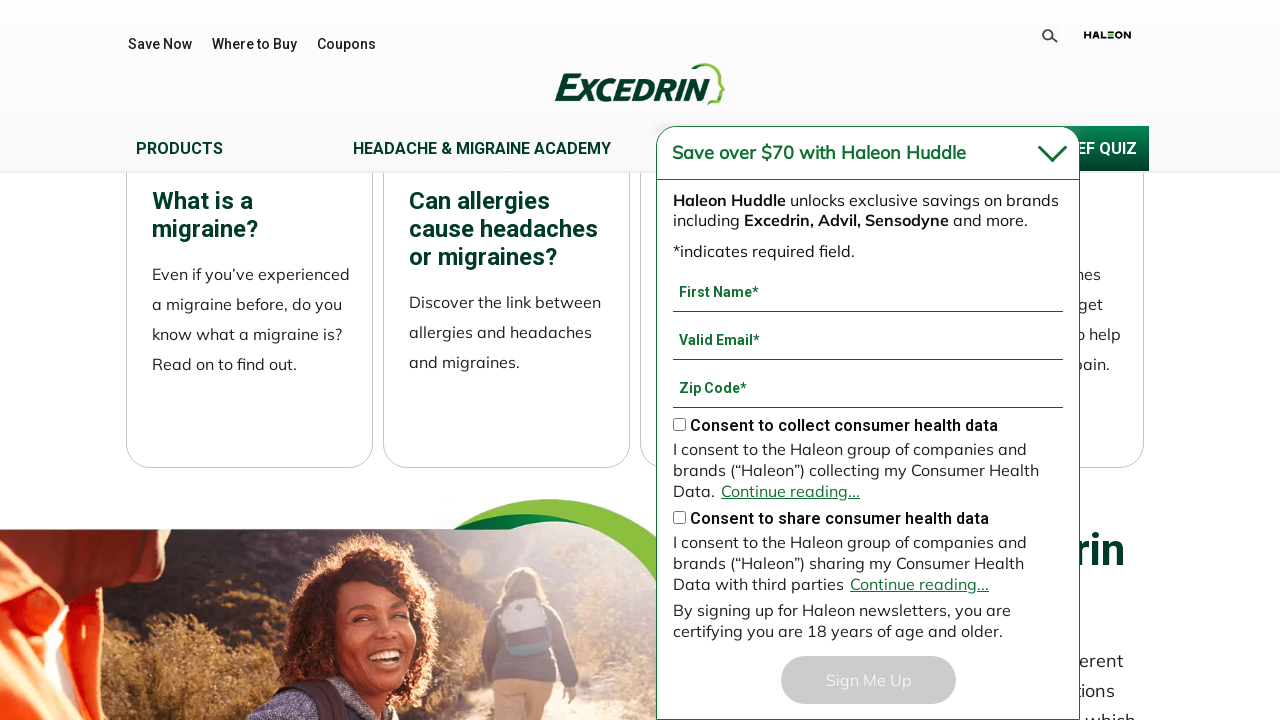

Waited 50ms for content to render
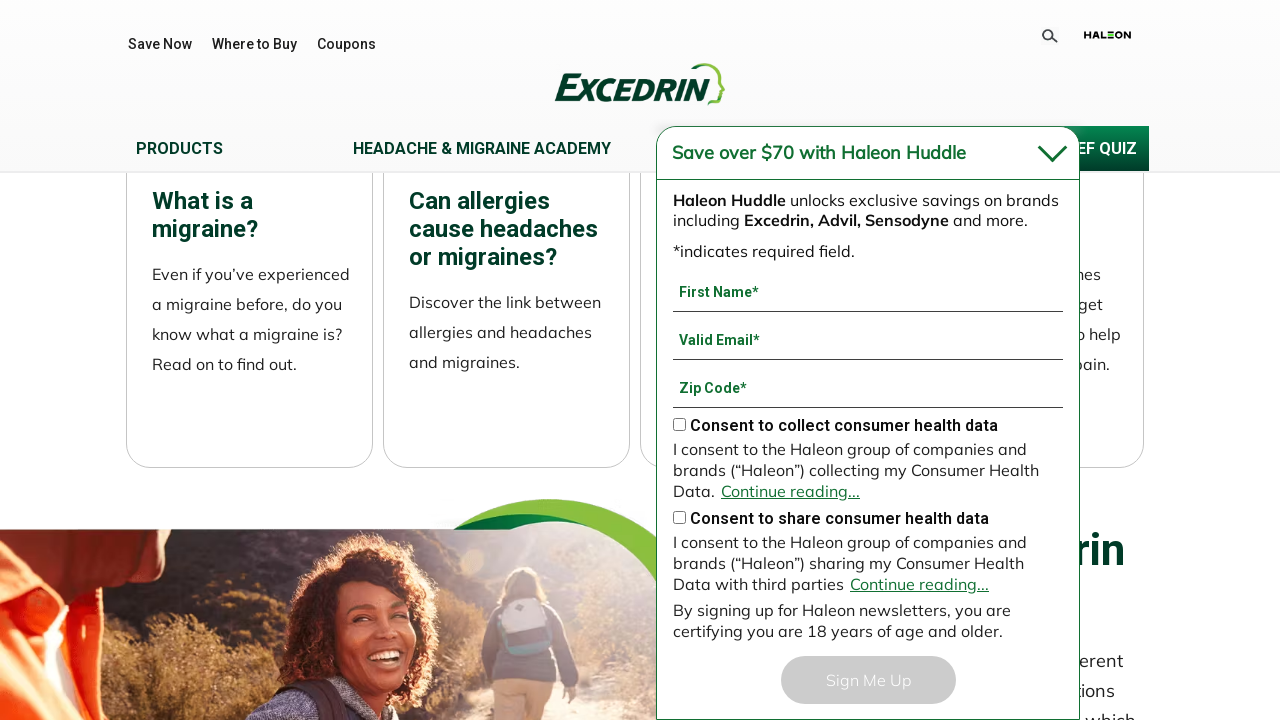

Scrolled down 100px (position: 1900px)
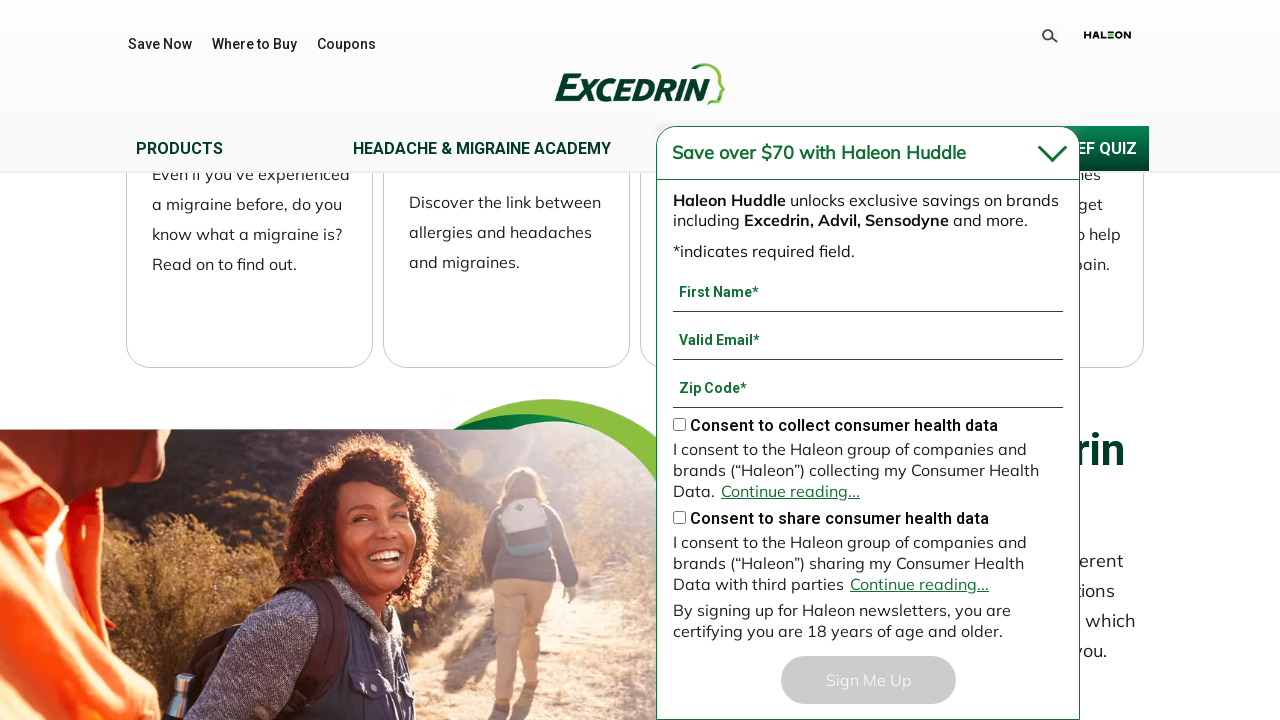

Waited 50ms for content to render
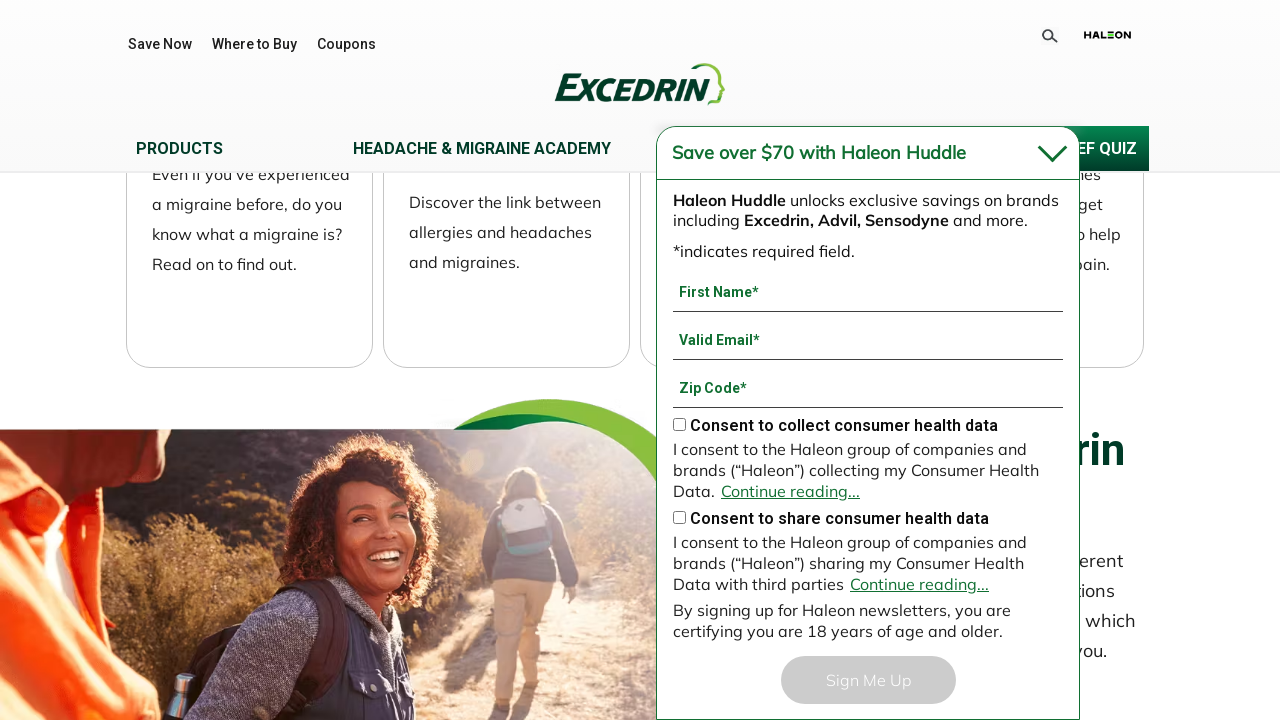

Scrolled down 100px (position: 2000px)
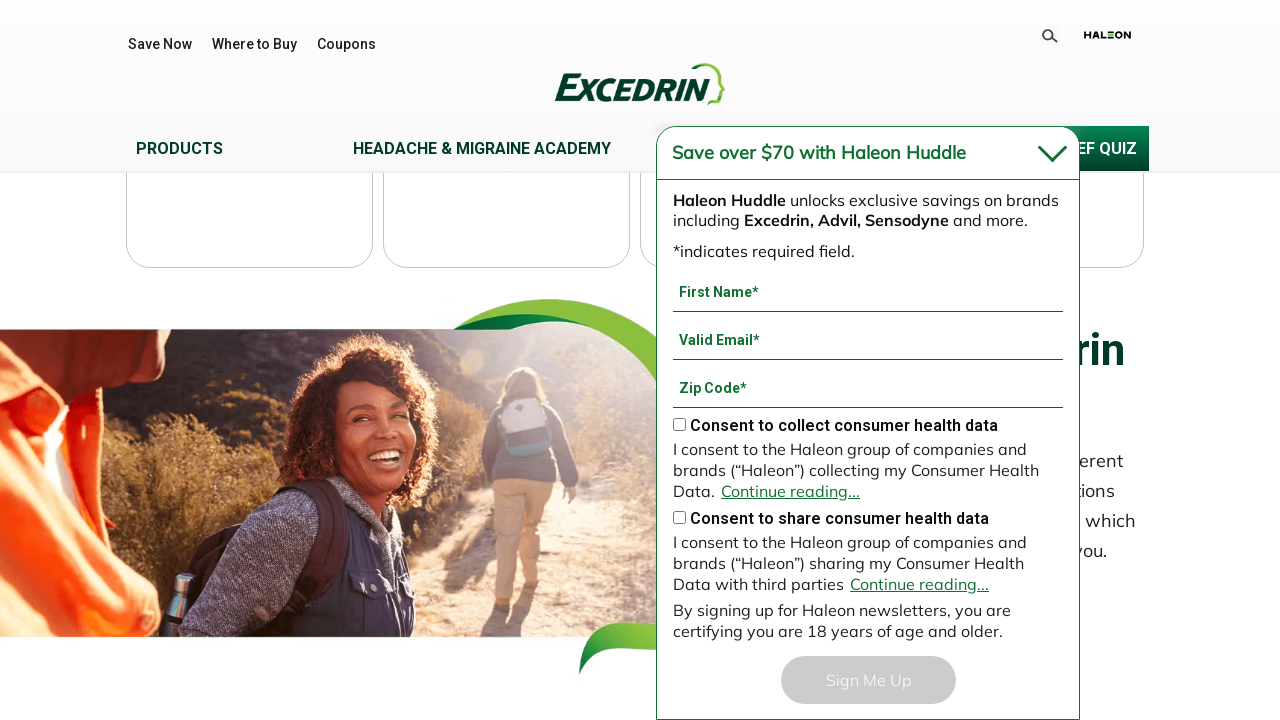

Waited 50ms for content to render
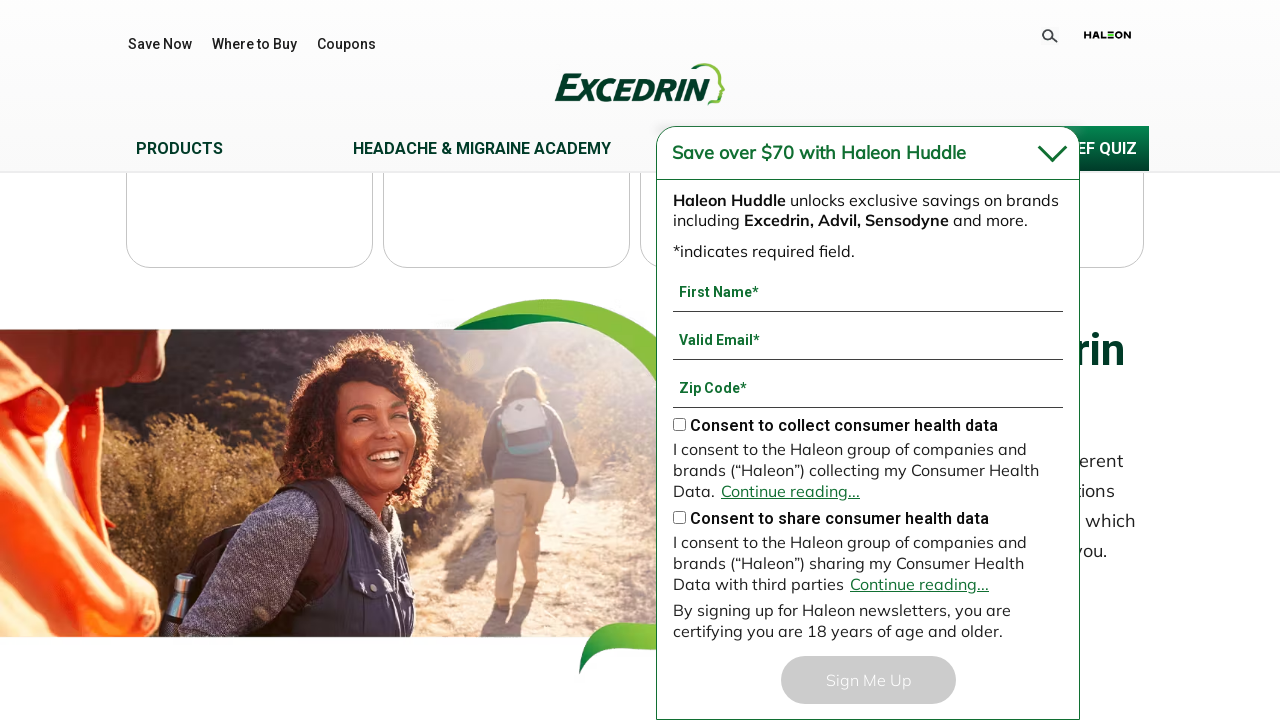

Scrolled down 100px (position: 2100px)
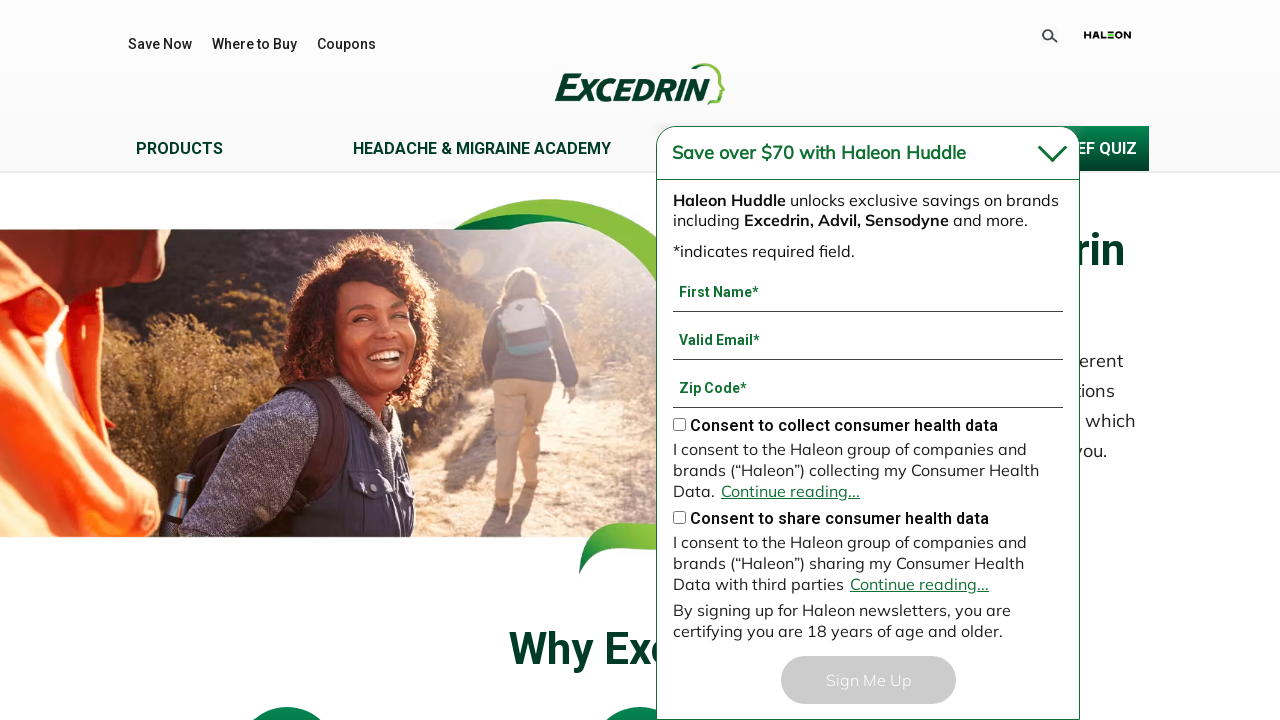

Waited 50ms for content to render
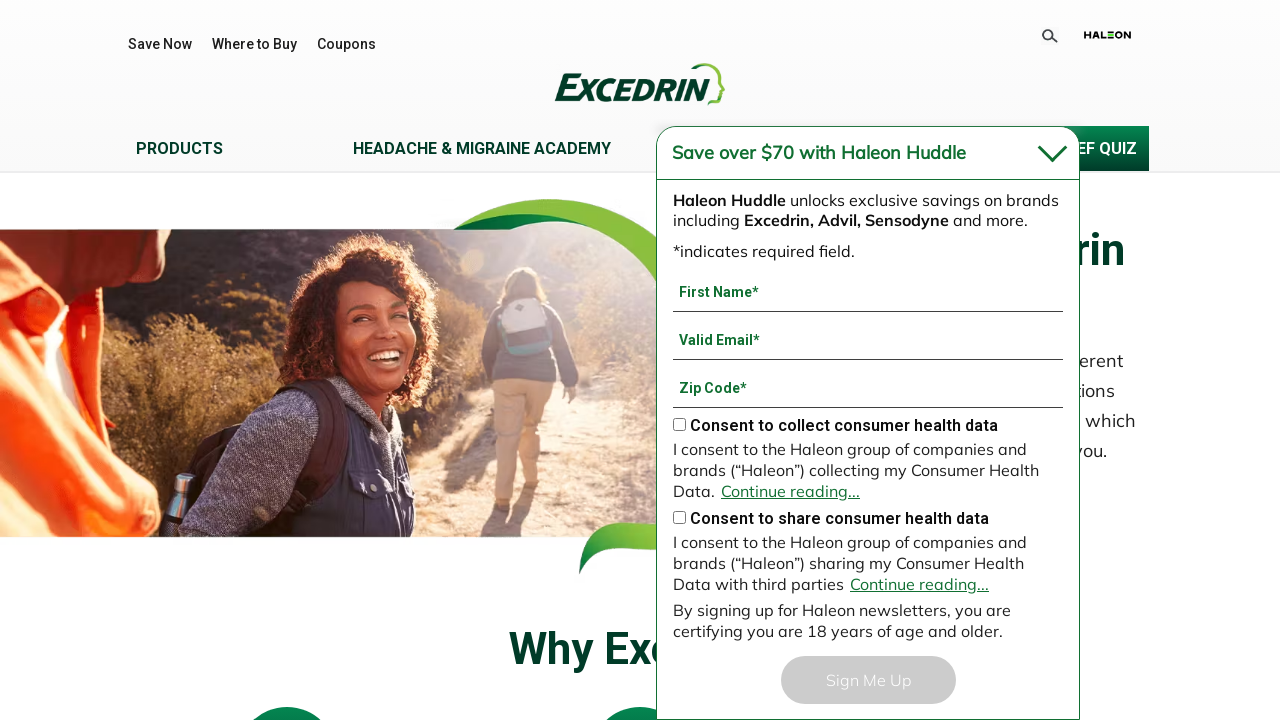

Scrolled down 100px (position: 2200px)
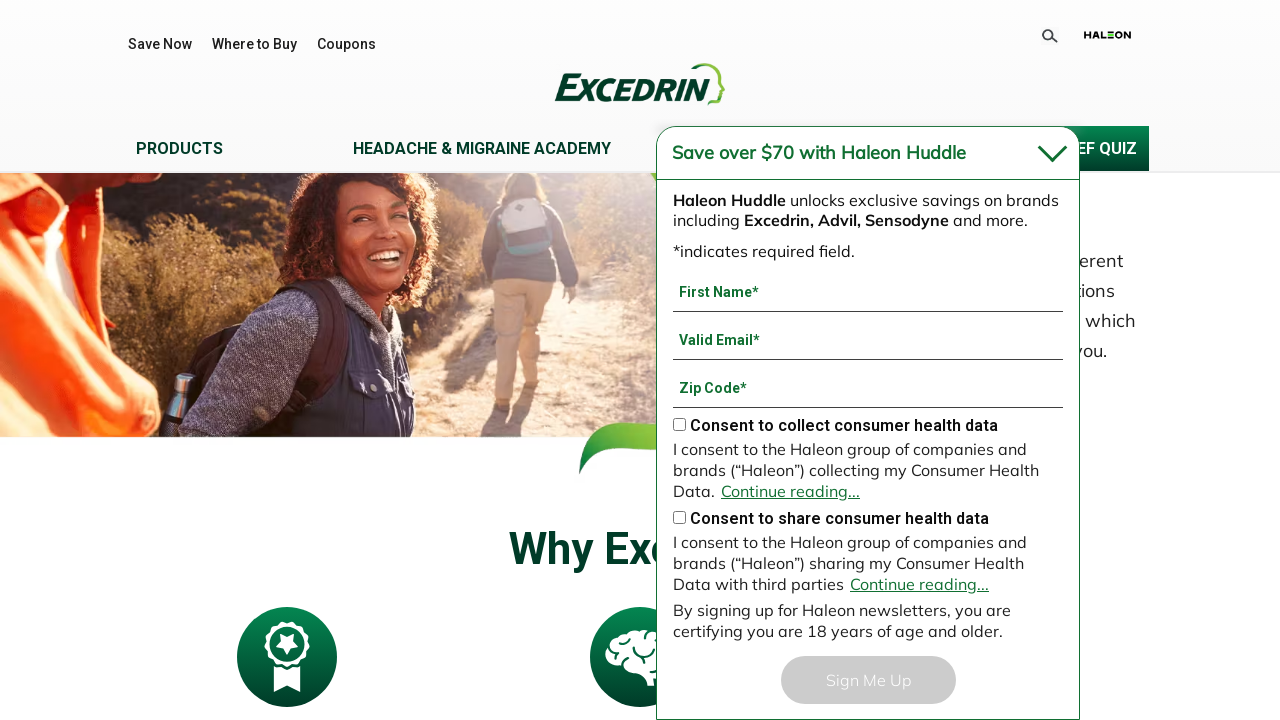

Waited 50ms for content to render
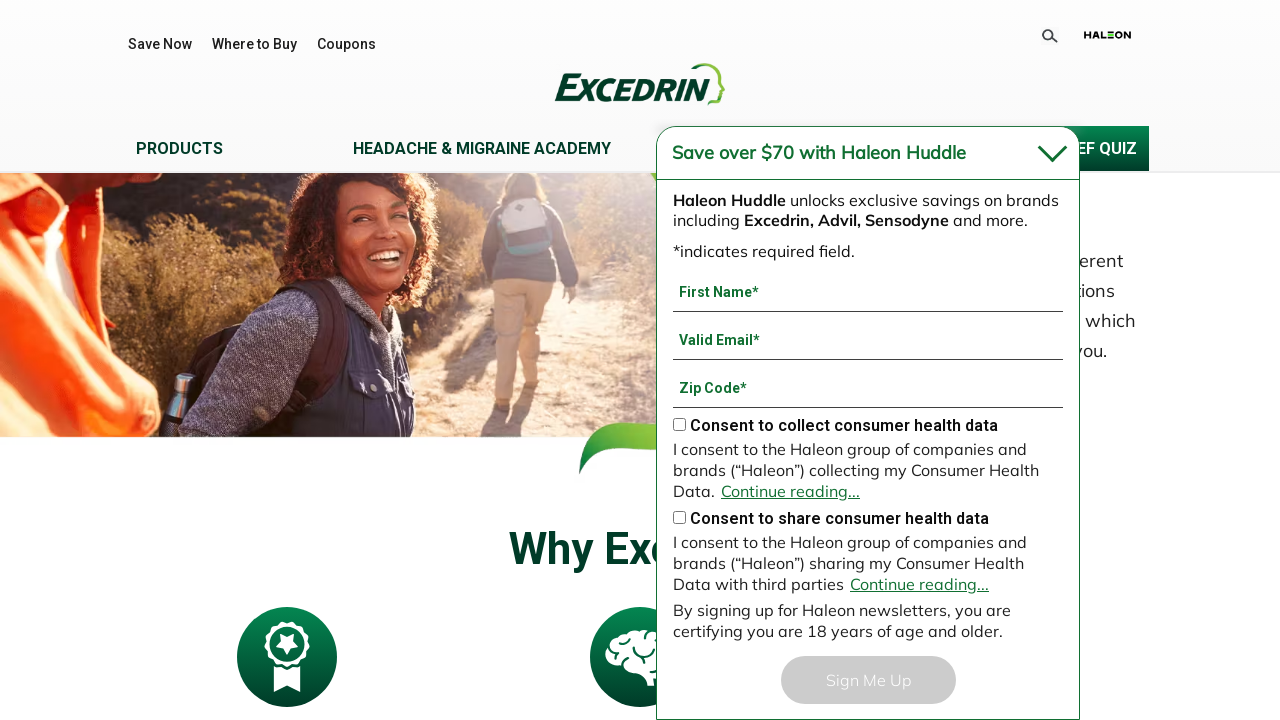

Scrolled down 100px (position: 2300px)
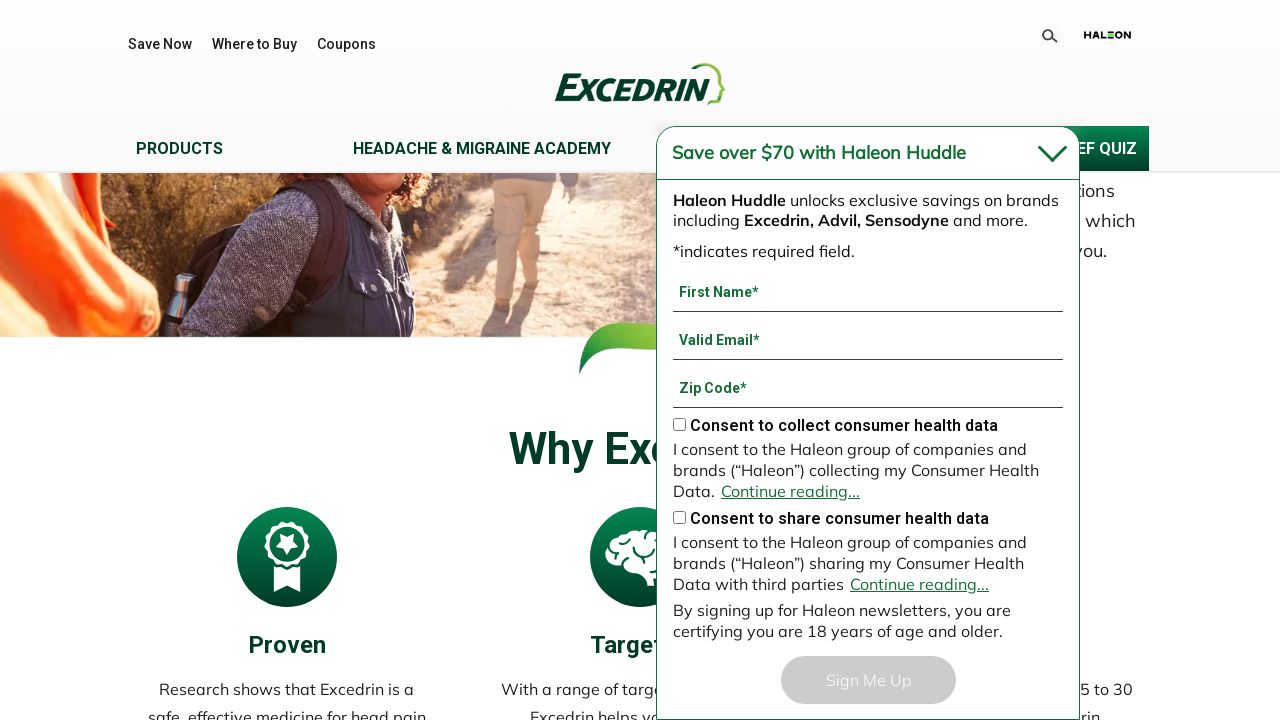

Waited 50ms for content to render
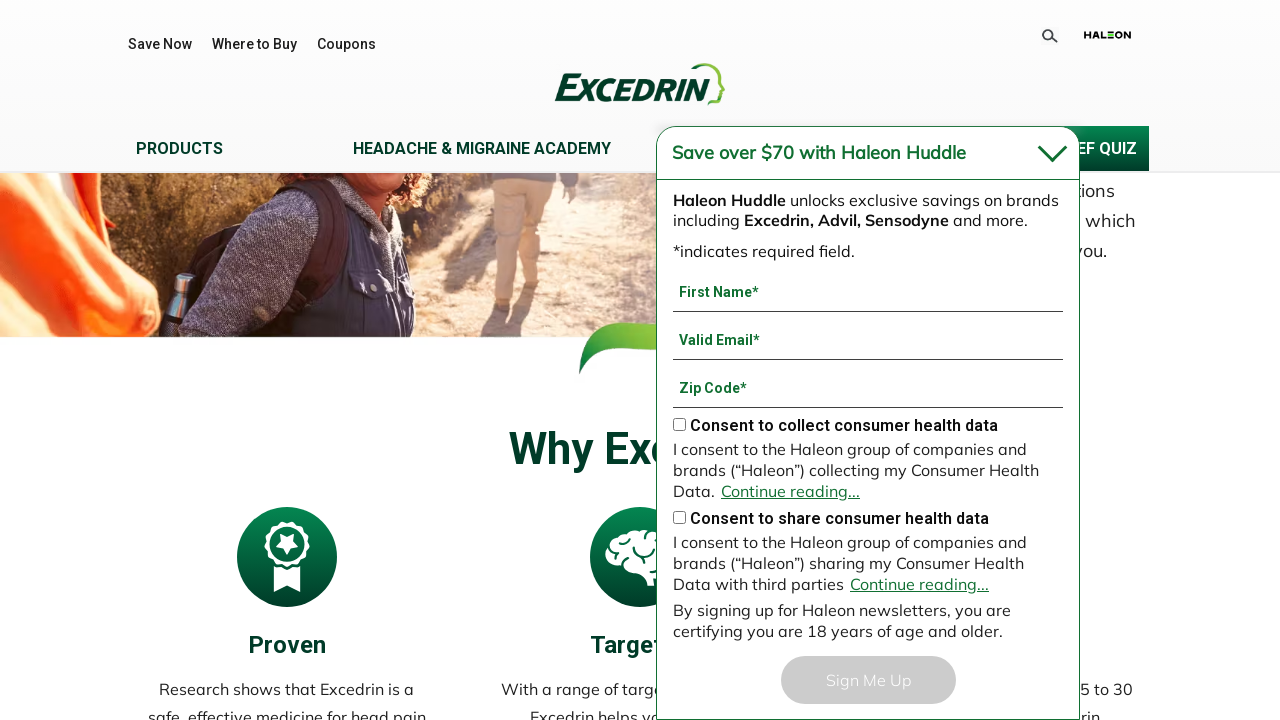

Scrolled down 100px (position: 2400px)
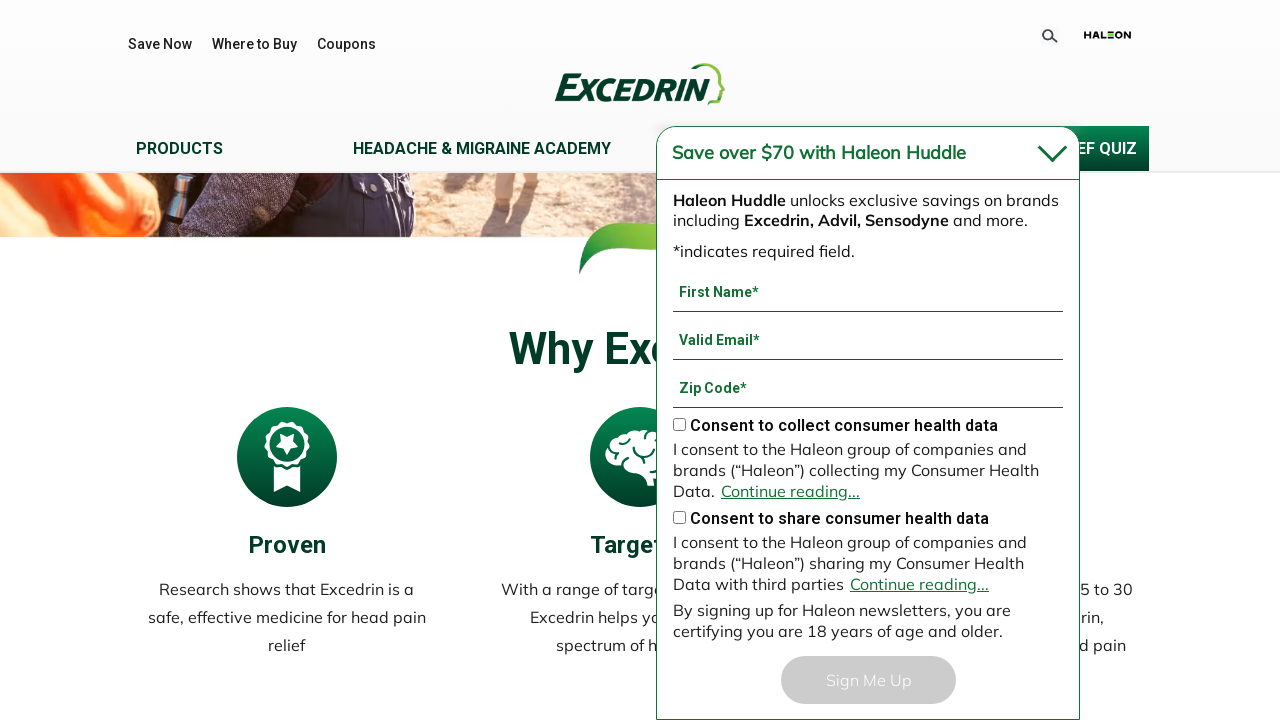

Waited 50ms for content to render
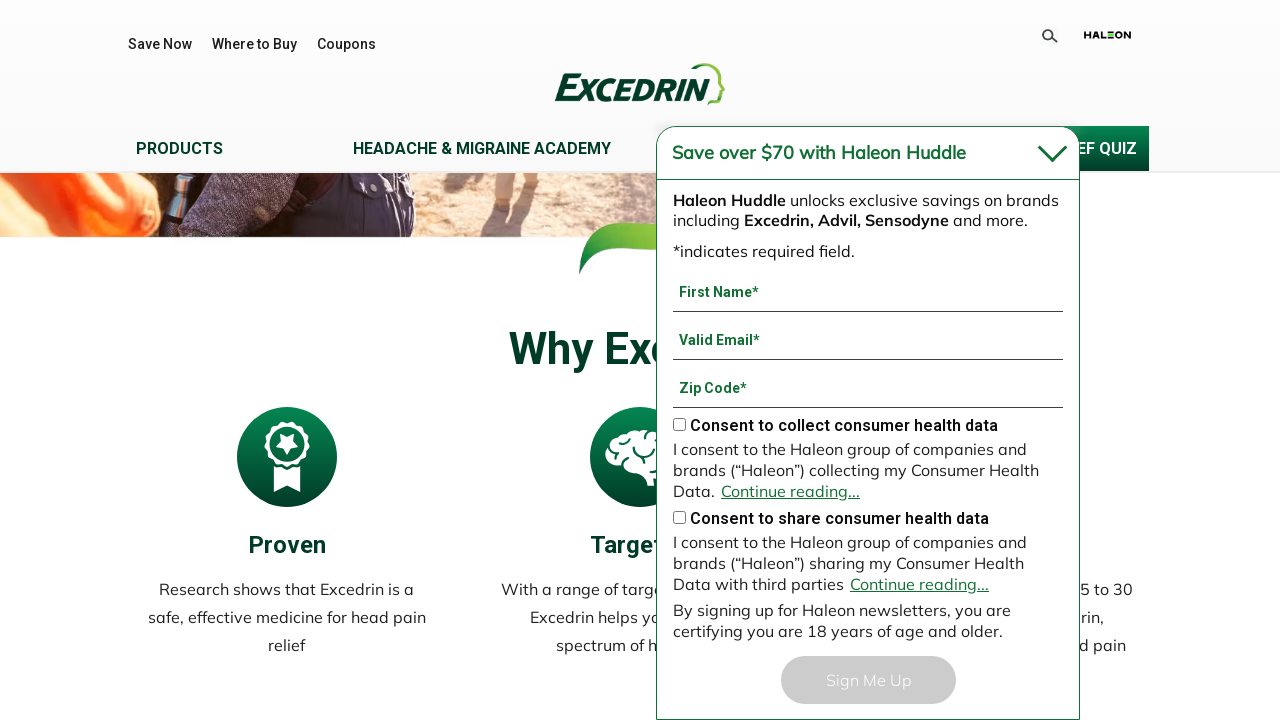

Scrolled down 100px (position: 2500px)
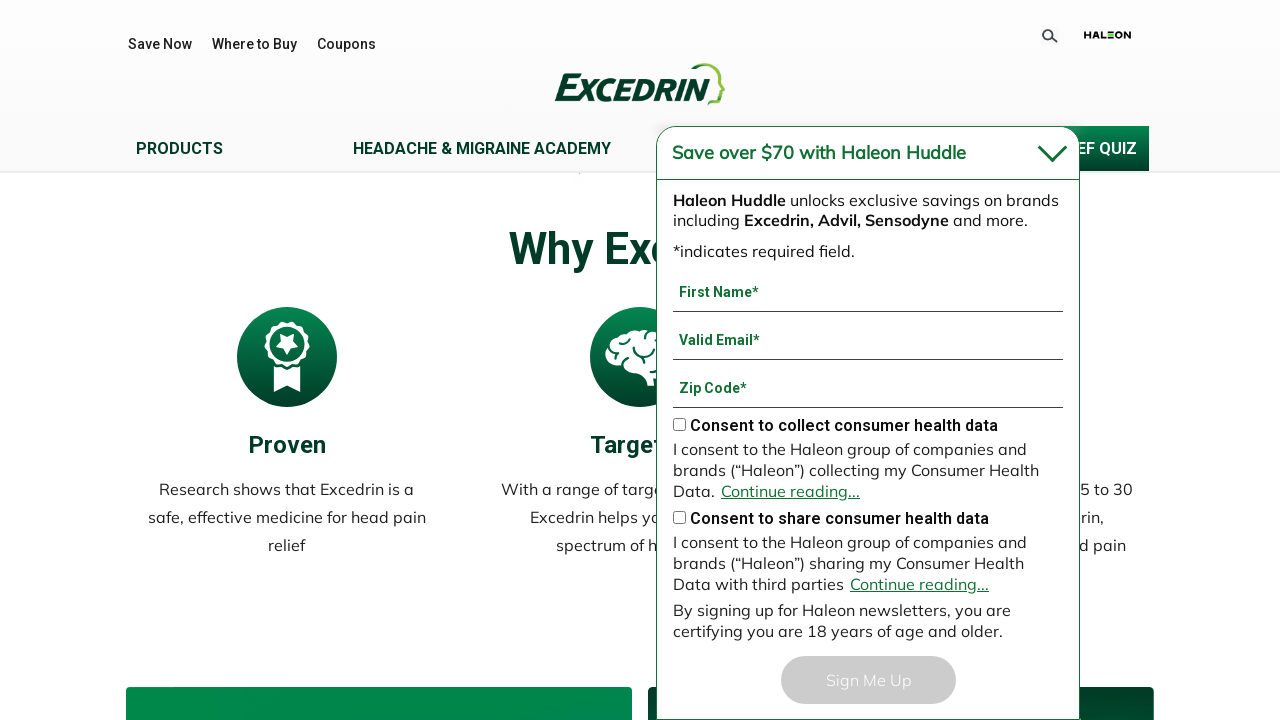

Waited 50ms for content to render
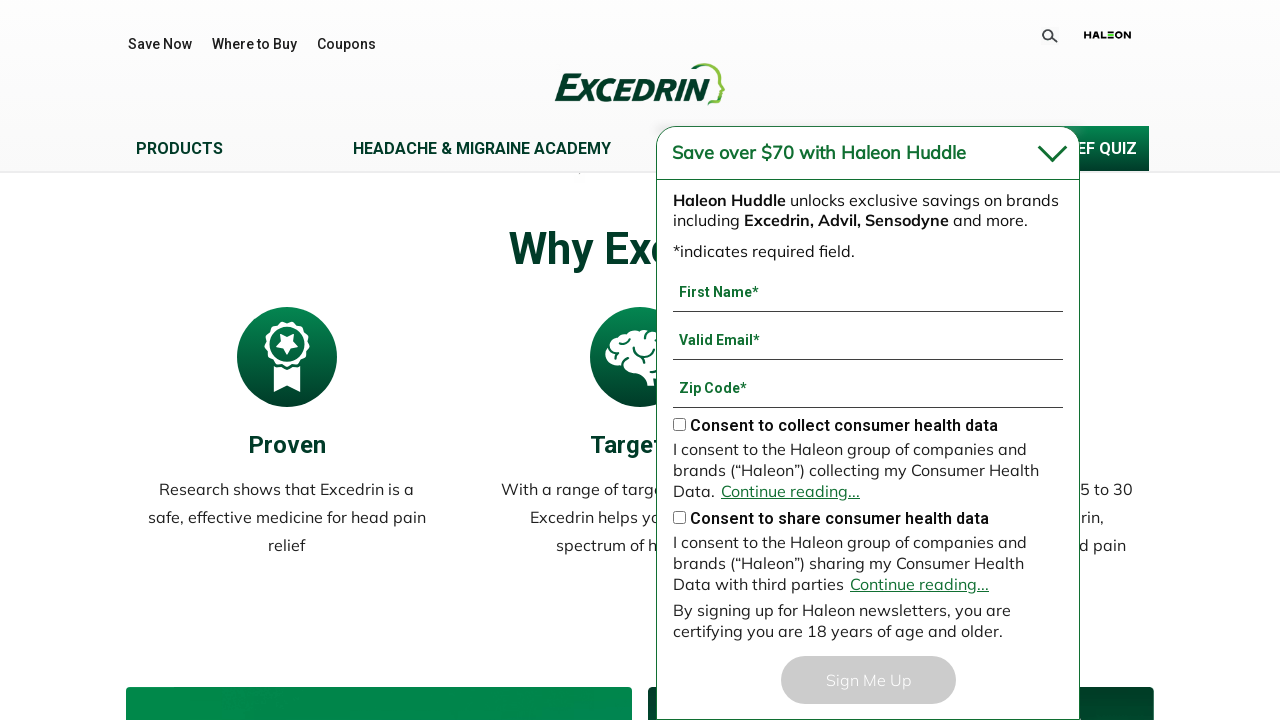

Scrolled down 100px (position: 2600px)
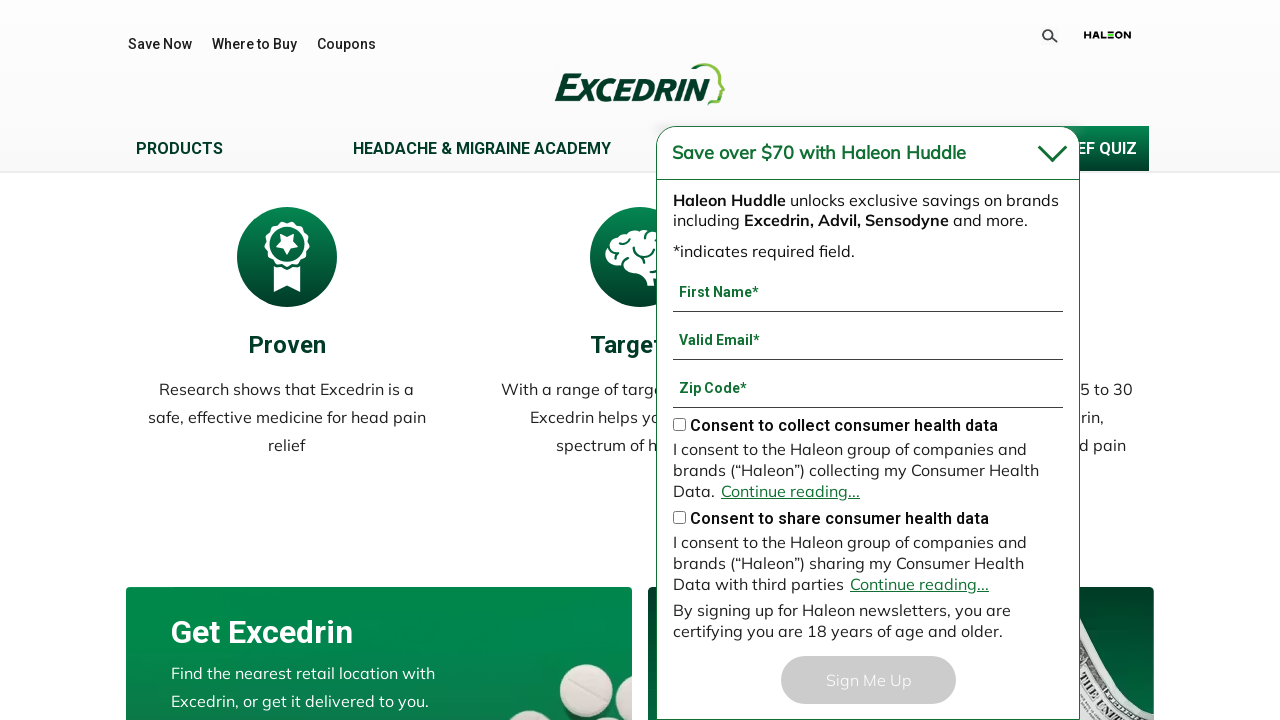

Waited 50ms for content to render
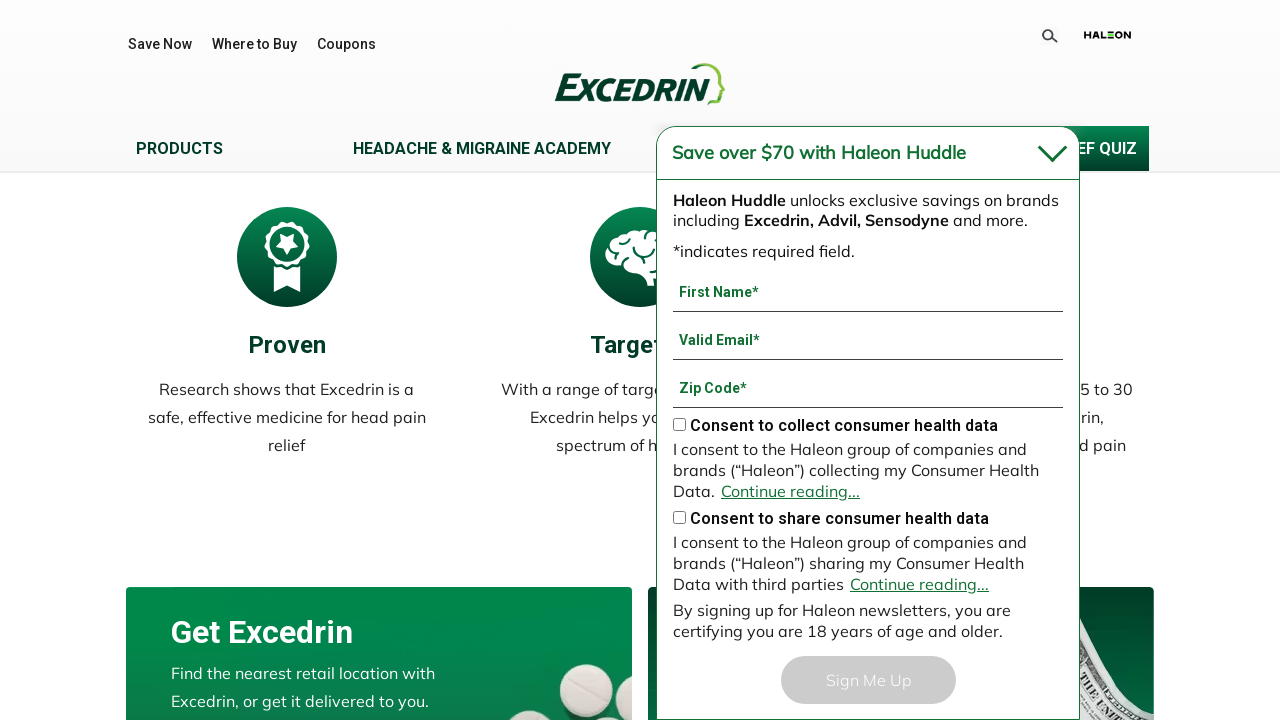

Scrolled down 100px (position: 2700px)
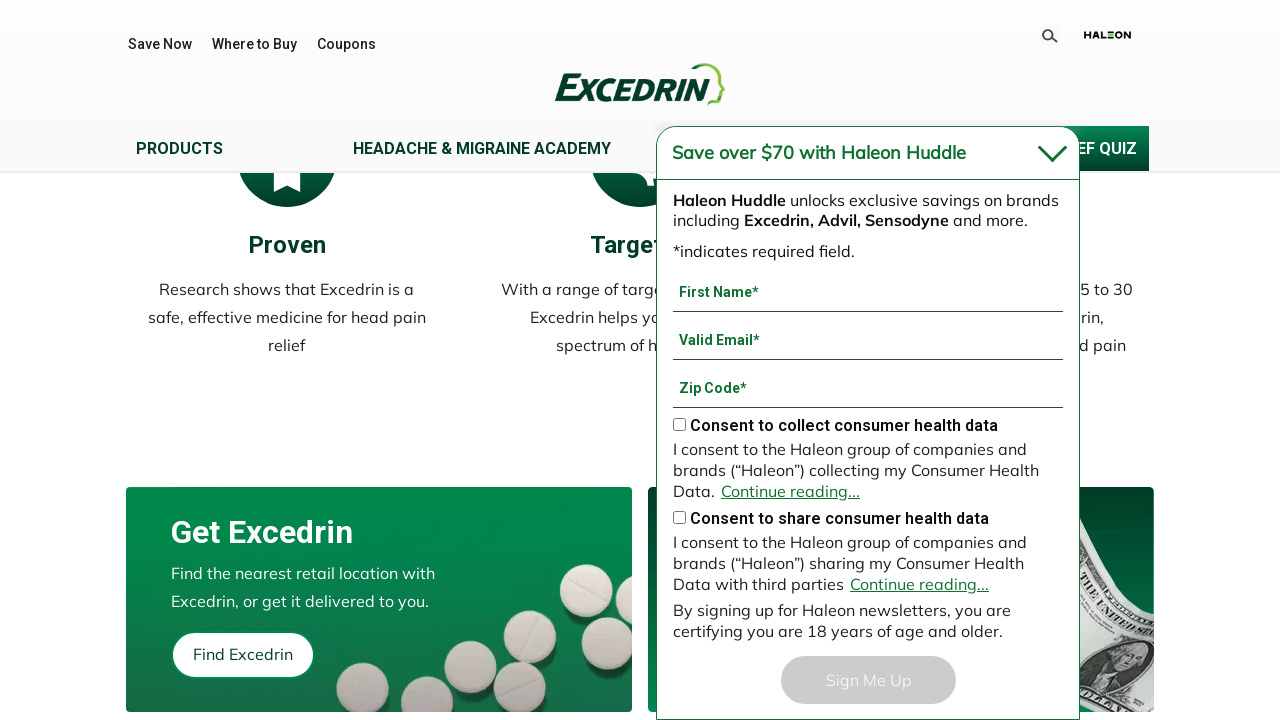

Waited 50ms for content to render
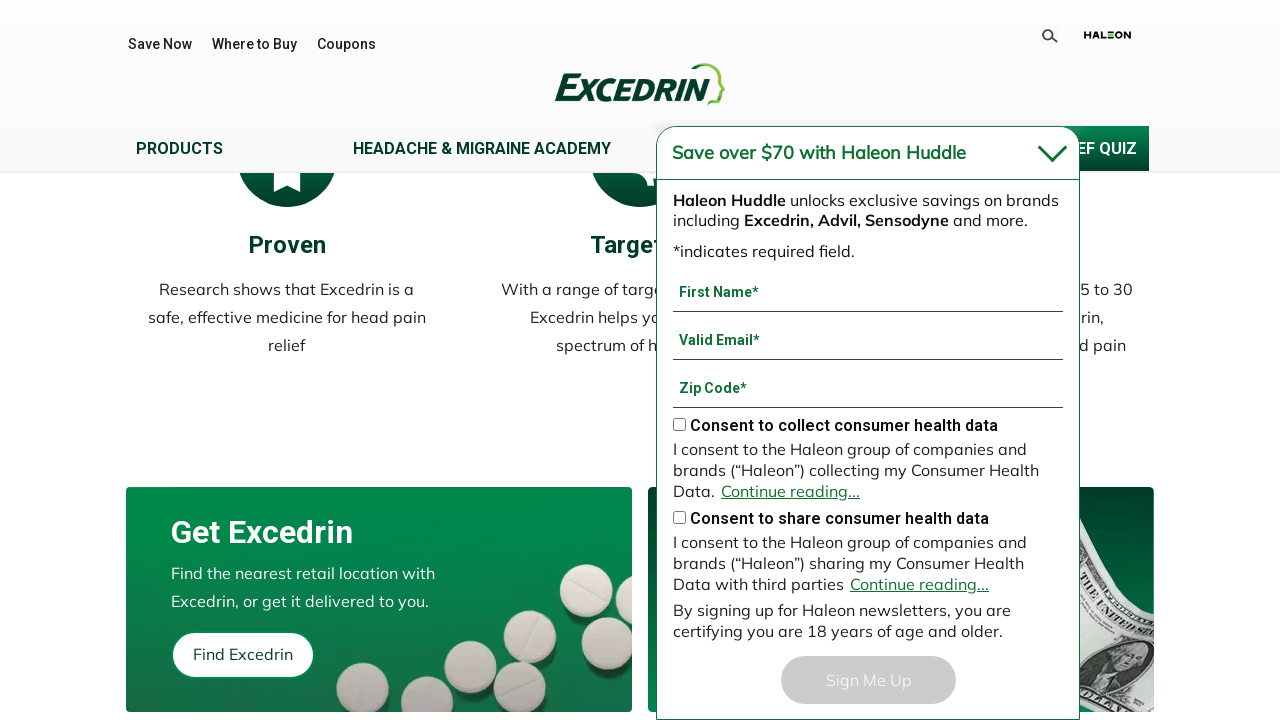

Scrolled down 100px (position: 2800px)
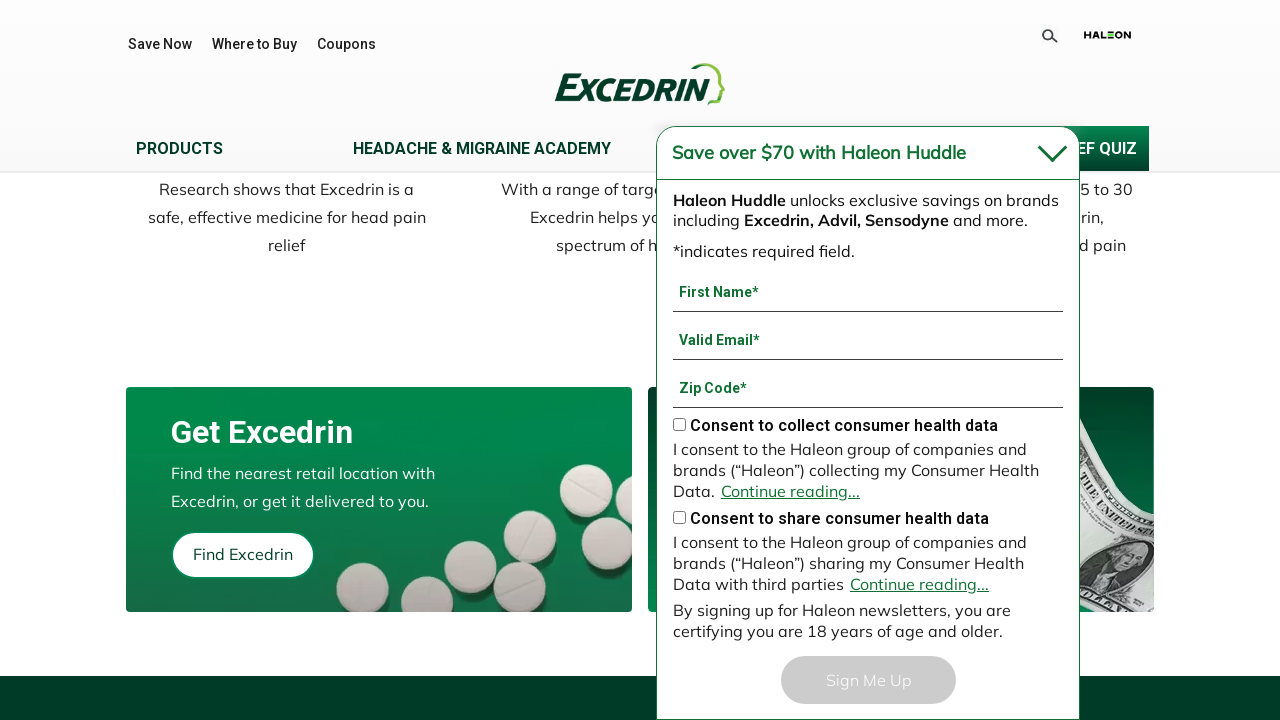

Waited 50ms for content to render
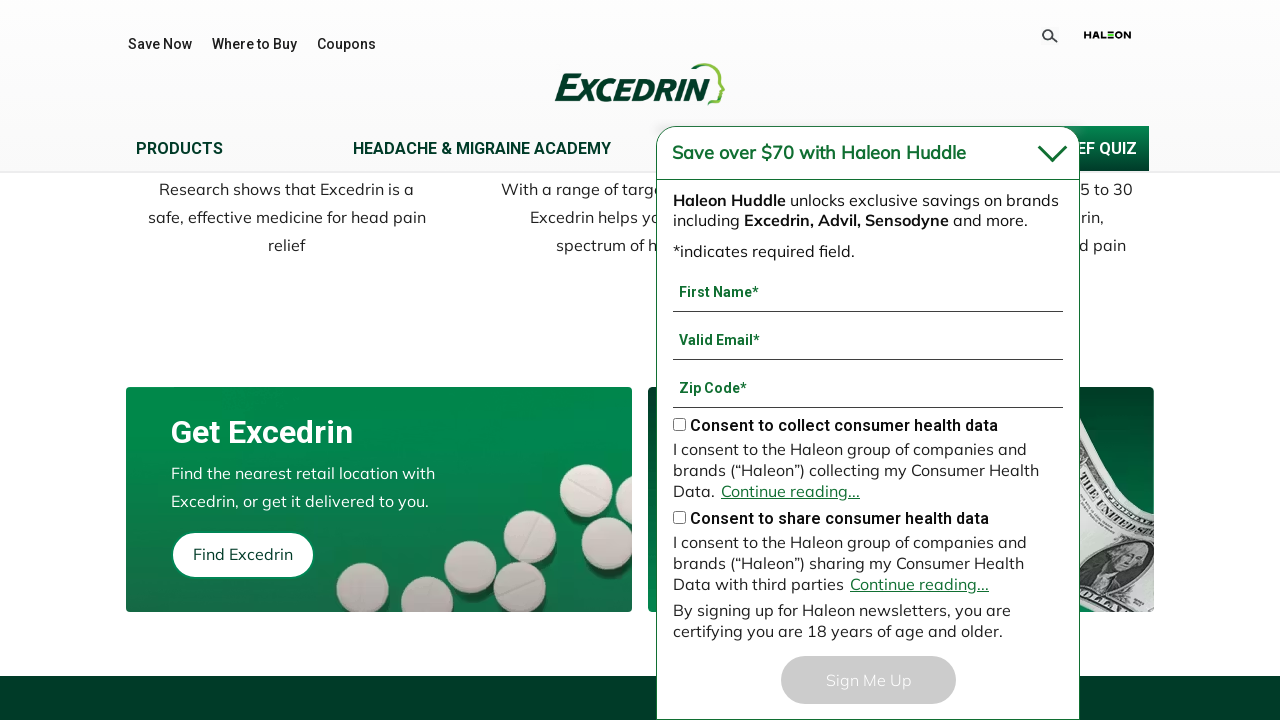

Scrolled down 100px (position: 2900px)
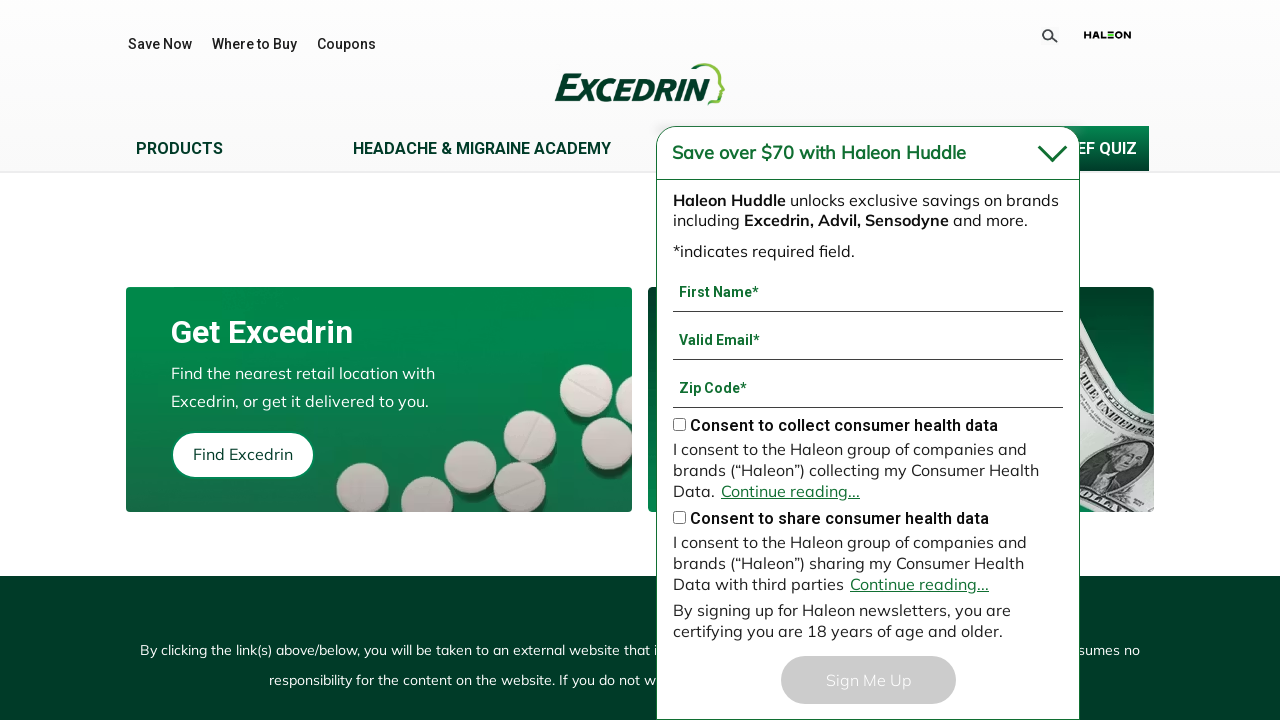

Waited 50ms for content to render
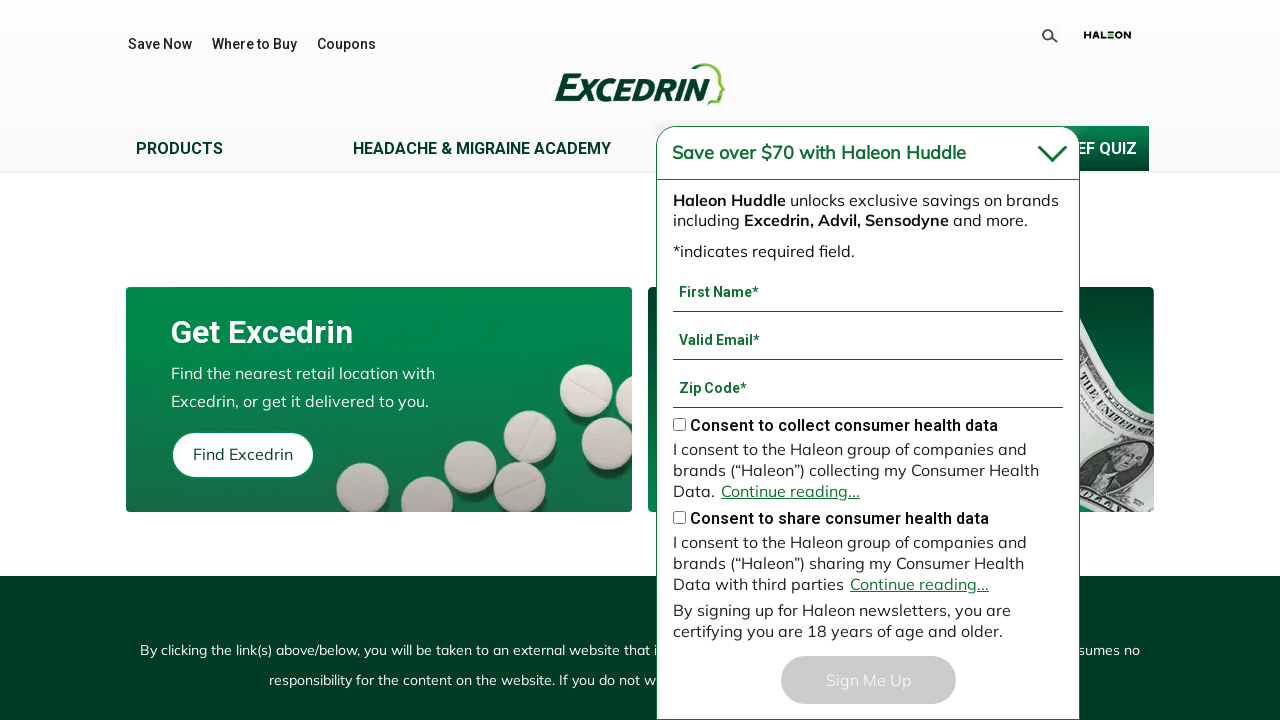

Scrolled down 100px (position: 3000px)
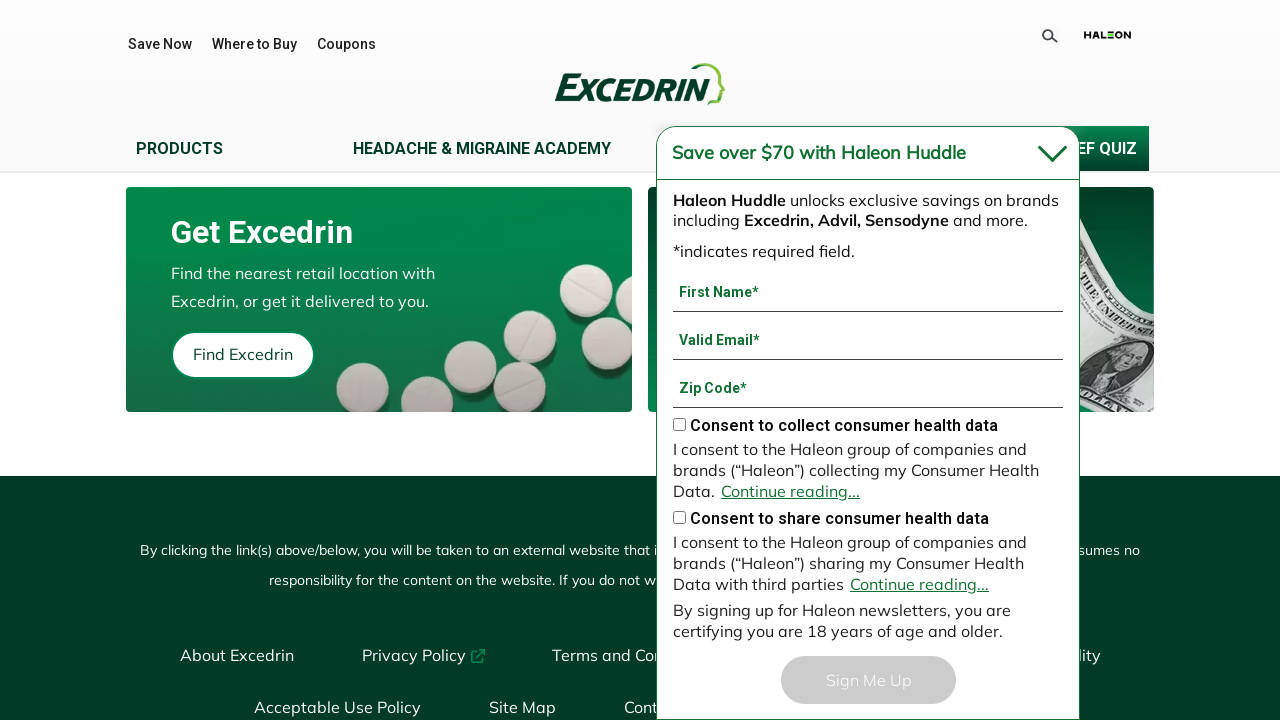

Waited 50ms for content to render
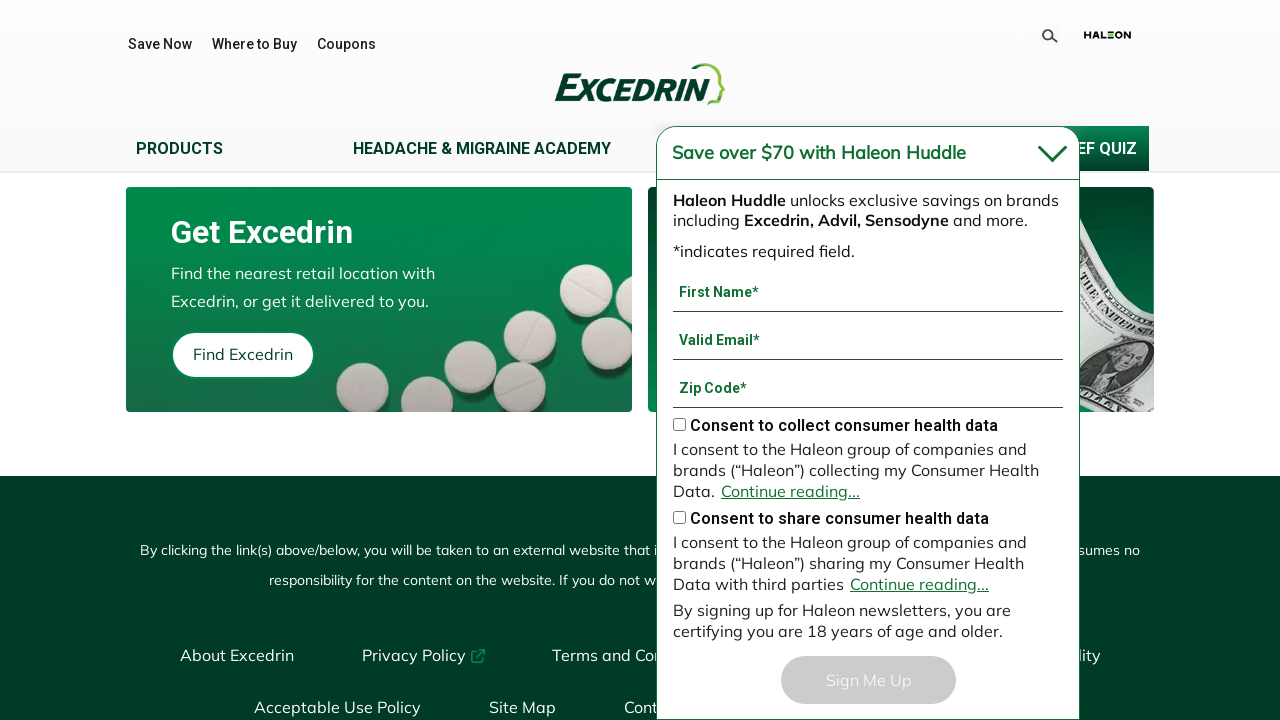

Scrolled down 100px (position: 3100px)
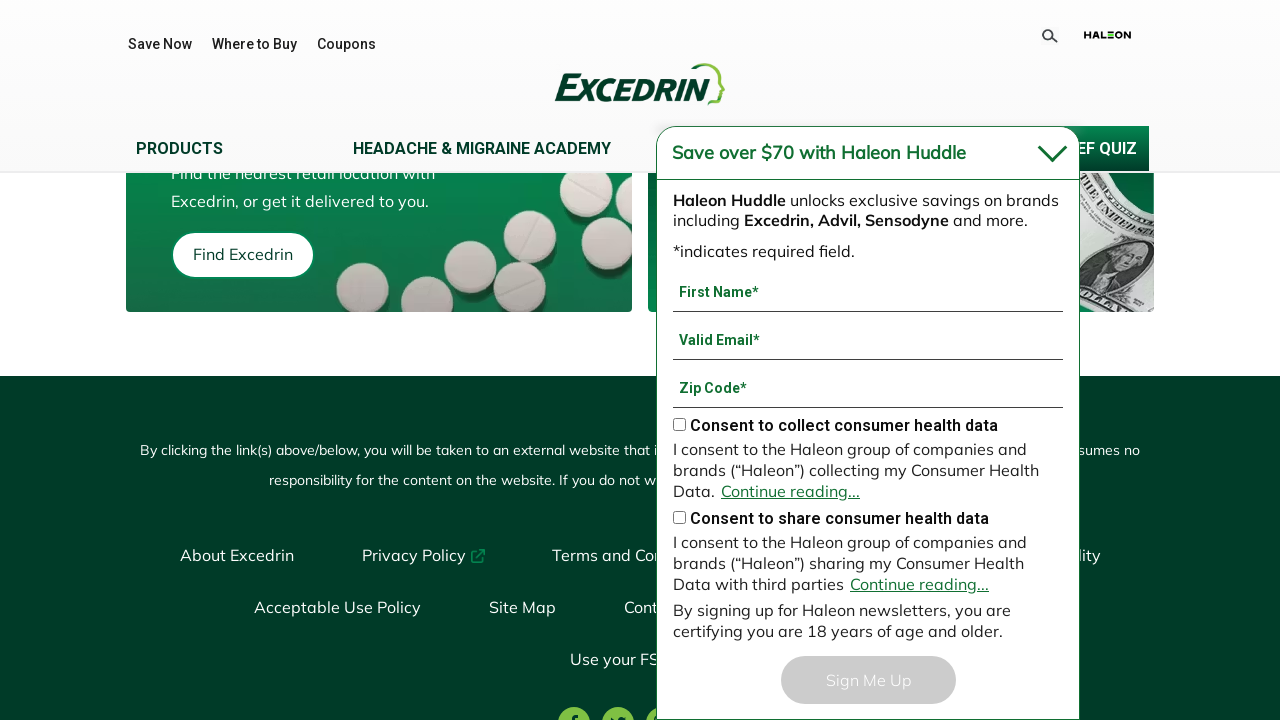

Waited 50ms for content to render
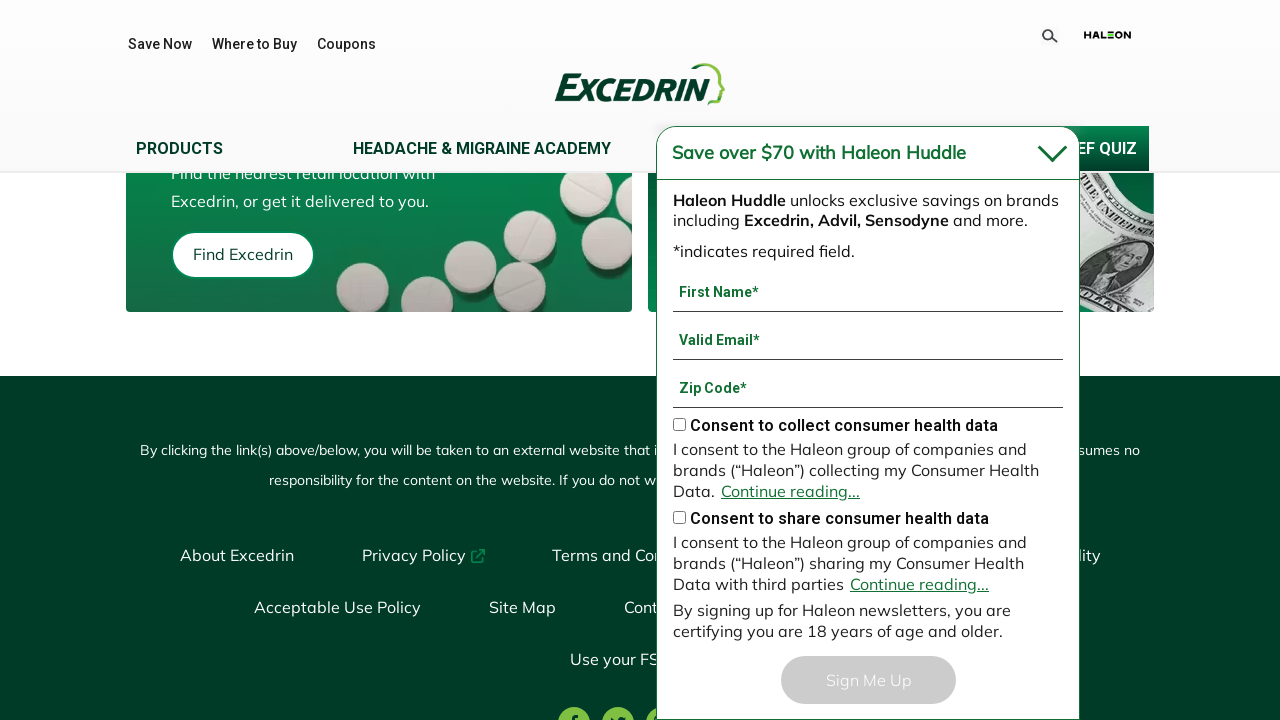

Scrolled down 100px (position: 3200px)
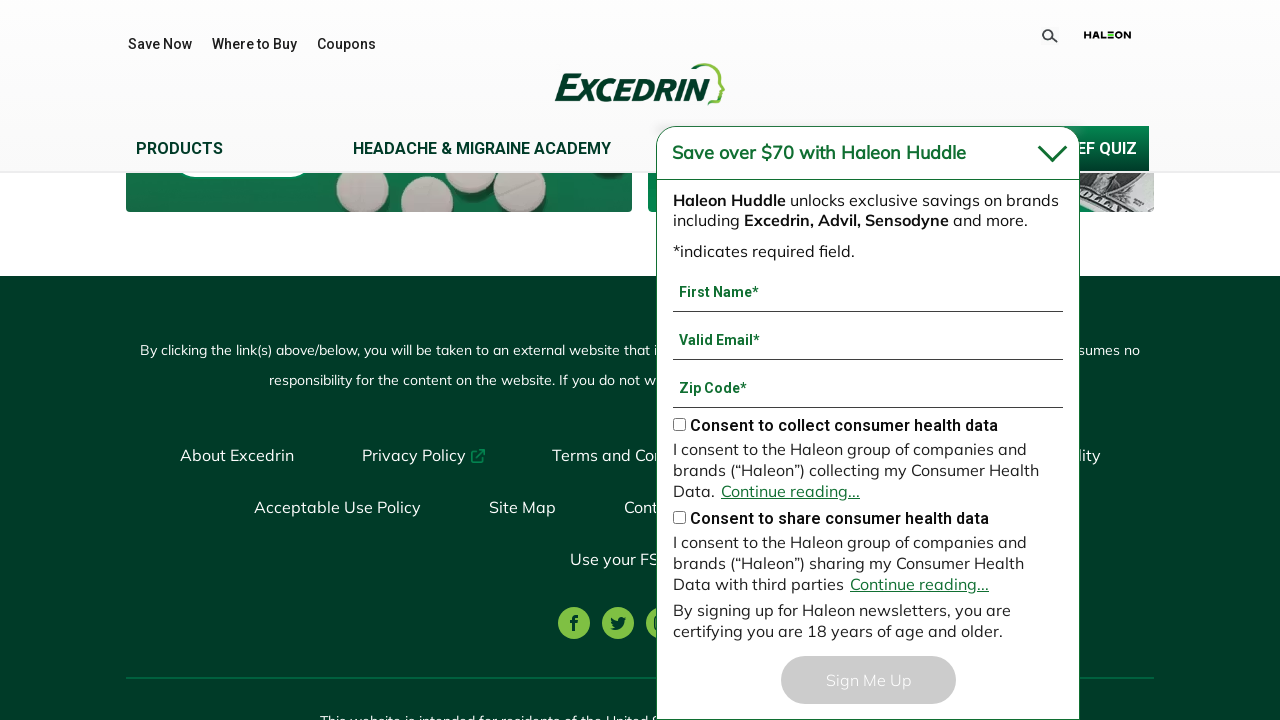

Waited 50ms for content to render
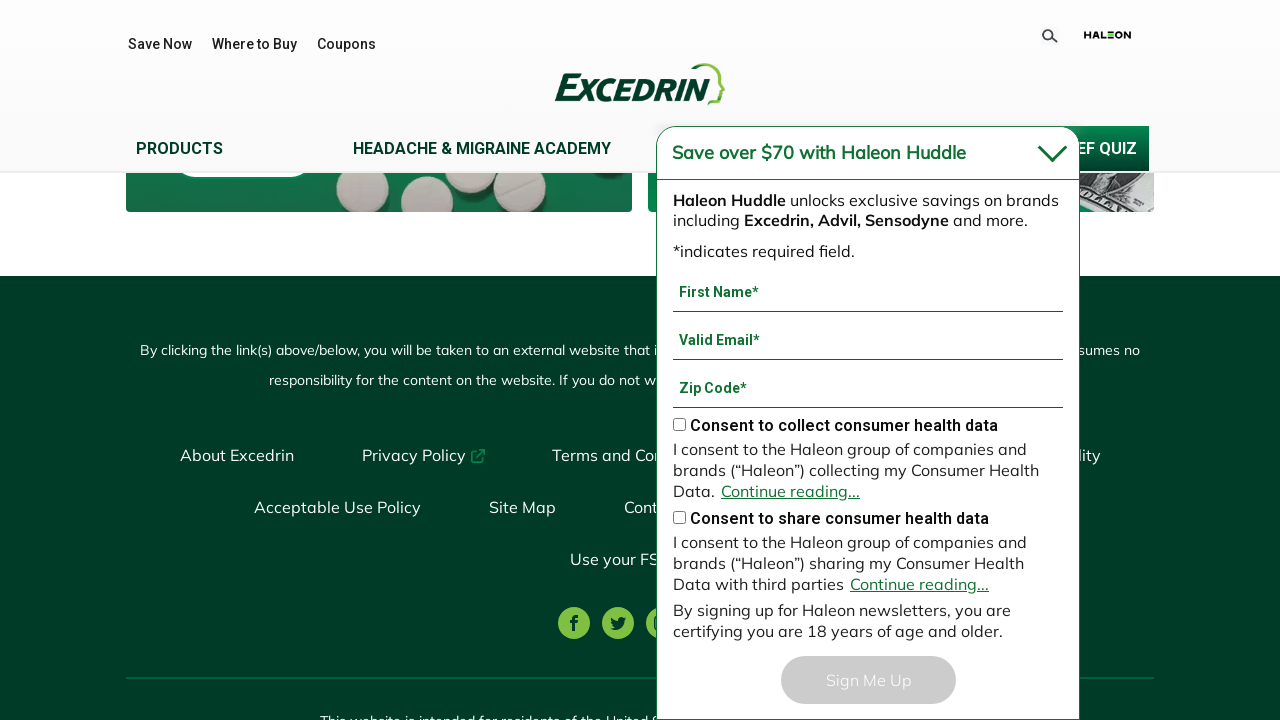

Scrolled down 100px (position: 3300px)
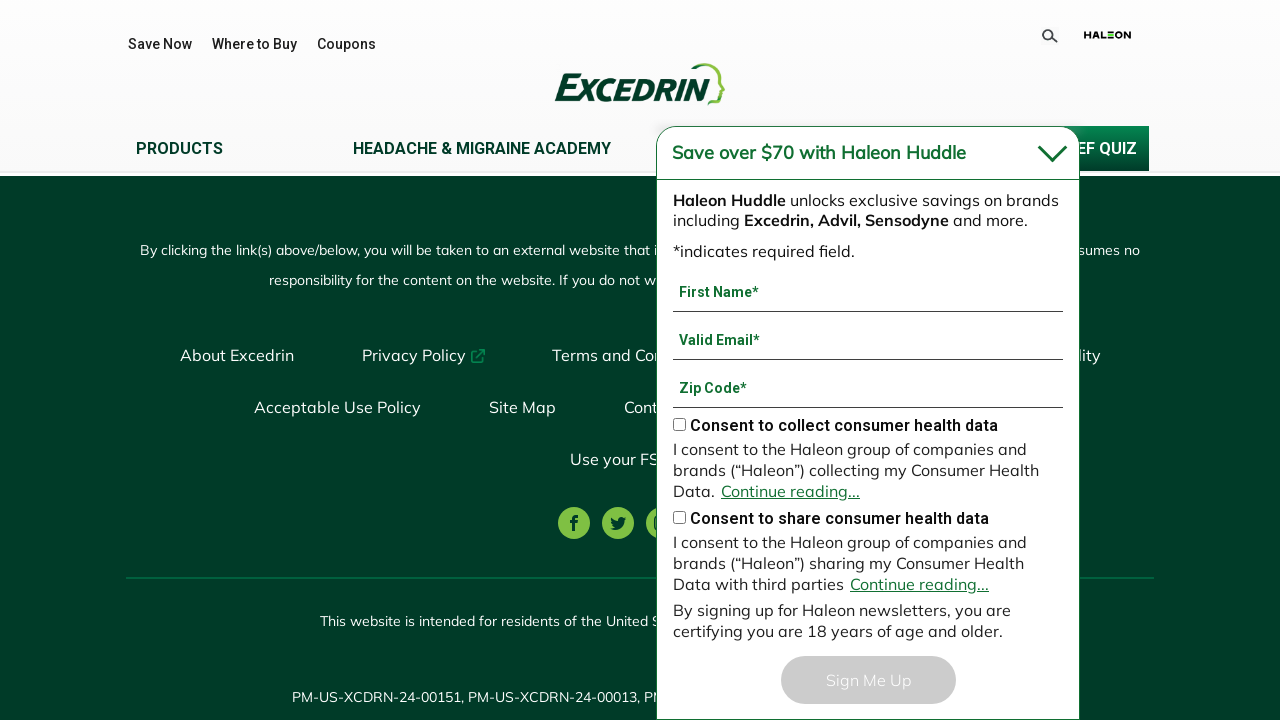

Waited 50ms for content to render
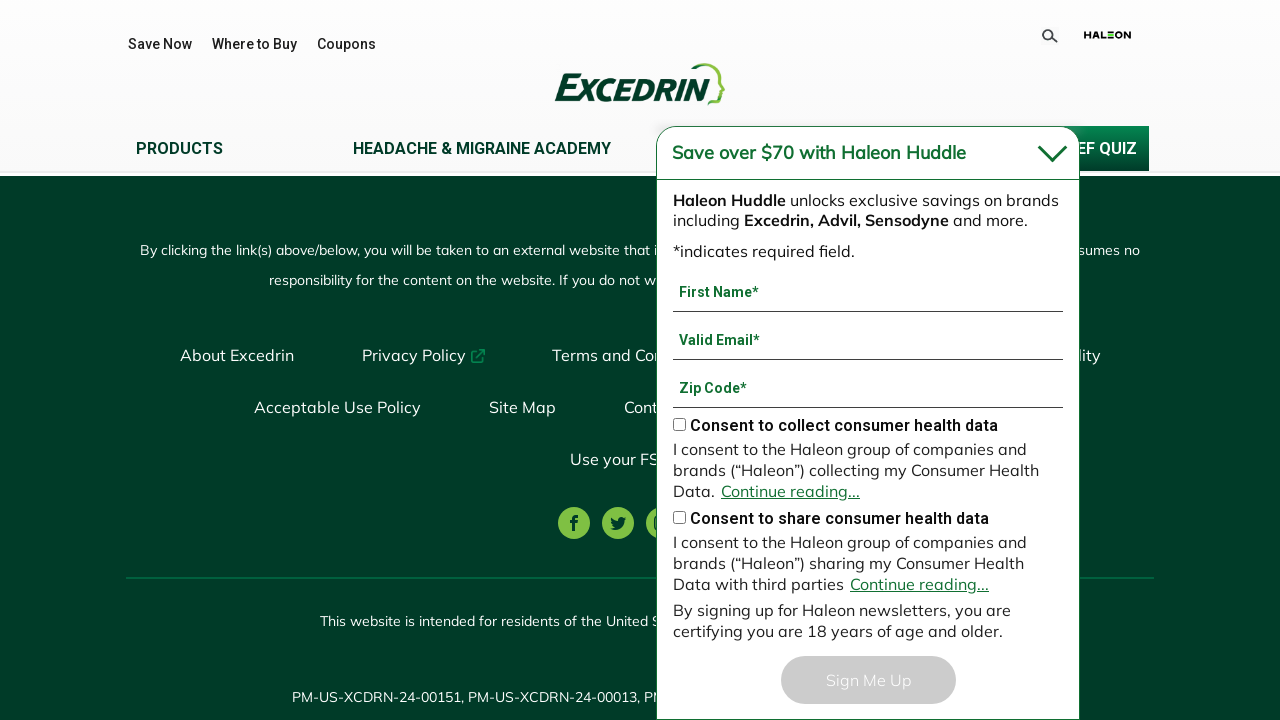

Scrolled down 100px (position: 3400px)
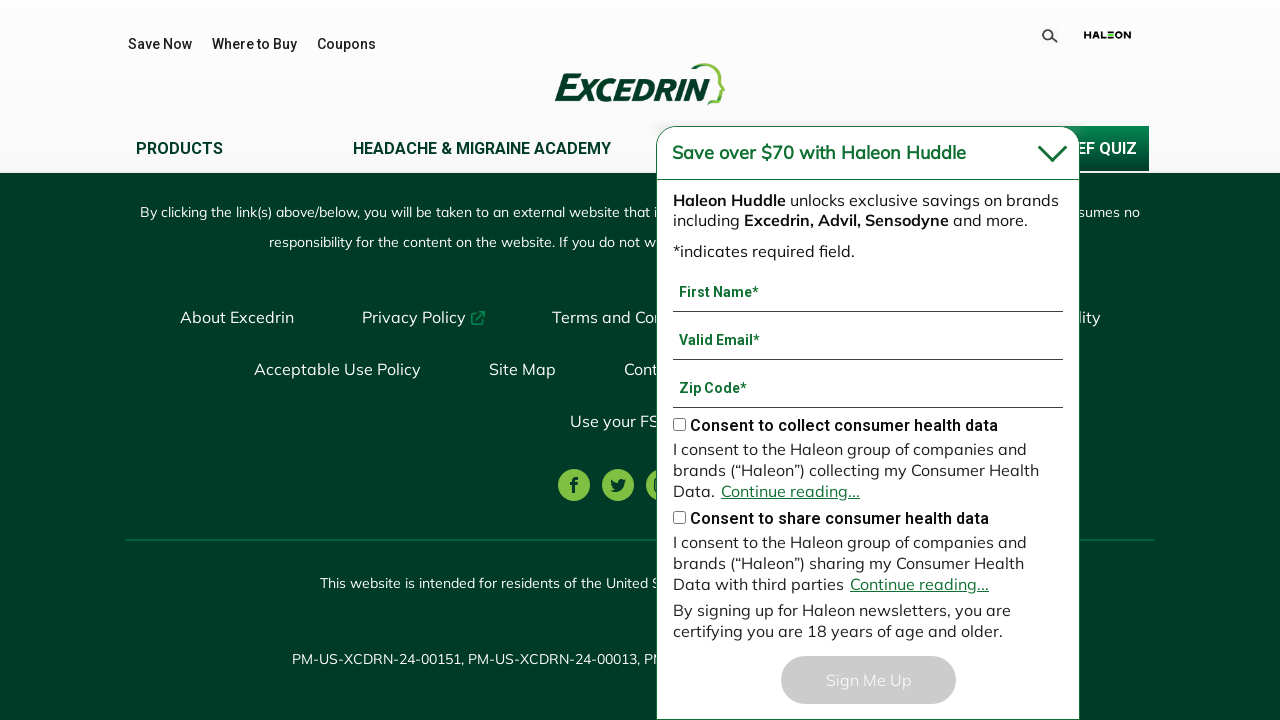

Waited 50ms for content to render
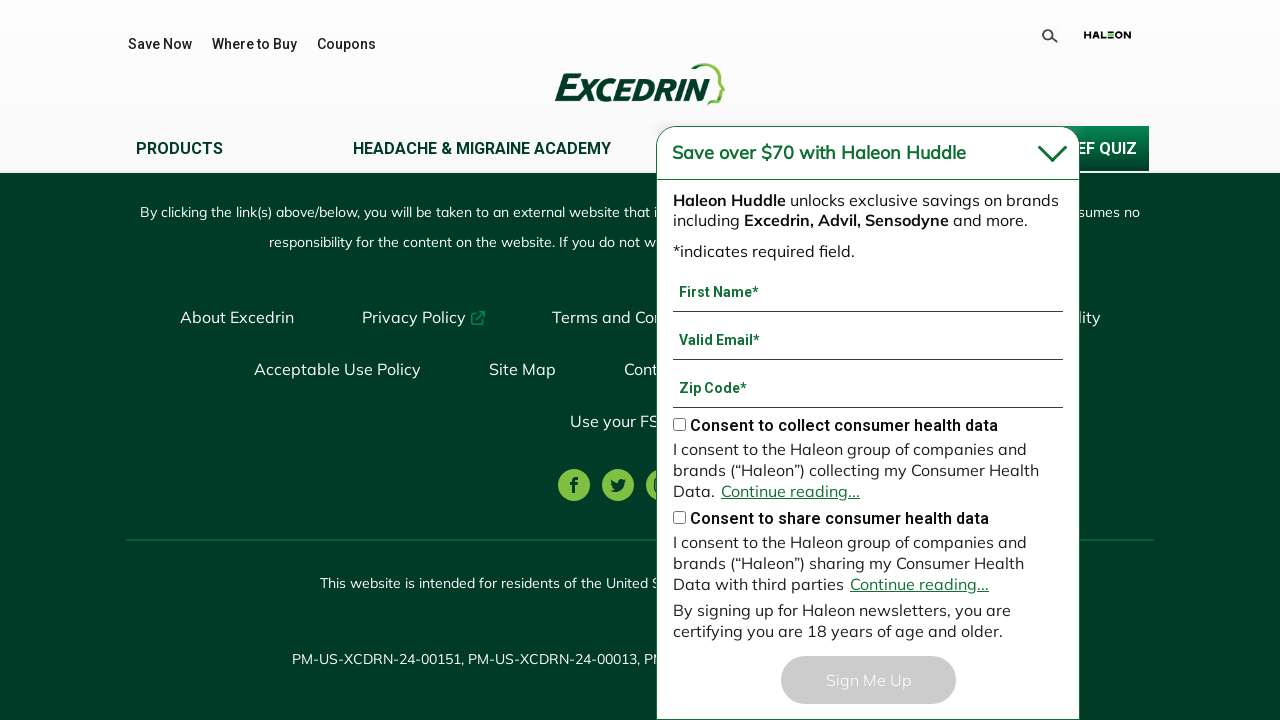

Scrolled down 100px (position: 3500px)
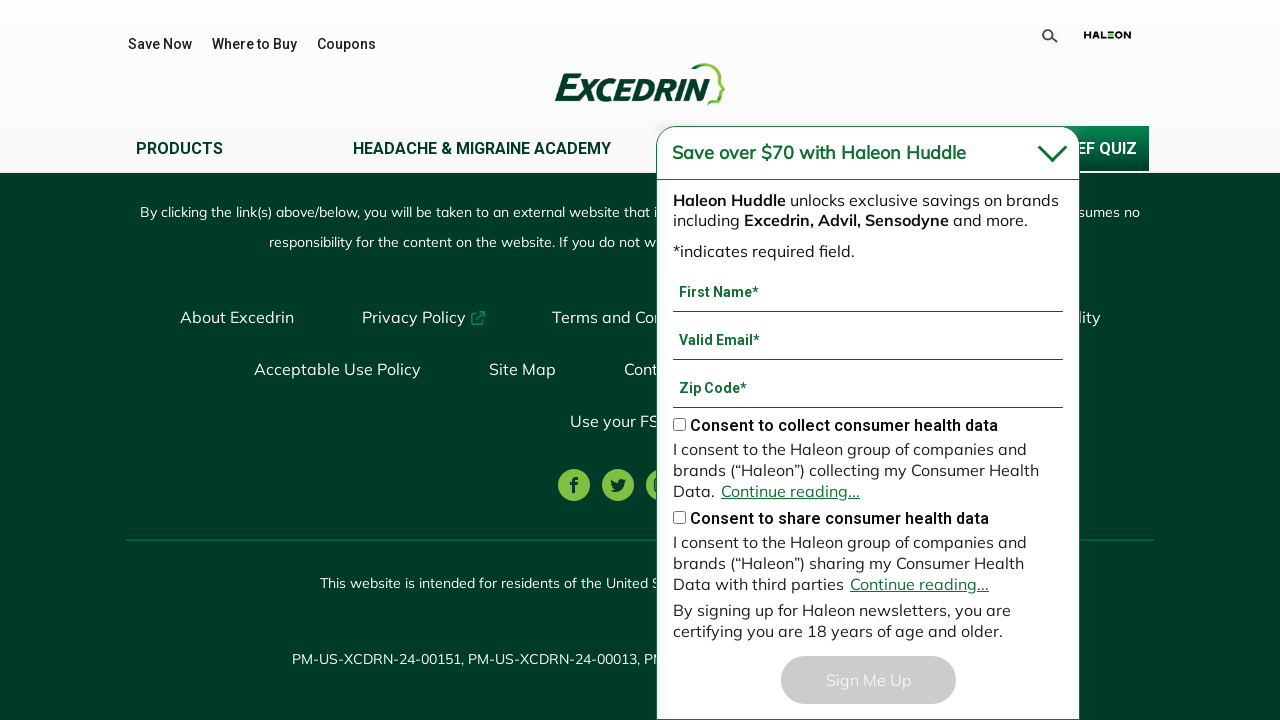

Waited 50ms for content to render
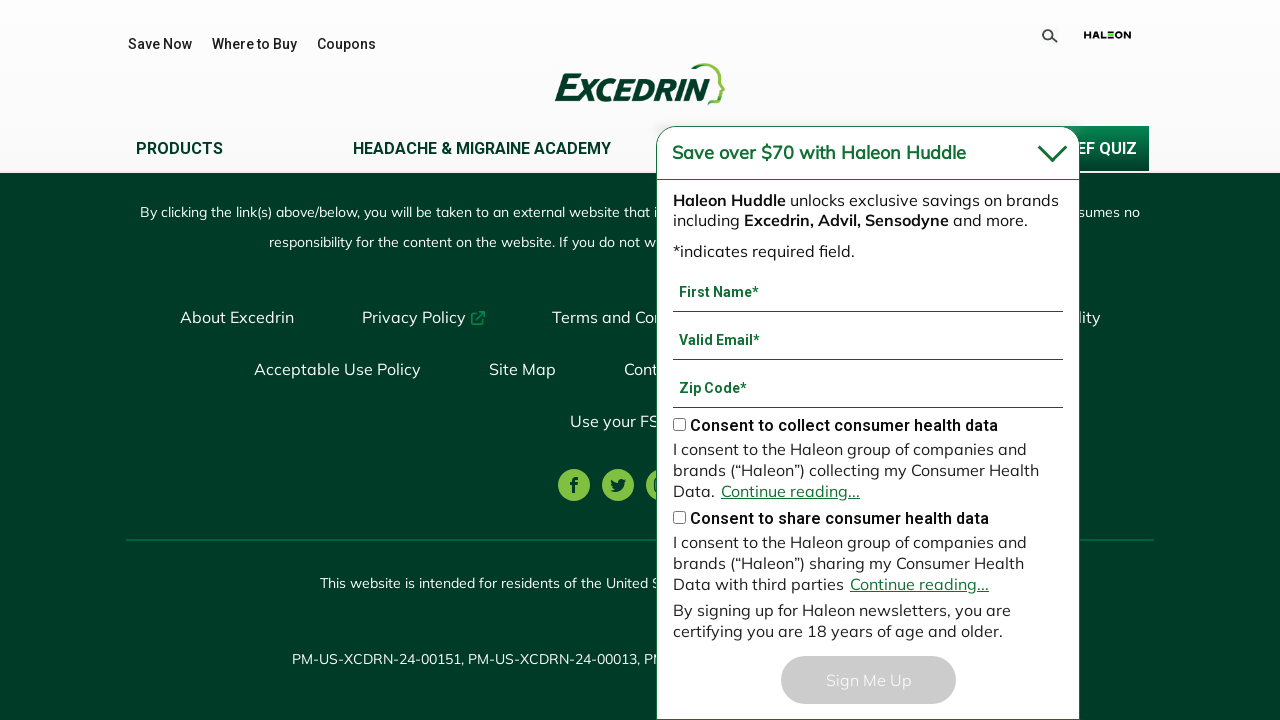

Scrolled down 100px (position: 3600px)
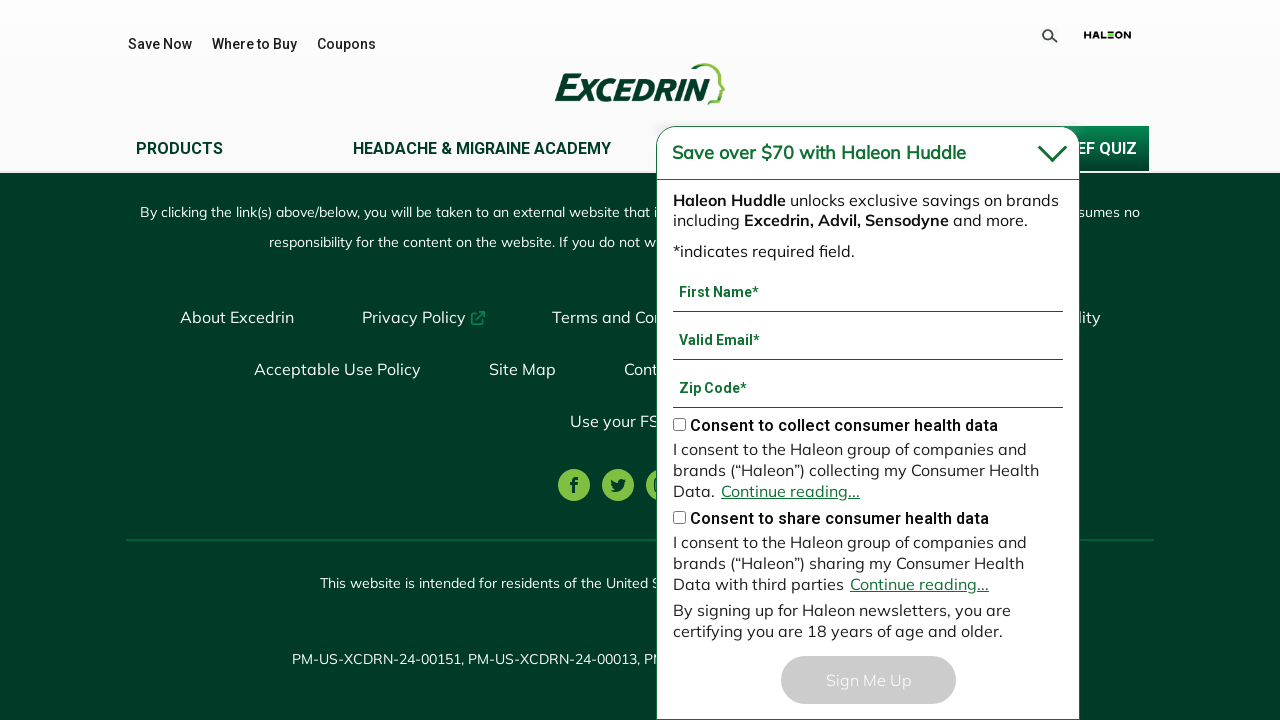

Waited 50ms for content to render
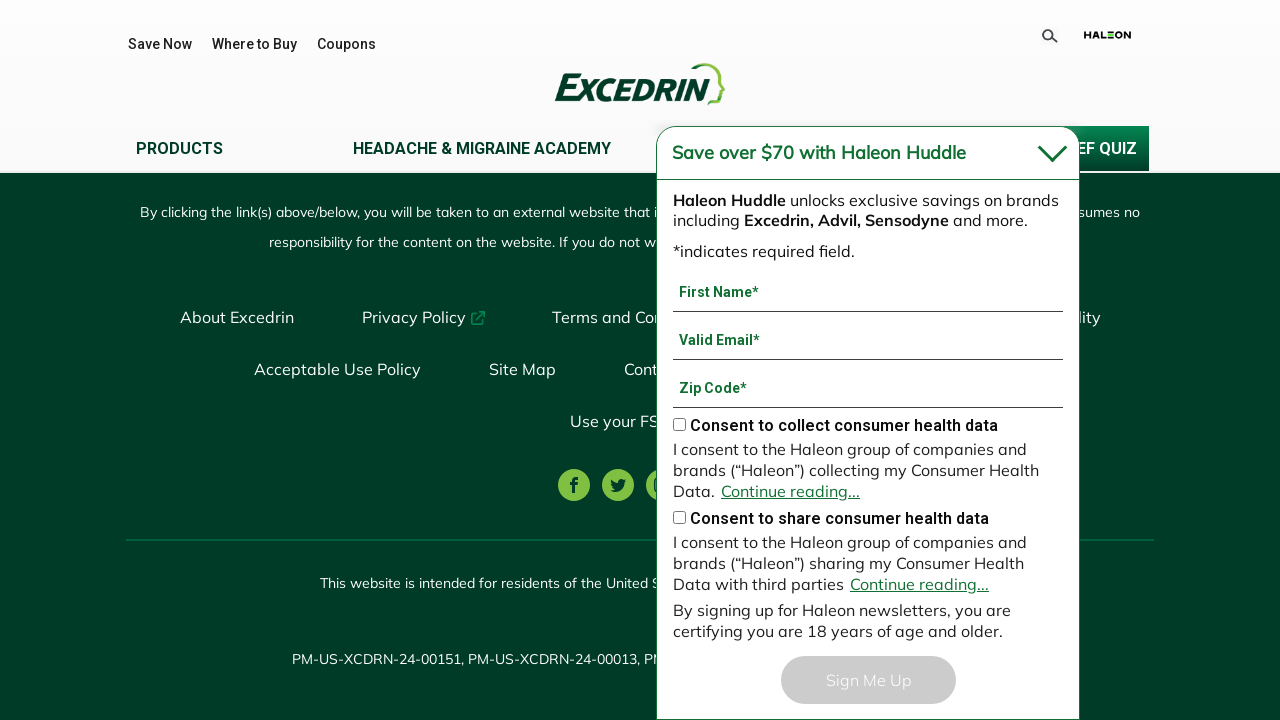

Scrolled down 100px (position: 3700px)
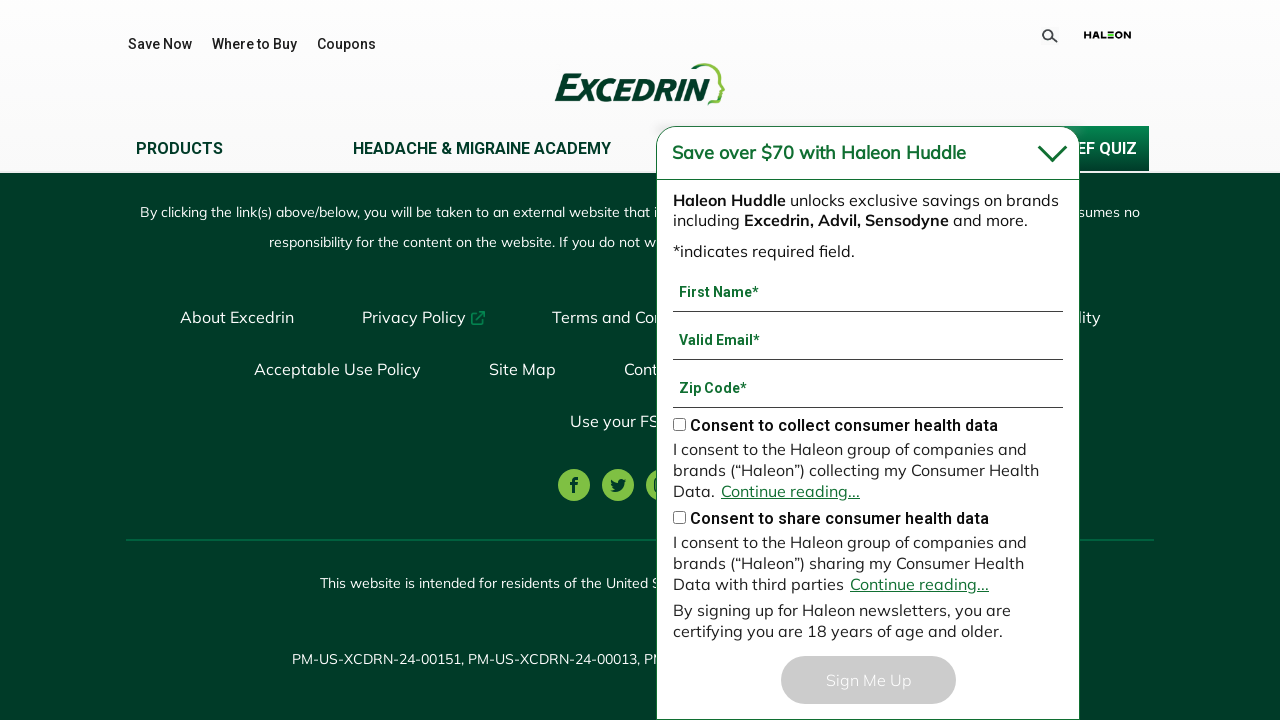

Waited 50ms for content to render
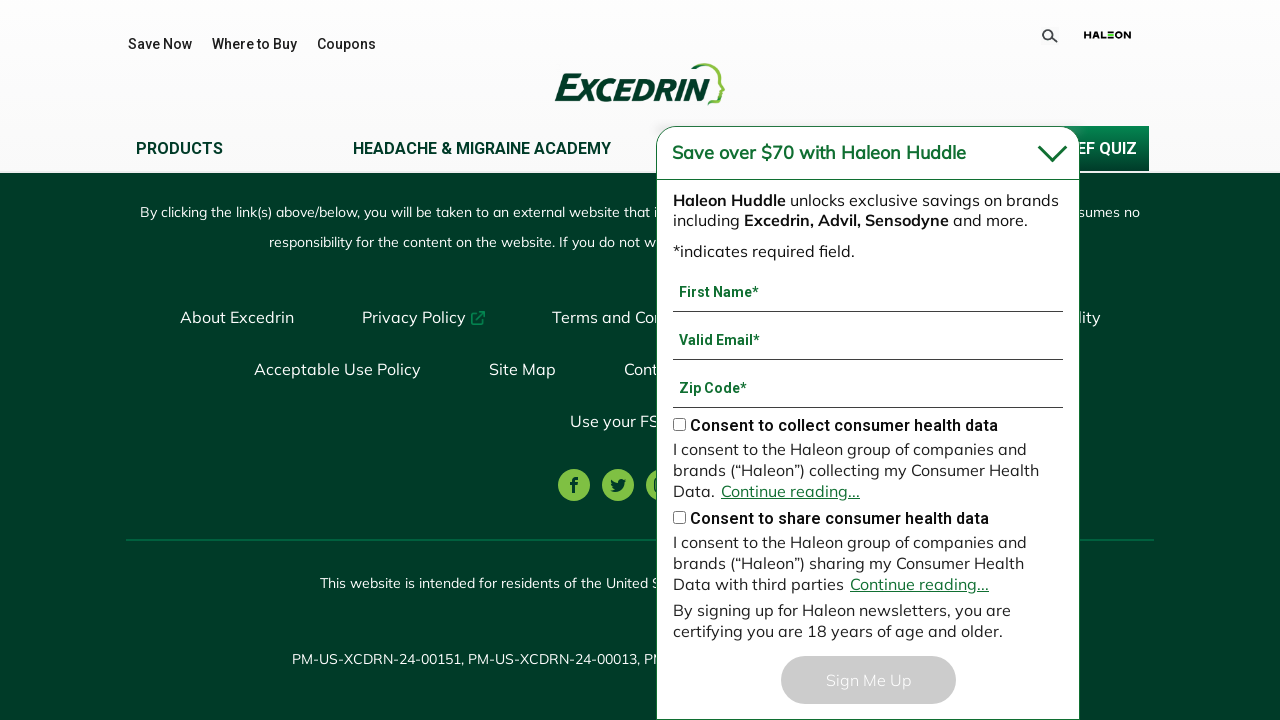

Scrolled down 100px (position: 3800px)
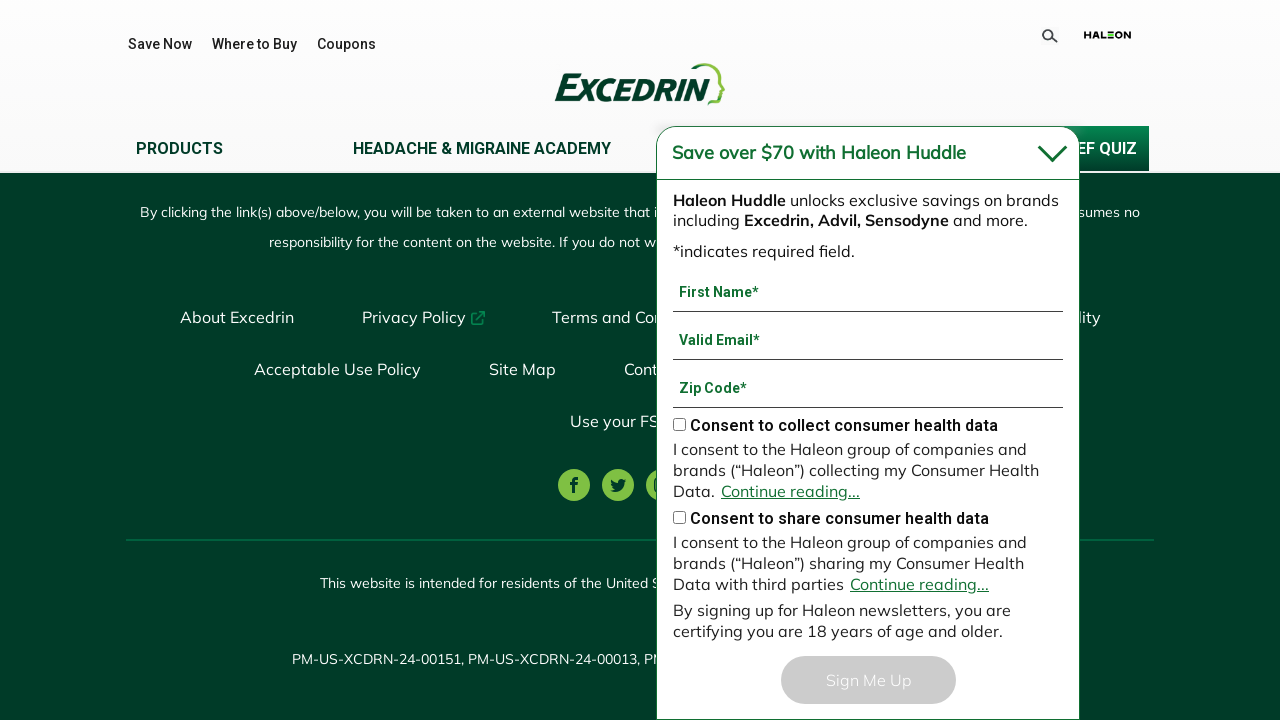

Waited 50ms for content to render
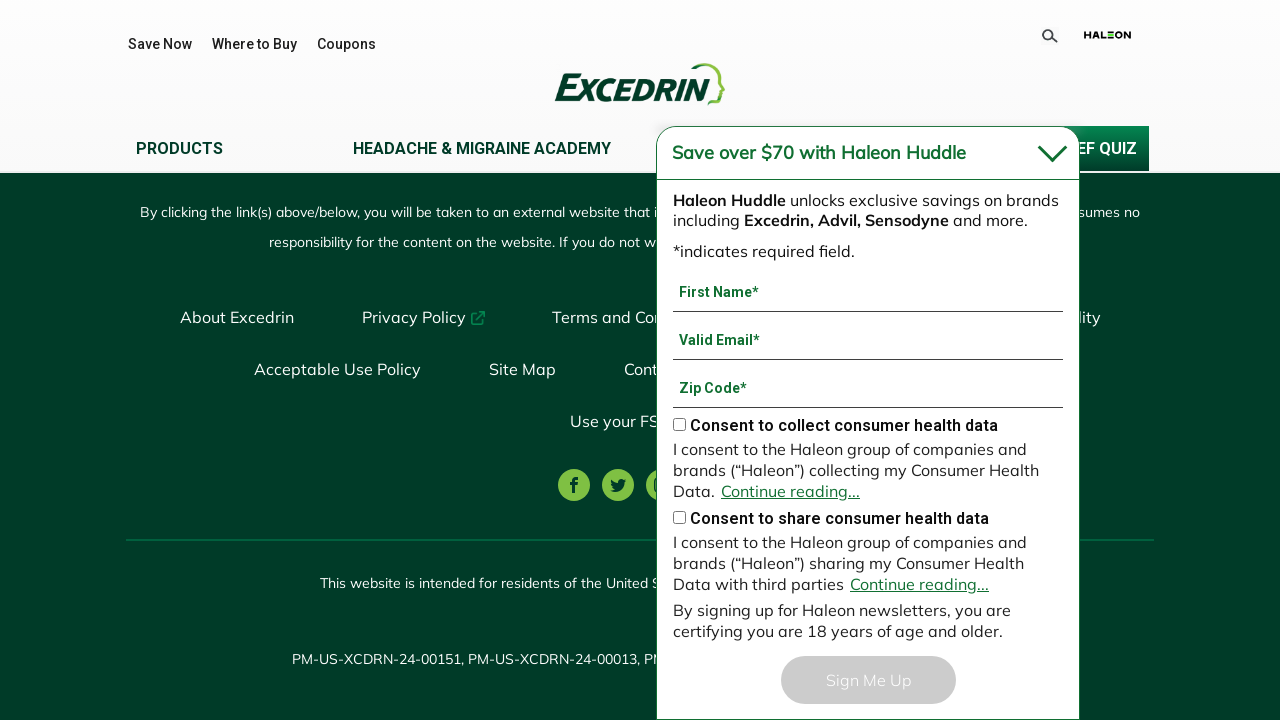

Scrolled down 100px (position: 3900px)
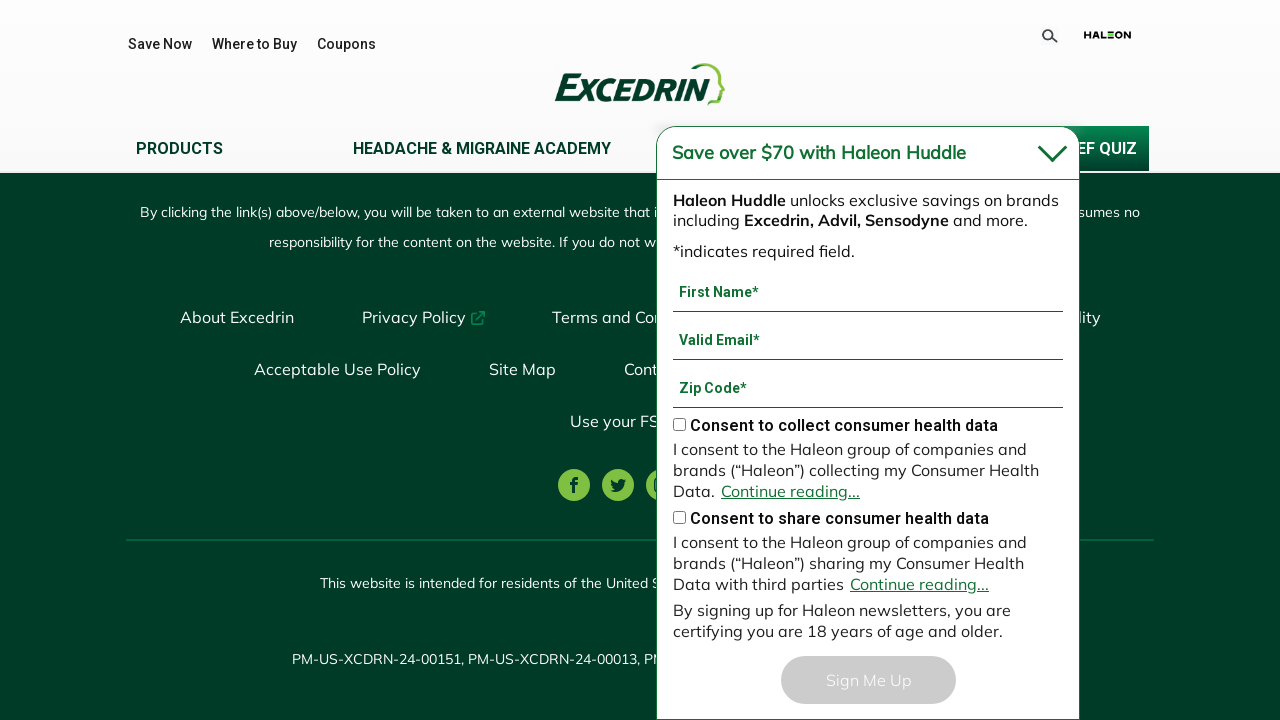

Waited 50ms for content to render
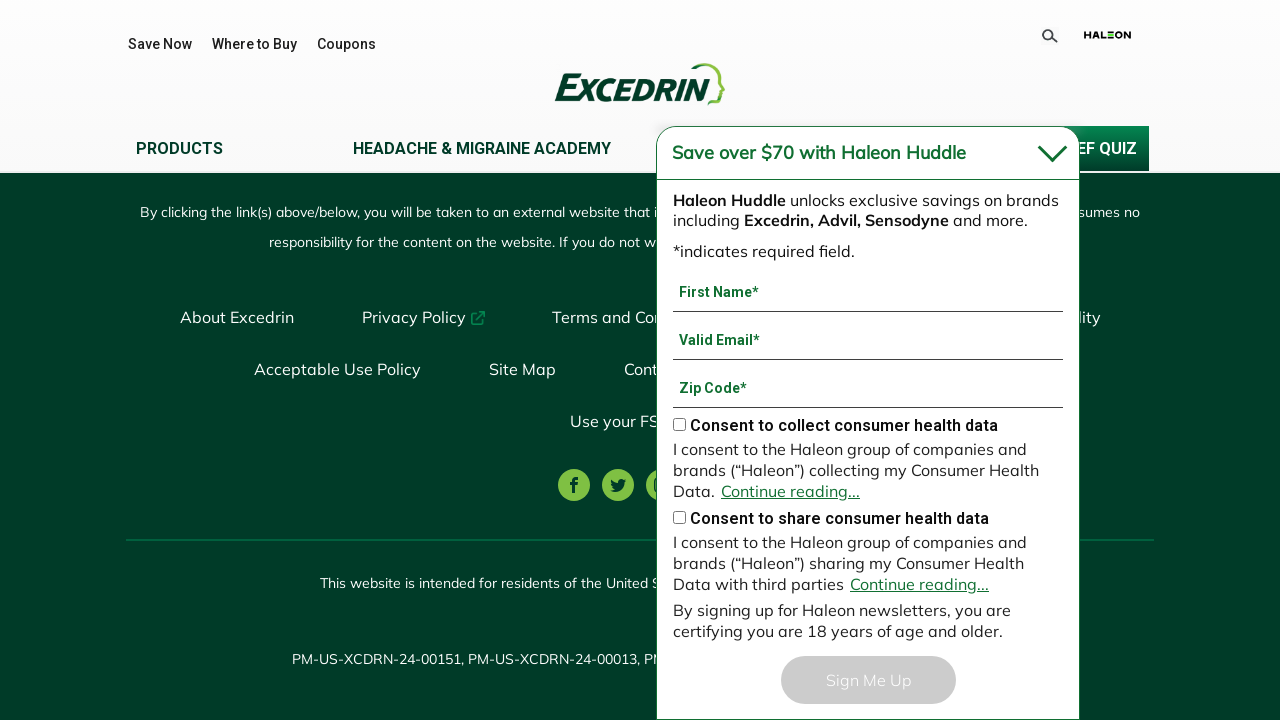

Scrolled down 100px (position: 4000px)
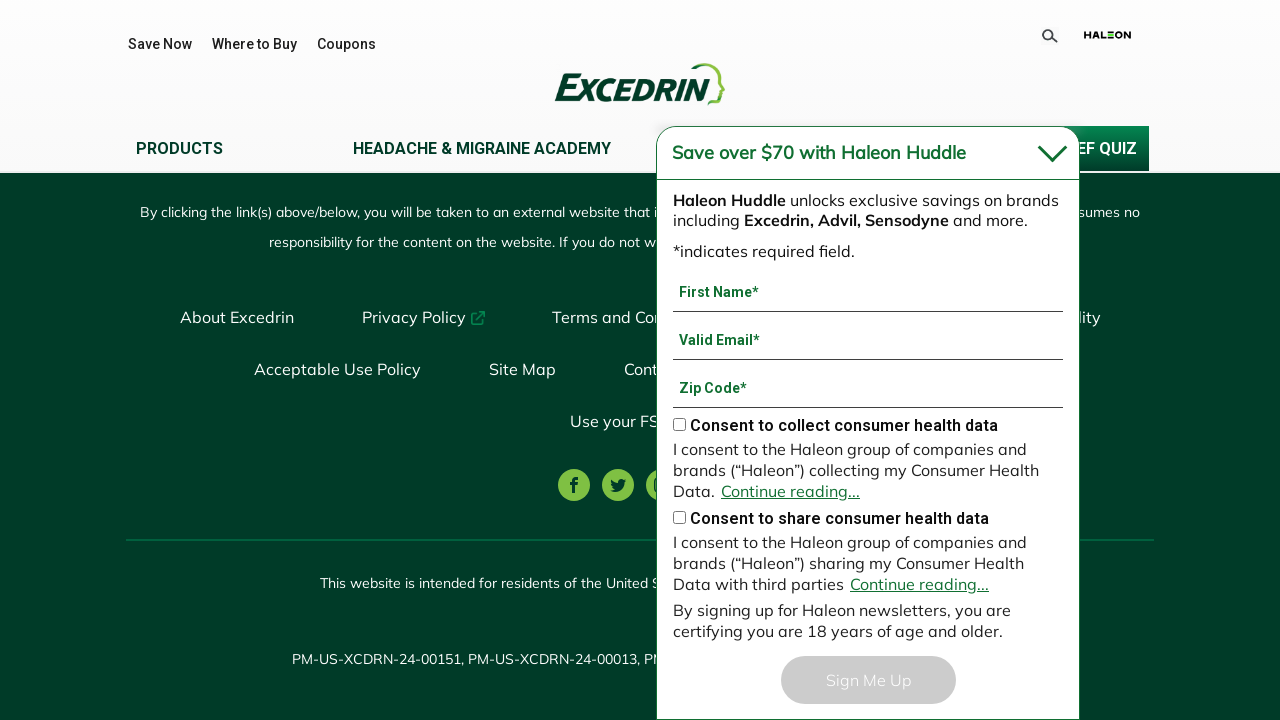

Waited 50ms for content to render
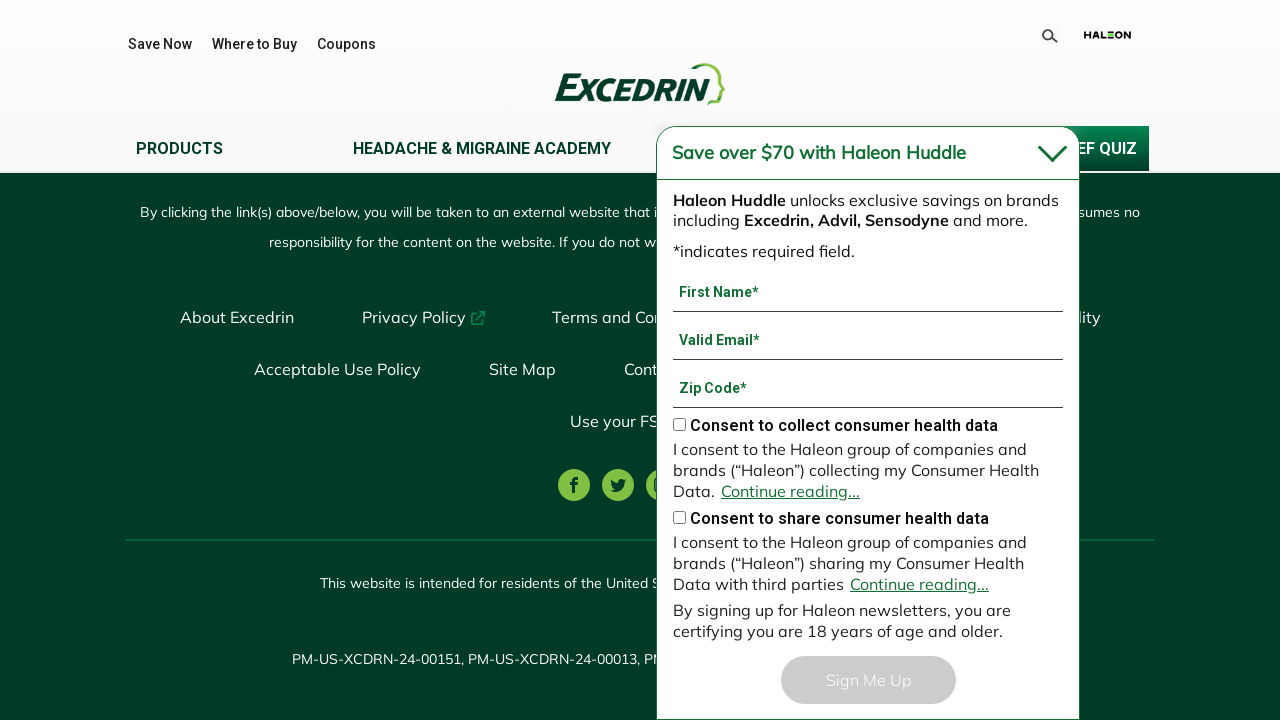

Scrolled down 100px (position: 4100px)
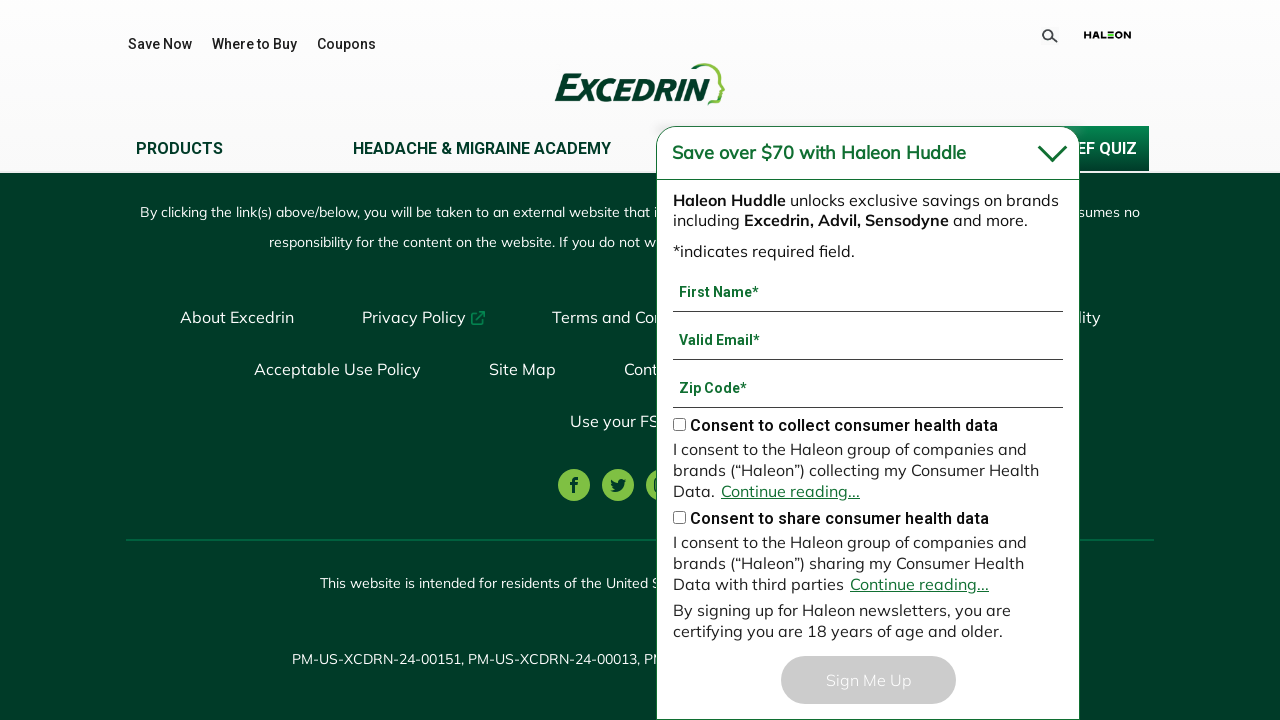

Waited 50ms for content to render
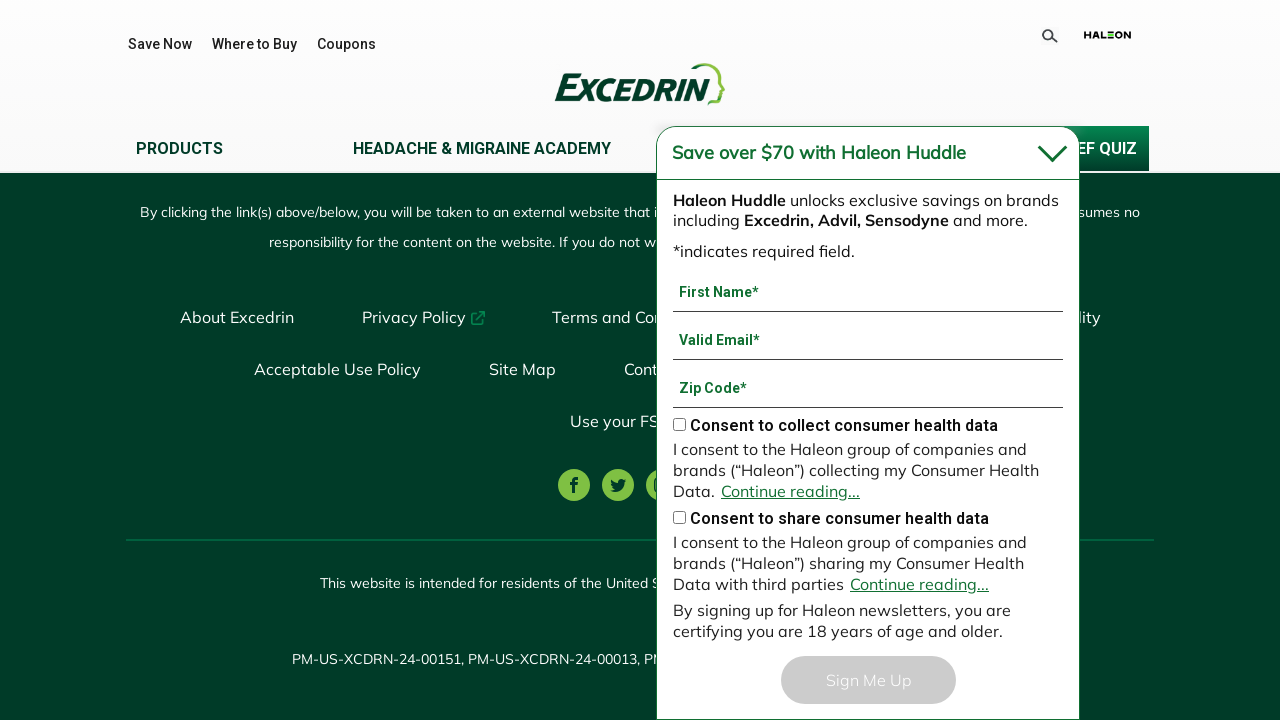

All network activity completed, page fully loaded
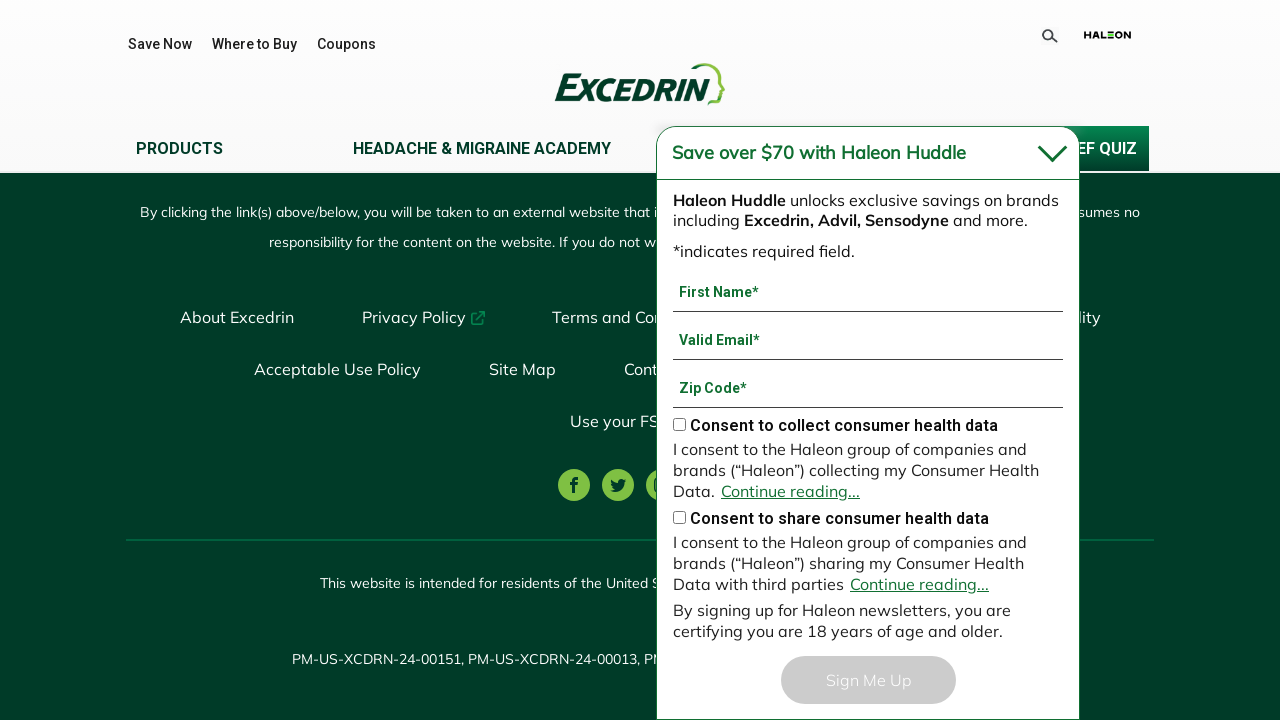

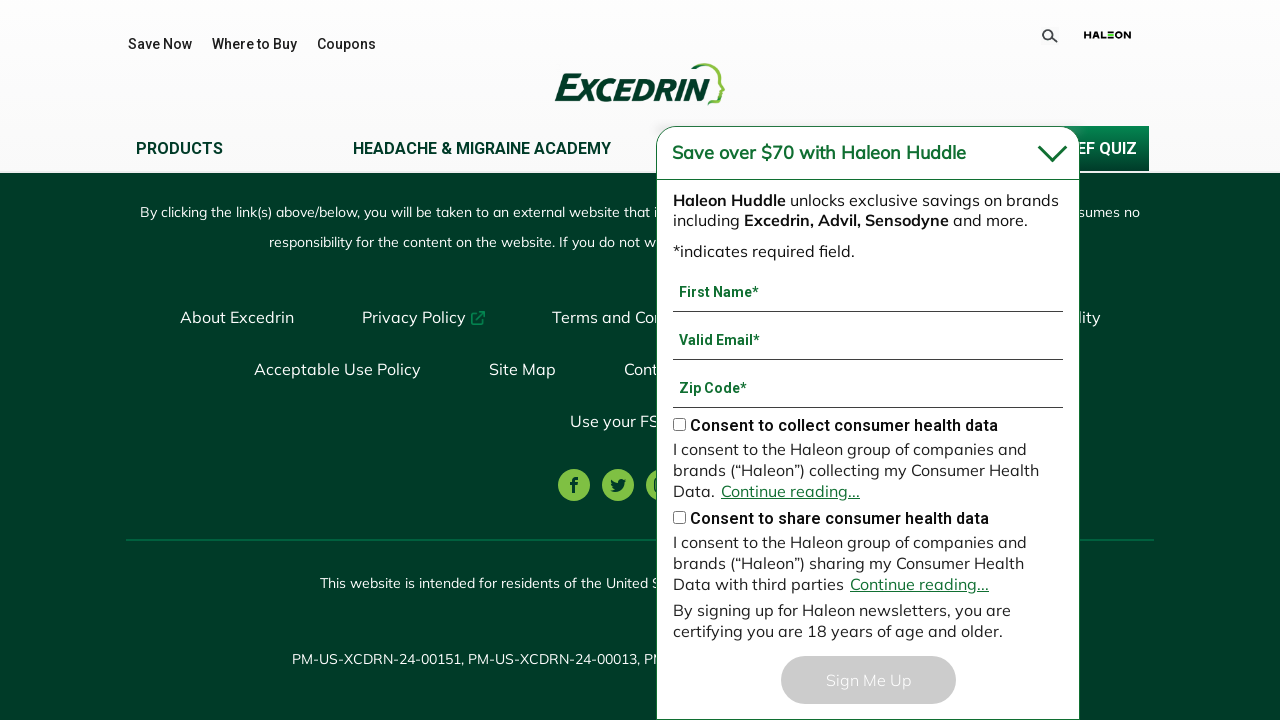